Tests selecting all checkboxes on a form, verifying they are selected, then refreshing and selecting only a specific checkbox labeled "Heart Attack"

Starting URL: https://automationfc.github.io/multiple-fields/

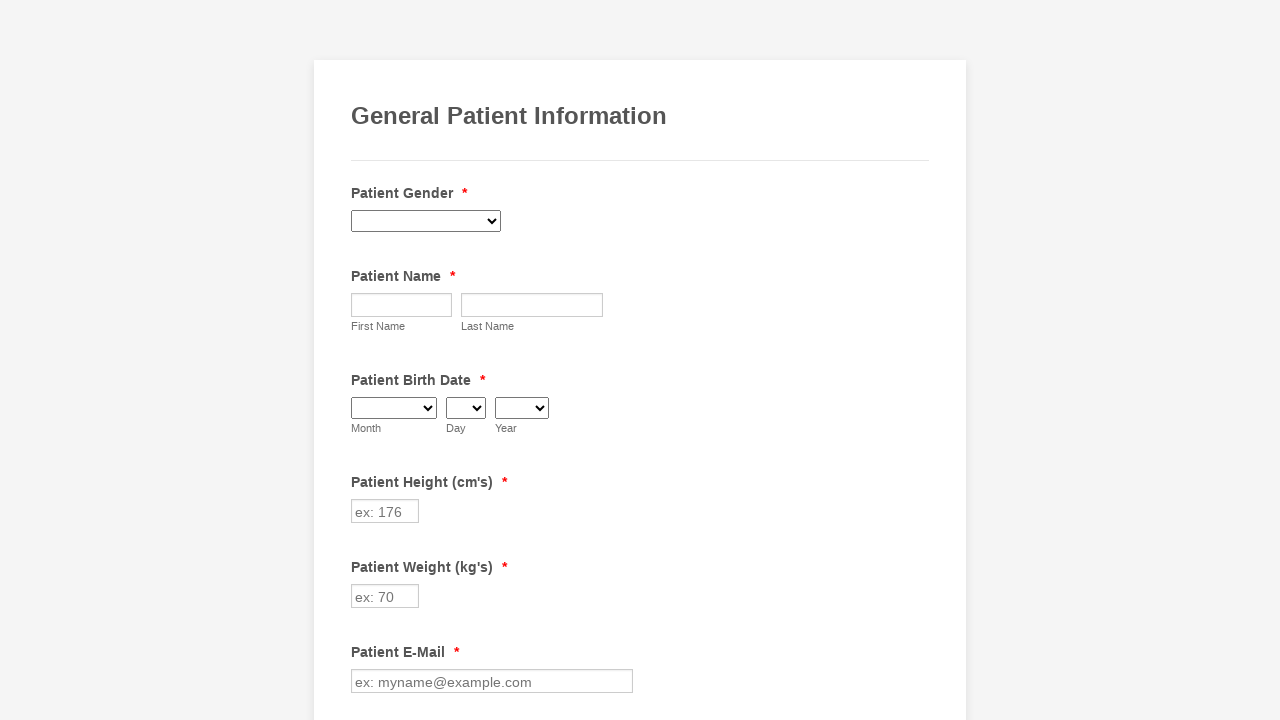

Located all checkboxes on the form
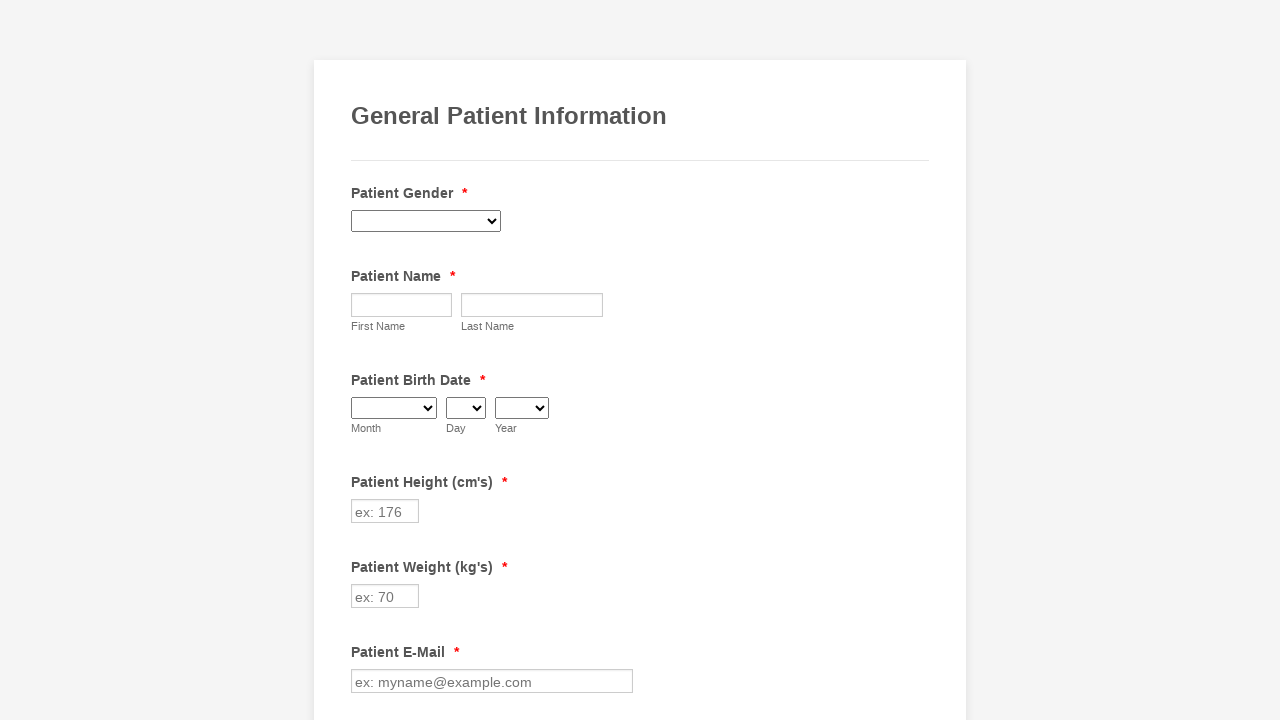

Found 29 checkboxes on the form
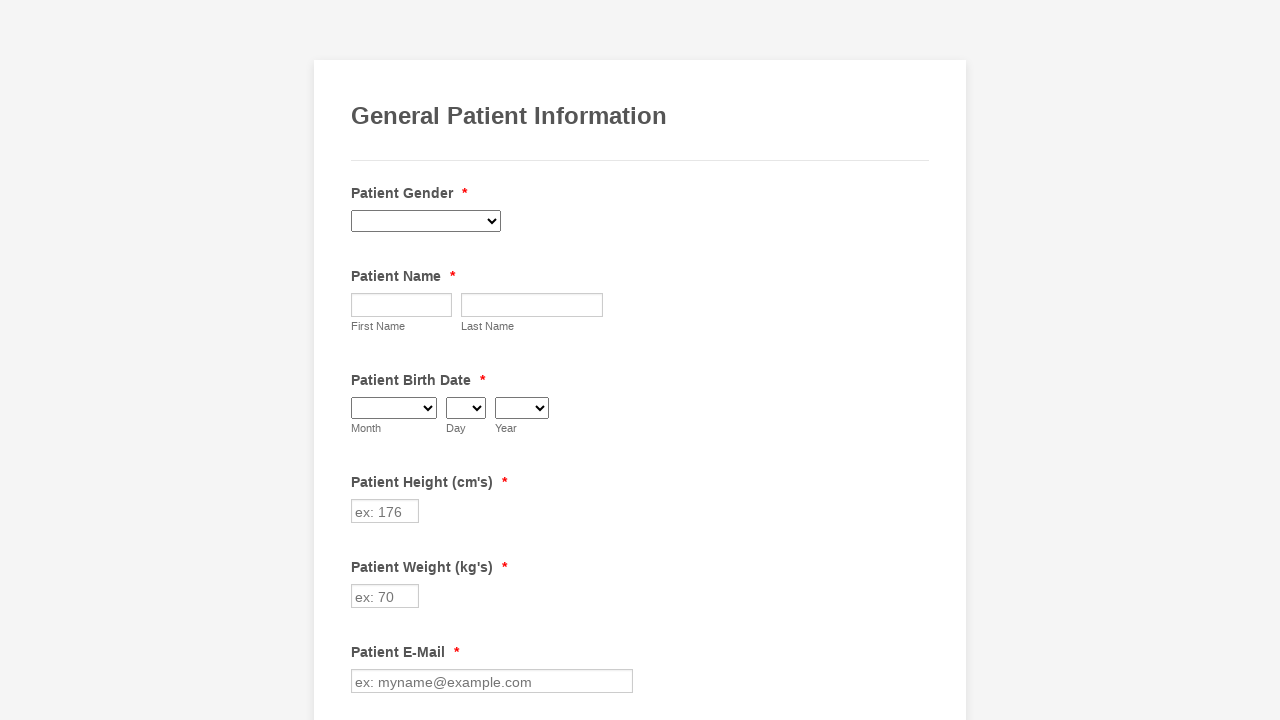

Clicked checkbox 1 to select it at (362, 360) on div.form-single-column input[type='checkbox'] >> nth=0
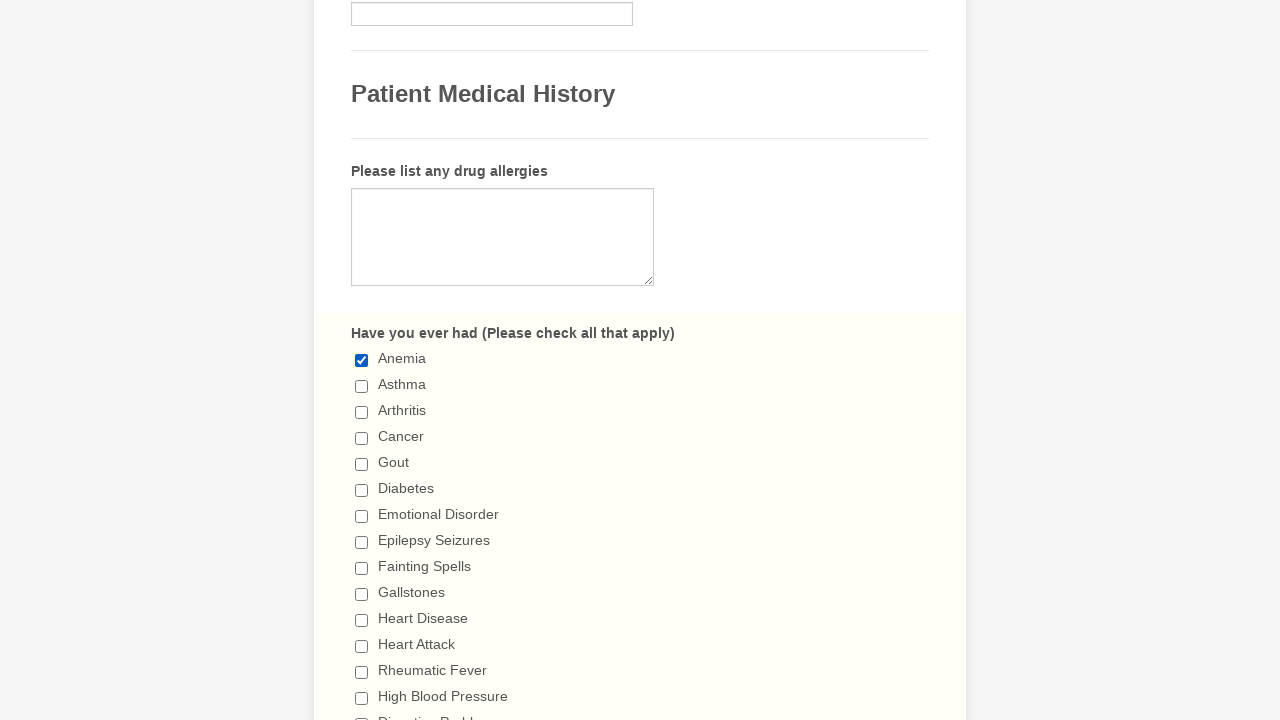

Clicked checkbox 2 to select it at (362, 386) on div.form-single-column input[type='checkbox'] >> nth=1
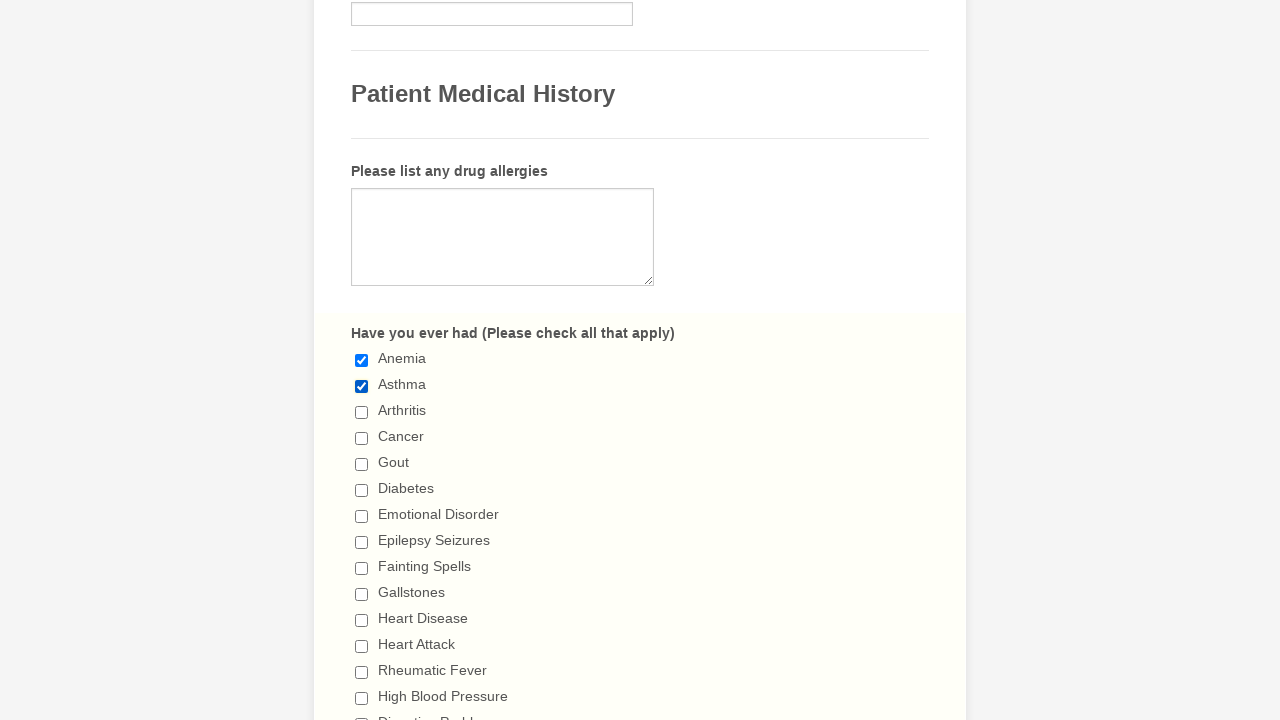

Clicked checkbox 3 to select it at (362, 412) on div.form-single-column input[type='checkbox'] >> nth=2
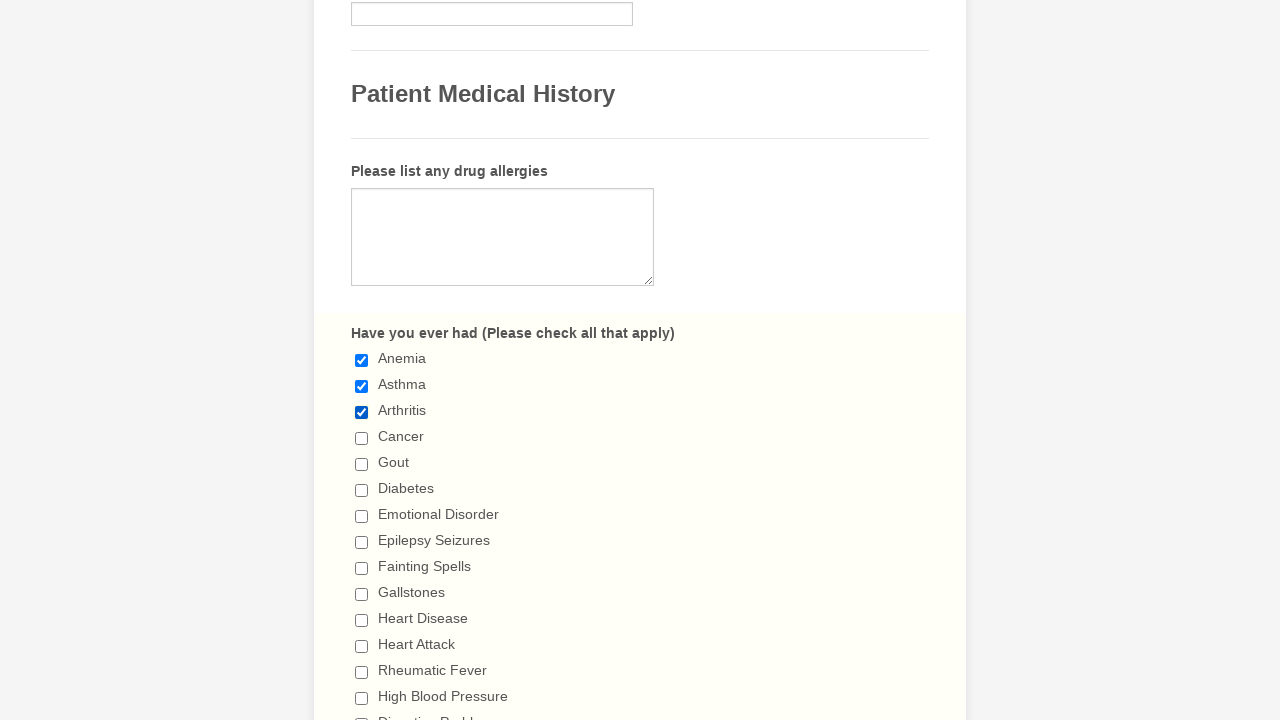

Clicked checkbox 4 to select it at (362, 438) on div.form-single-column input[type='checkbox'] >> nth=3
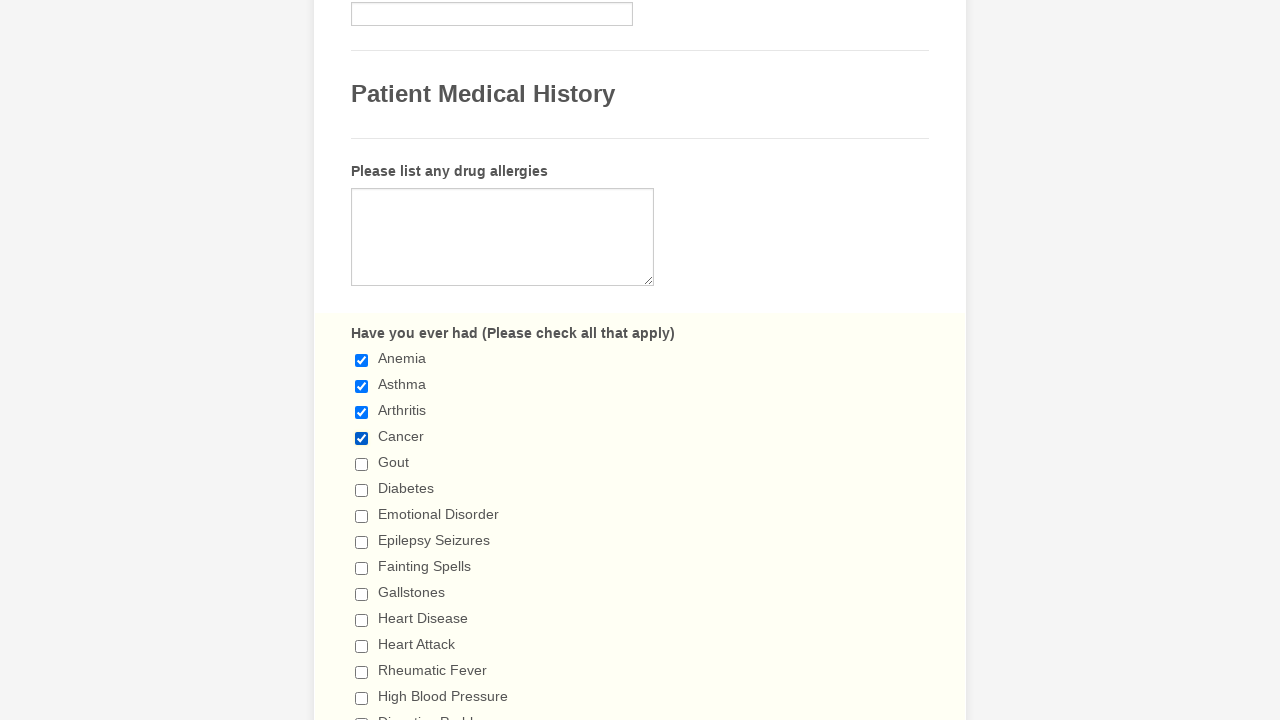

Clicked checkbox 5 to select it at (362, 464) on div.form-single-column input[type='checkbox'] >> nth=4
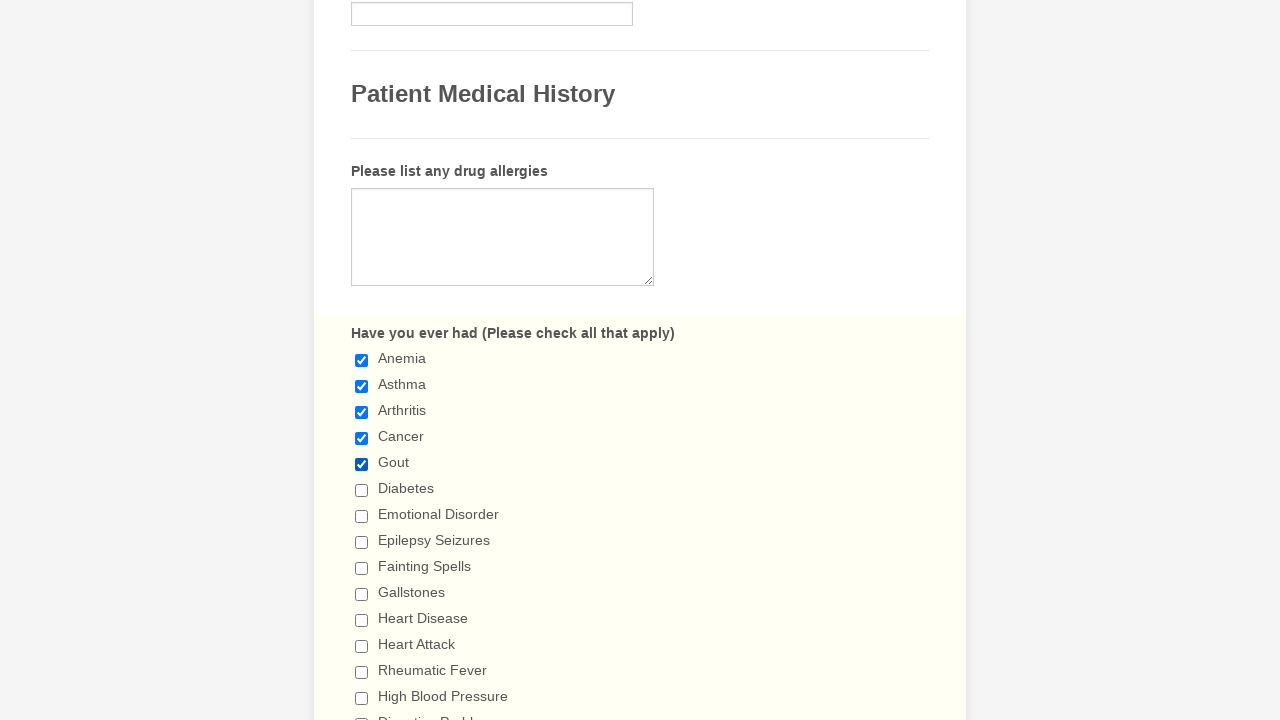

Clicked checkbox 6 to select it at (362, 490) on div.form-single-column input[type='checkbox'] >> nth=5
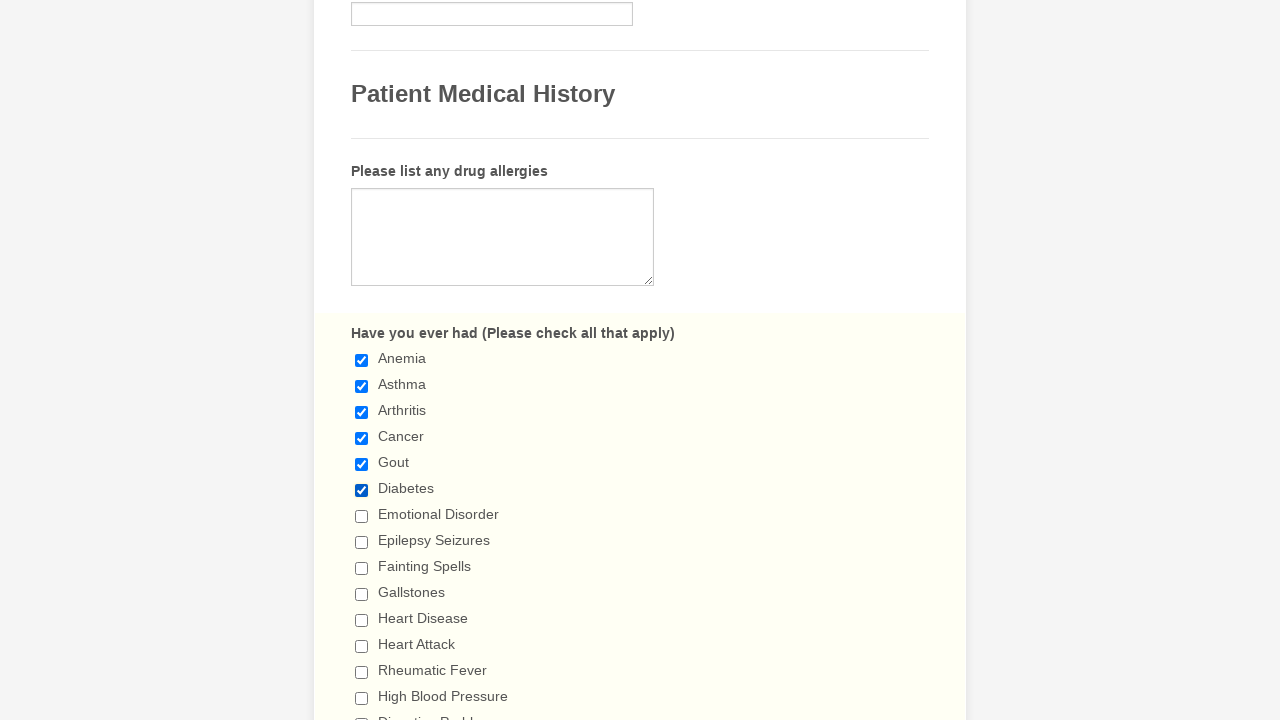

Clicked checkbox 7 to select it at (362, 516) on div.form-single-column input[type='checkbox'] >> nth=6
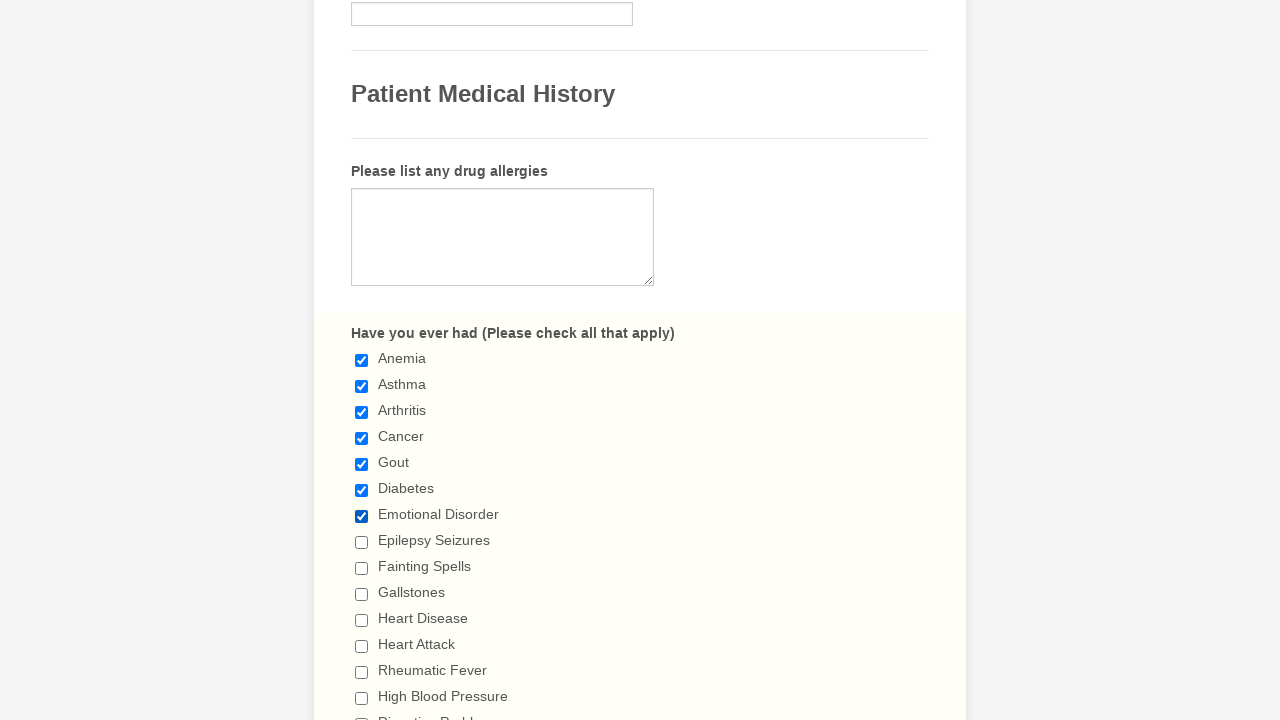

Clicked checkbox 8 to select it at (362, 542) on div.form-single-column input[type='checkbox'] >> nth=7
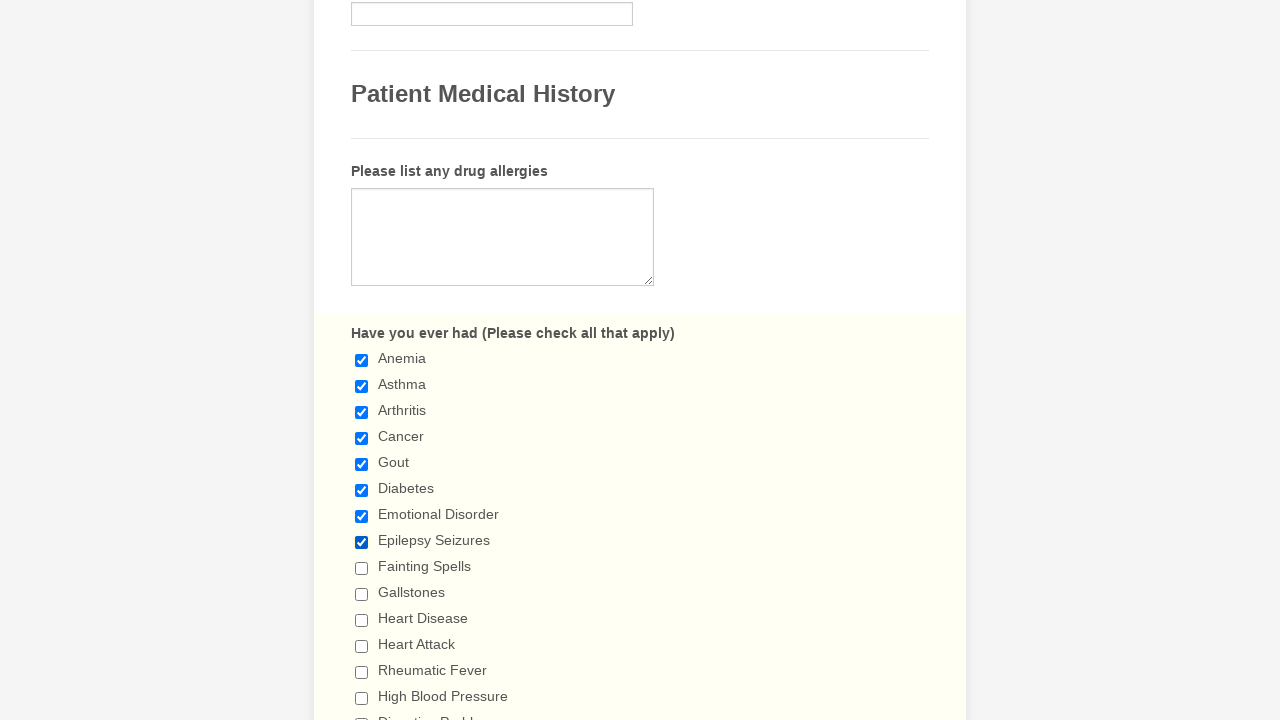

Clicked checkbox 9 to select it at (362, 568) on div.form-single-column input[type='checkbox'] >> nth=8
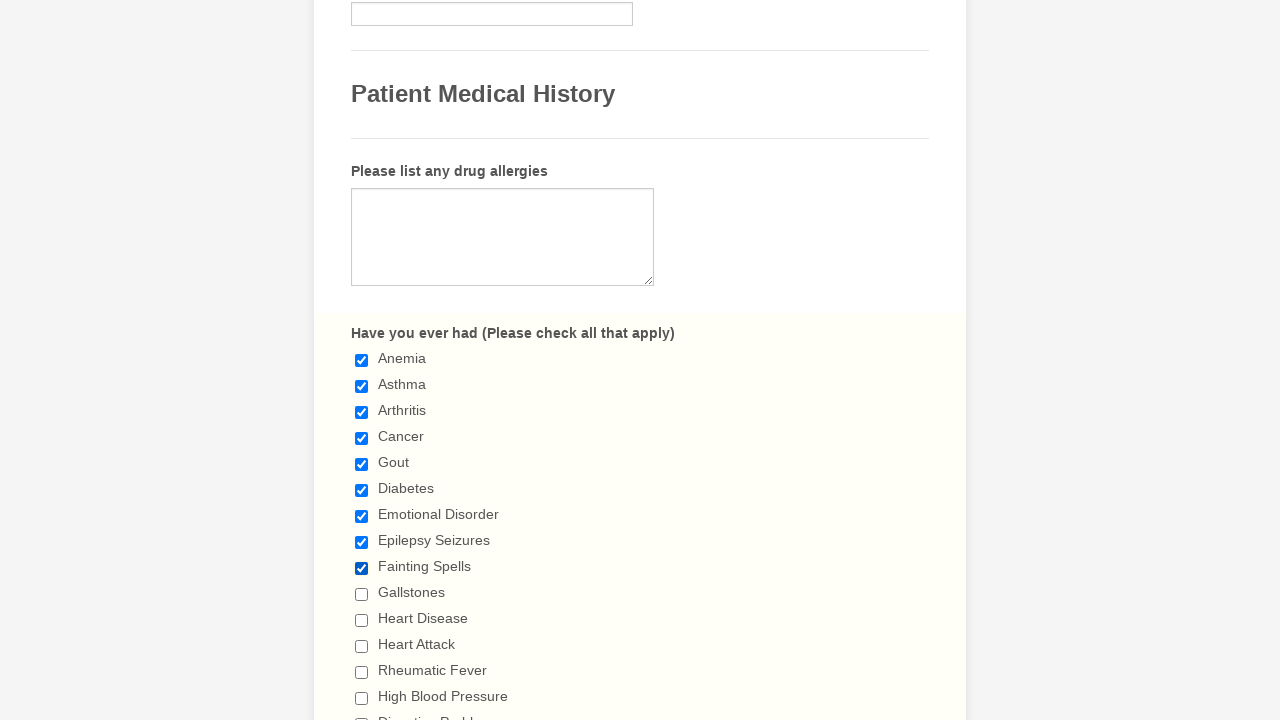

Clicked checkbox 10 to select it at (362, 594) on div.form-single-column input[type='checkbox'] >> nth=9
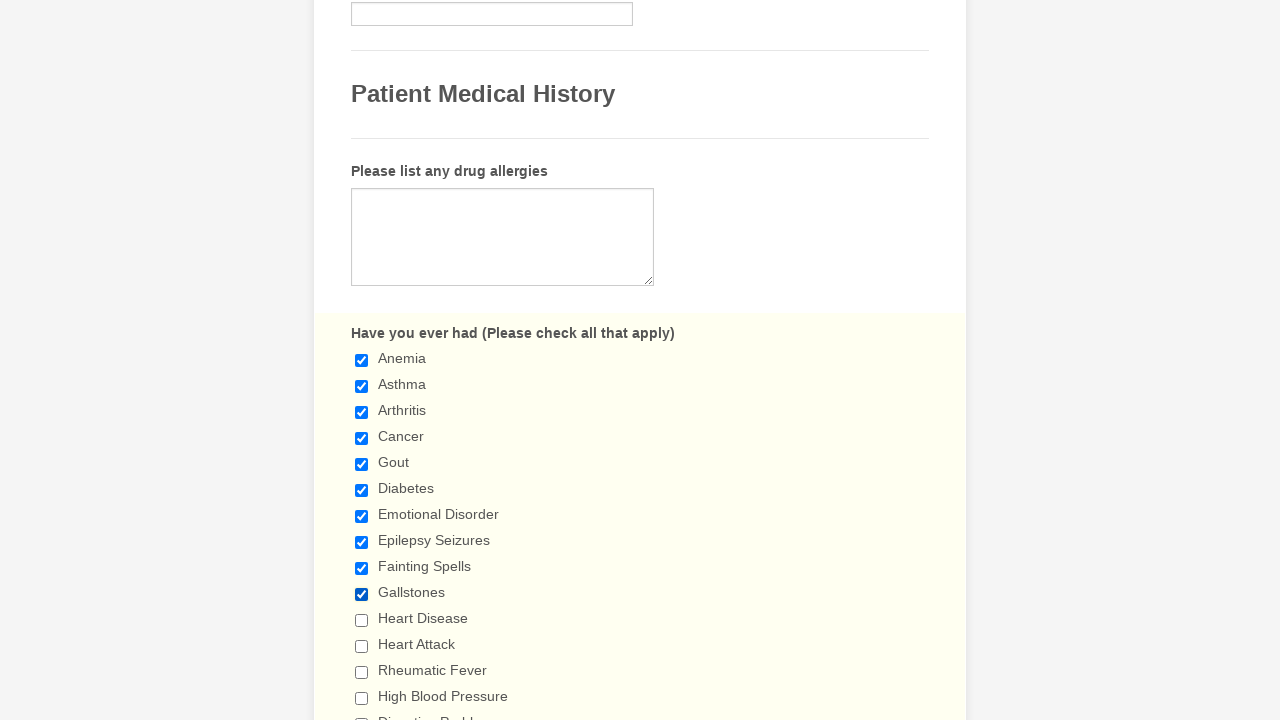

Clicked checkbox 11 to select it at (362, 620) on div.form-single-column input[type='checkbox'] >> nth=10
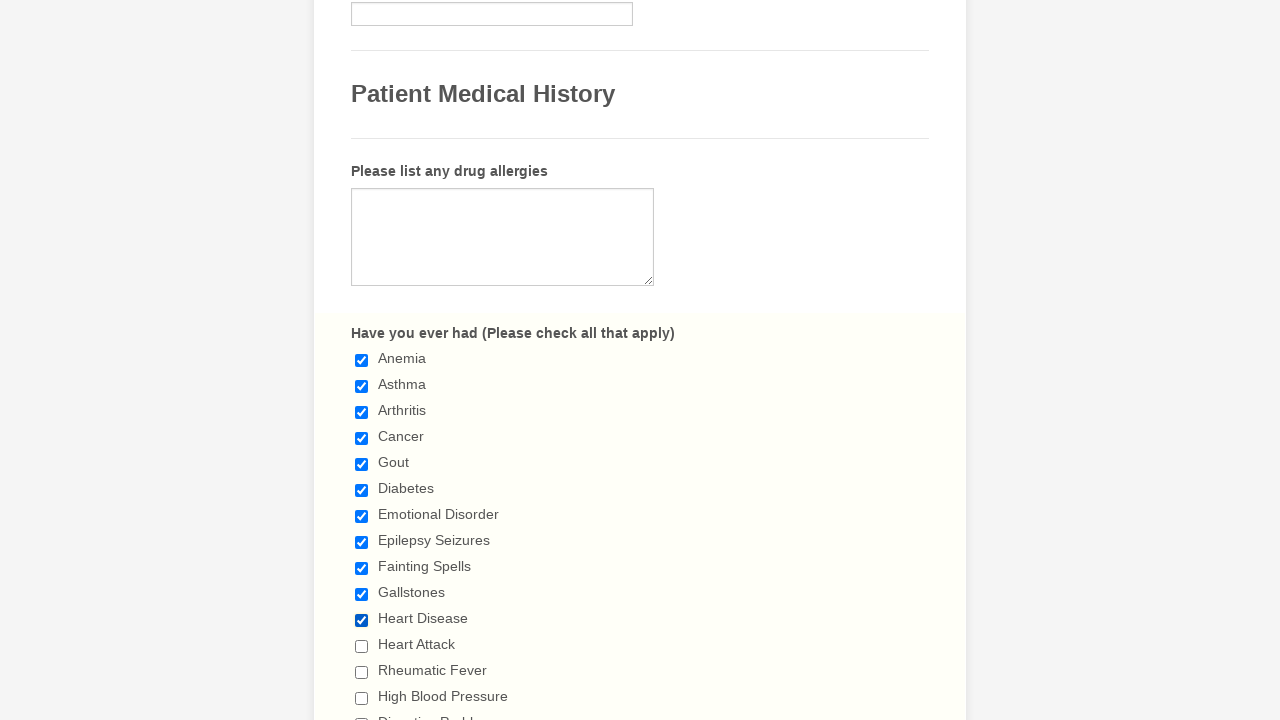

Clicked checkbox 12 to select it at (362, 646) on div.form-single-column input[type='checkbox'] >> nth=11
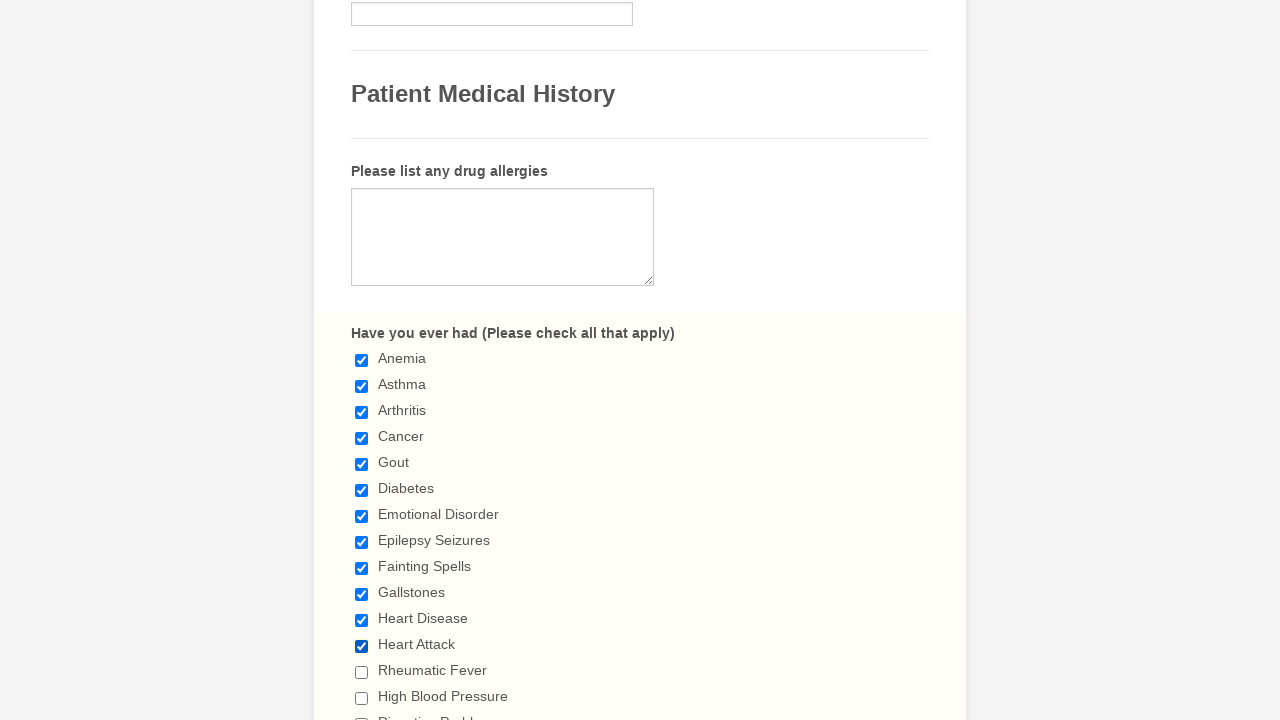

Clicked checkbox 13 to select it at (362, 672) on div.form-single-column input[type='checkbox'] >> nth=12
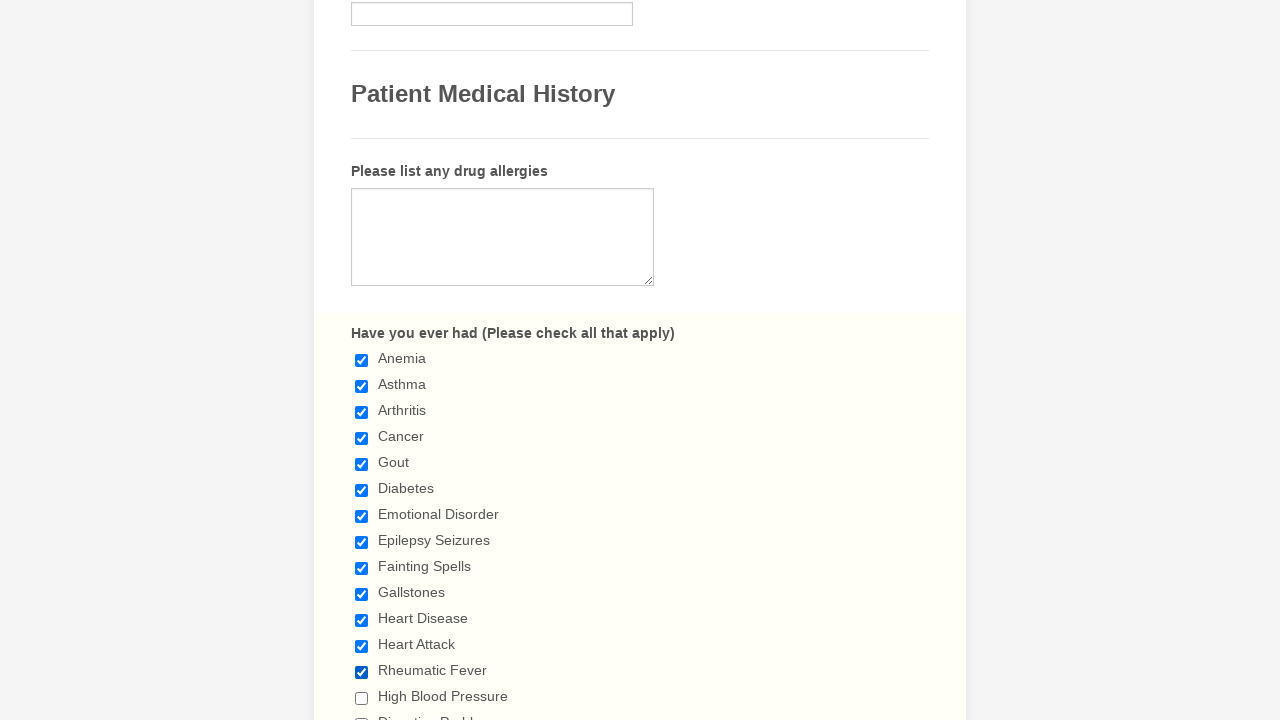

Clicked checkbox 14 to select it at (362, 698) on div.form-single-column input[type='checkbox'] >> nth=13
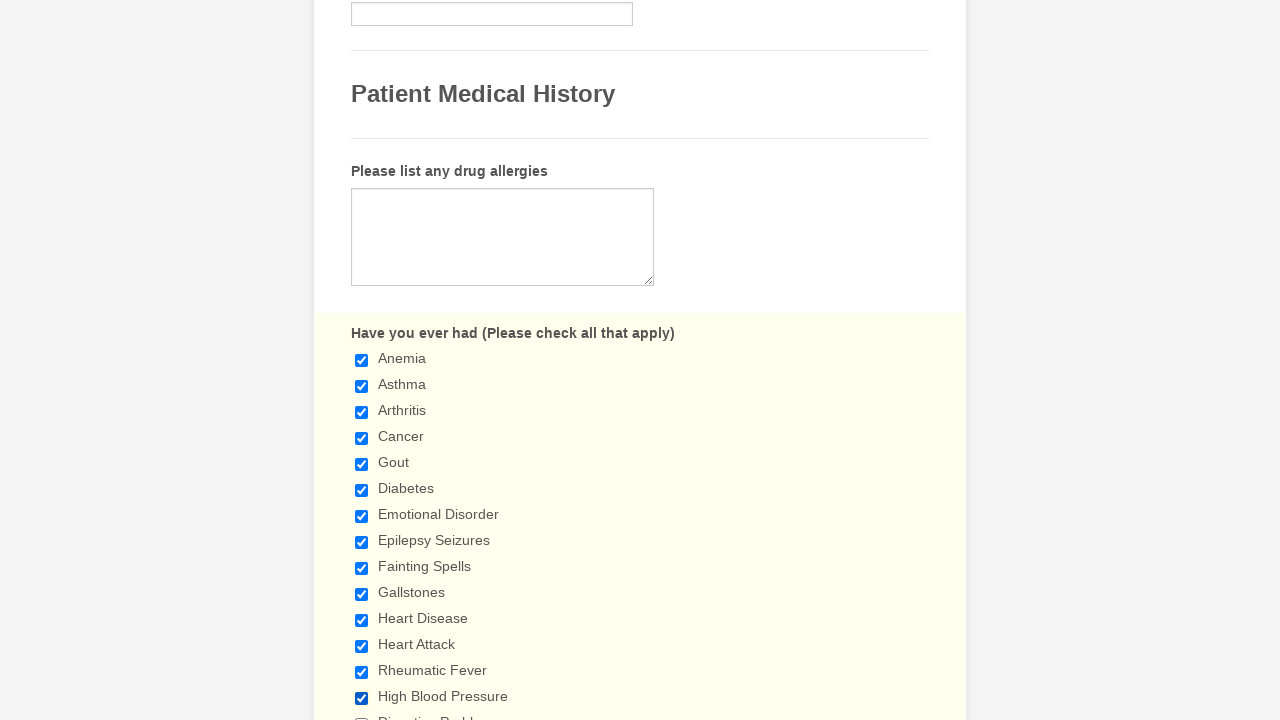

Clicked checkbox 15 to select it at (362, 714) on div.form-single-column input[type='checkbox'] >> nth=14
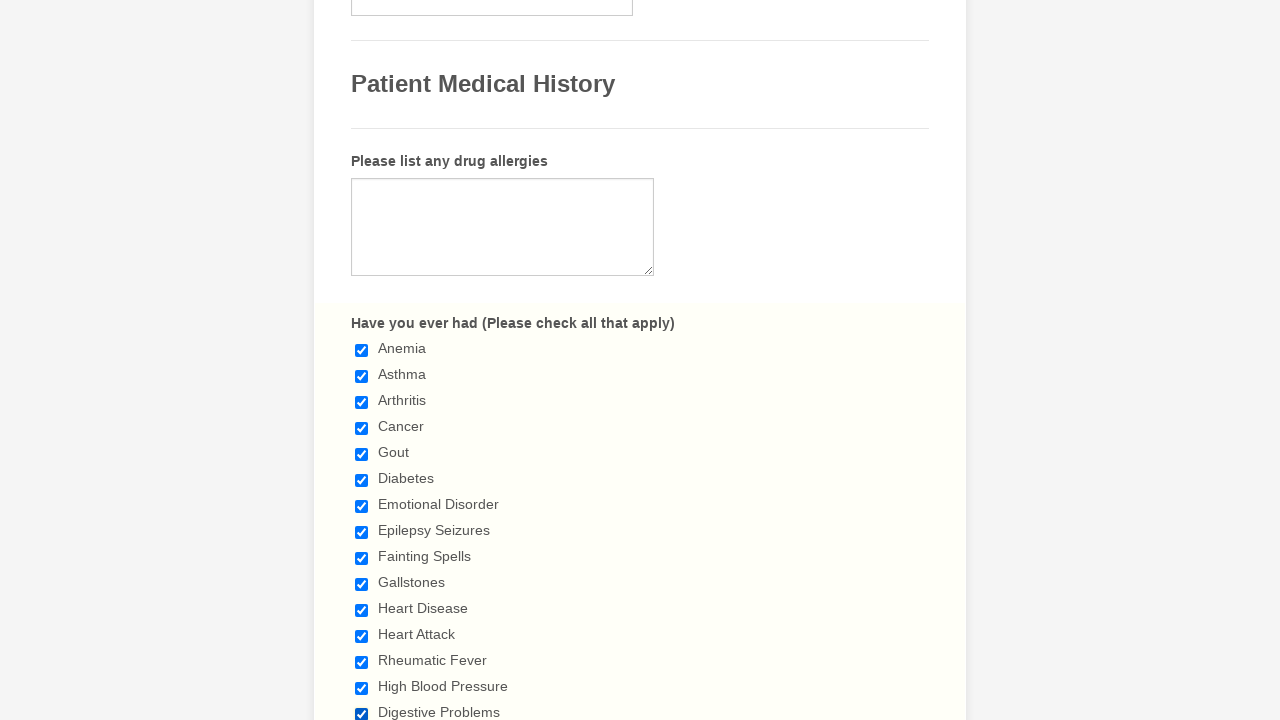

Clicked checkbox 16 to select it at (362, 360) on div.form-single-column input[type='checkbox'] >> nth=15
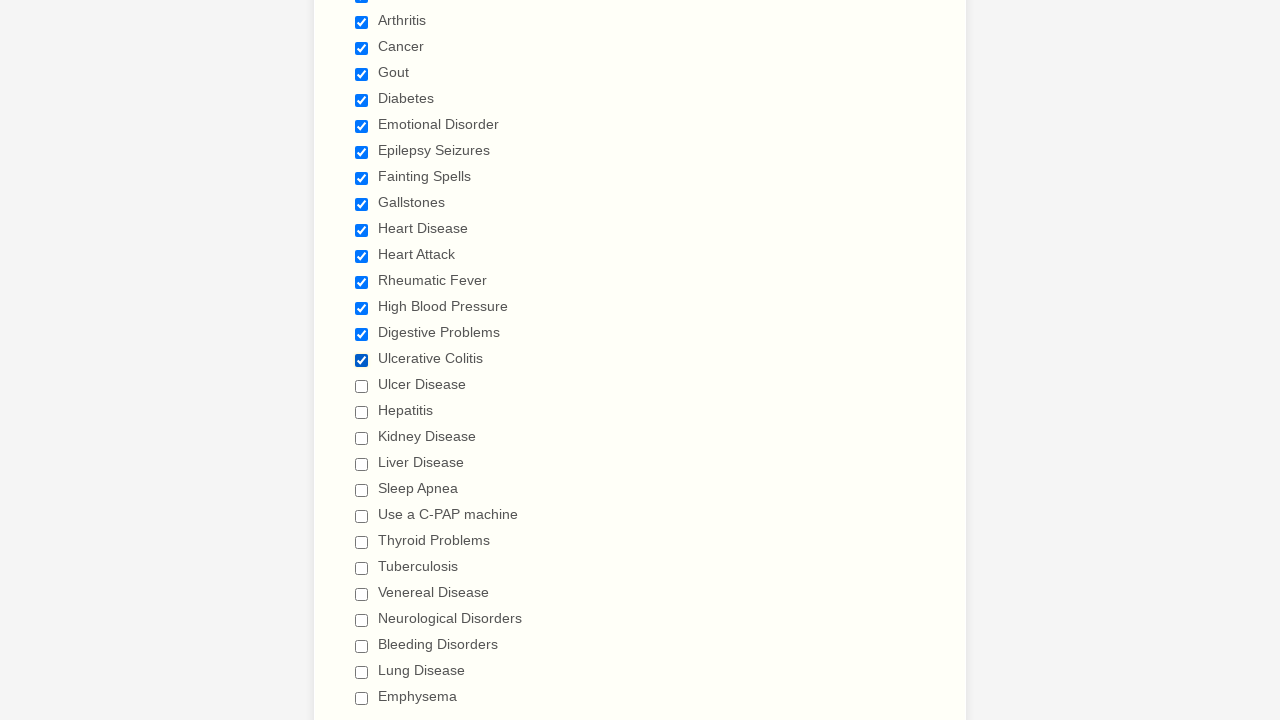

Clicked checkbox 17 to select it at (362, 386) on div.form-single-column input[type='checkbox'] >> nth=16
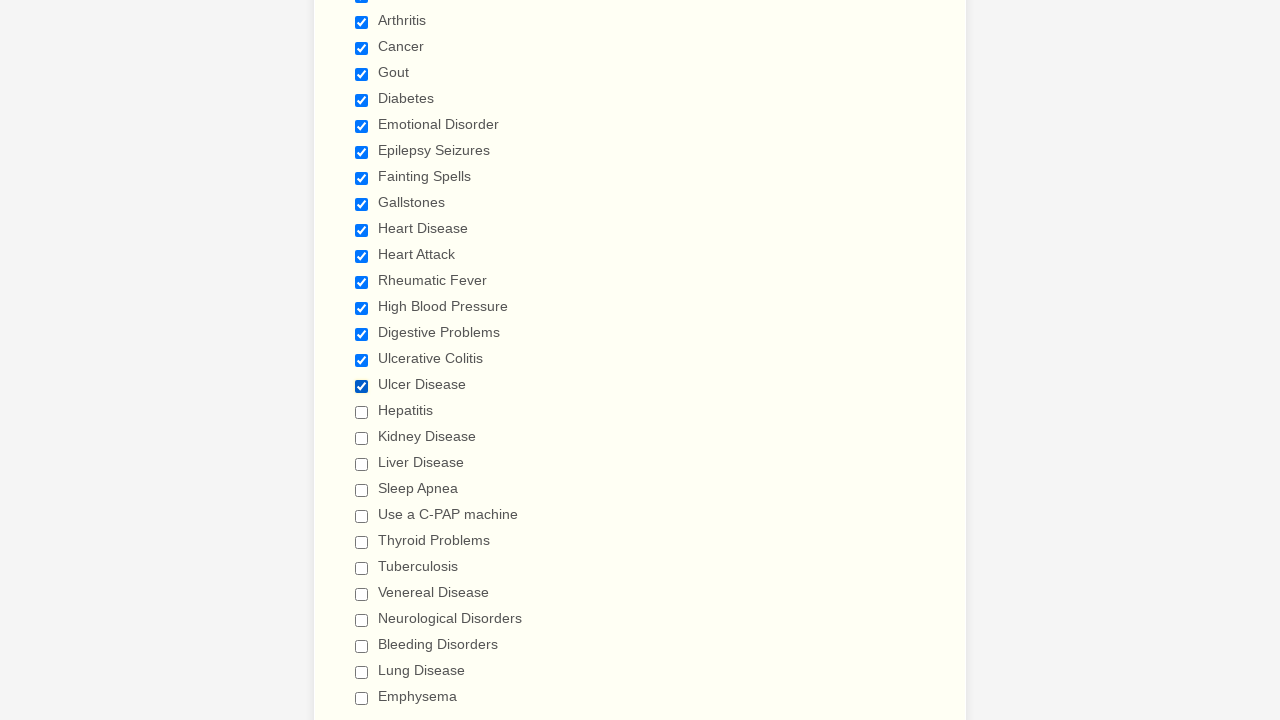

Clicked checkbox 18 to select it at (362, 412) on div.form-single-column input[type='checkbox'] >> nth=17
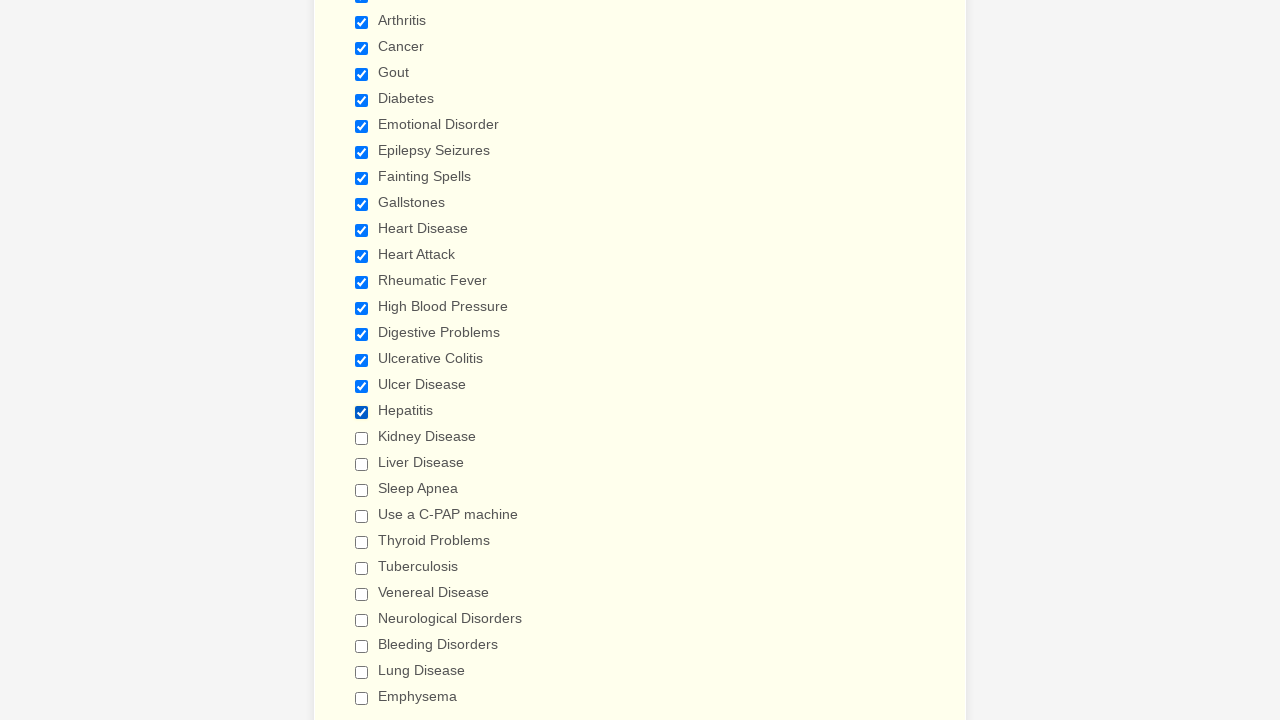

Clicked checkbox 19 to select it at (362, 438) on div.form-single-column input[type='checkbox'] >> nth=18
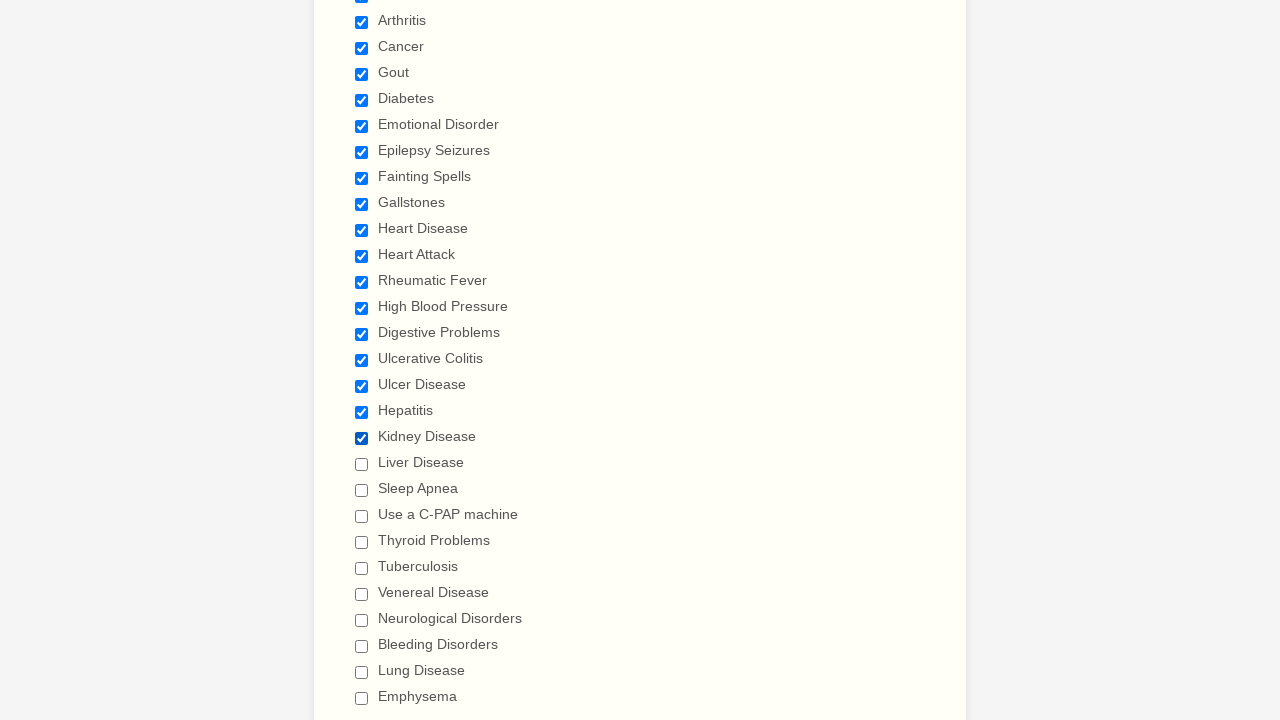

Clicked checkbox 20 to select it at (362, 464) on div.form-single-column input[type='checkbox'] >> nth=19
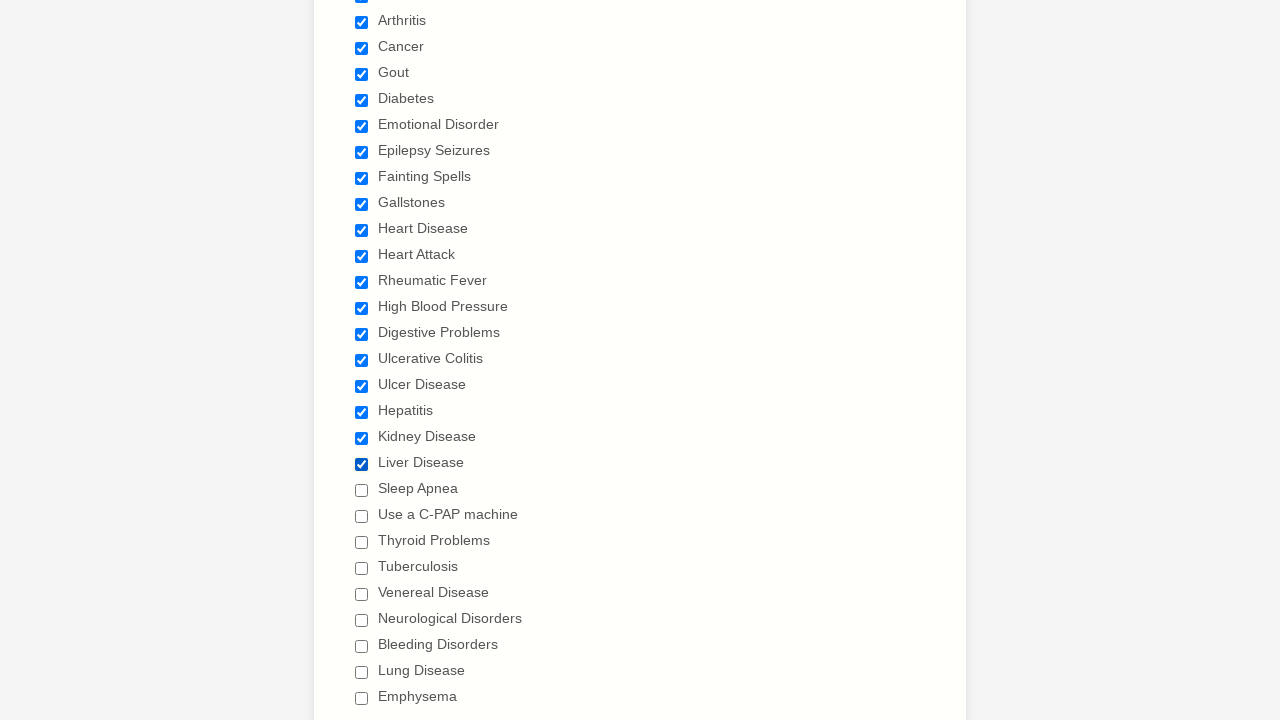

Clicked checkbox 21 to select it at (362, 490) on div.form-single-column input[type='checkbox'] >> nth=20
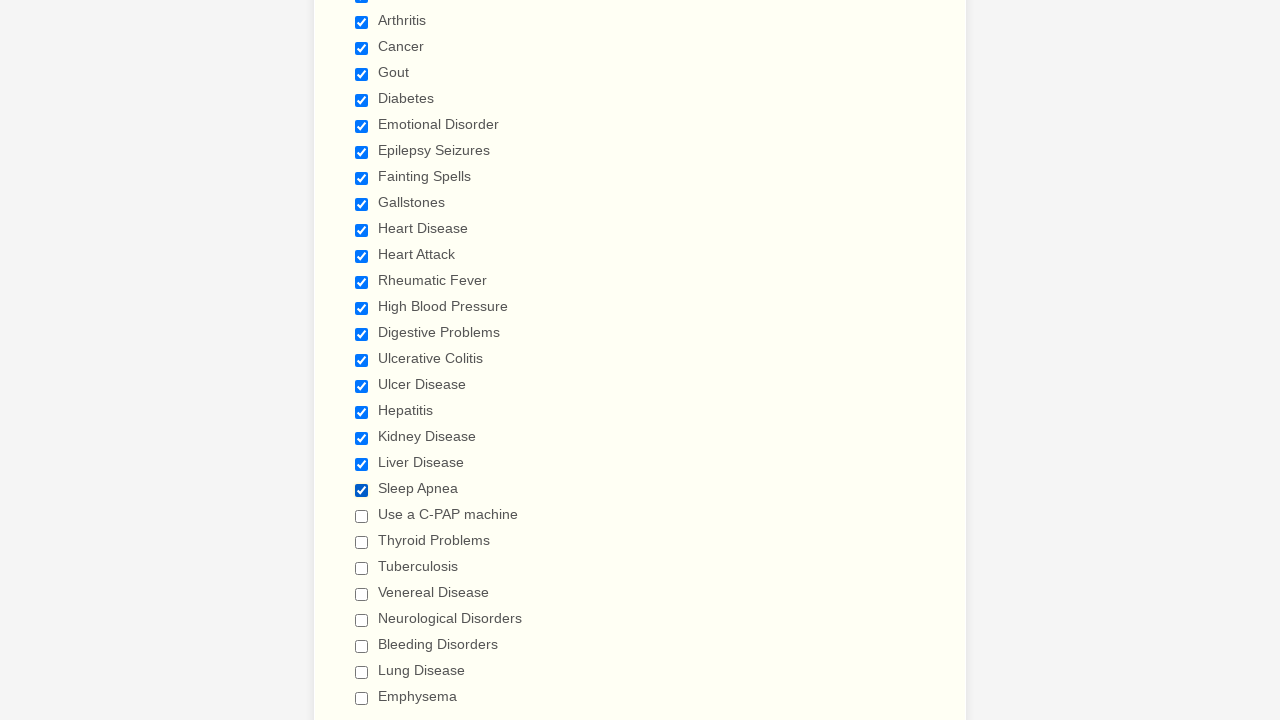

Clicked checkbox 22 to select it at (362, 516) on div.form-single-column input[type='checkbox'] >> nth=21
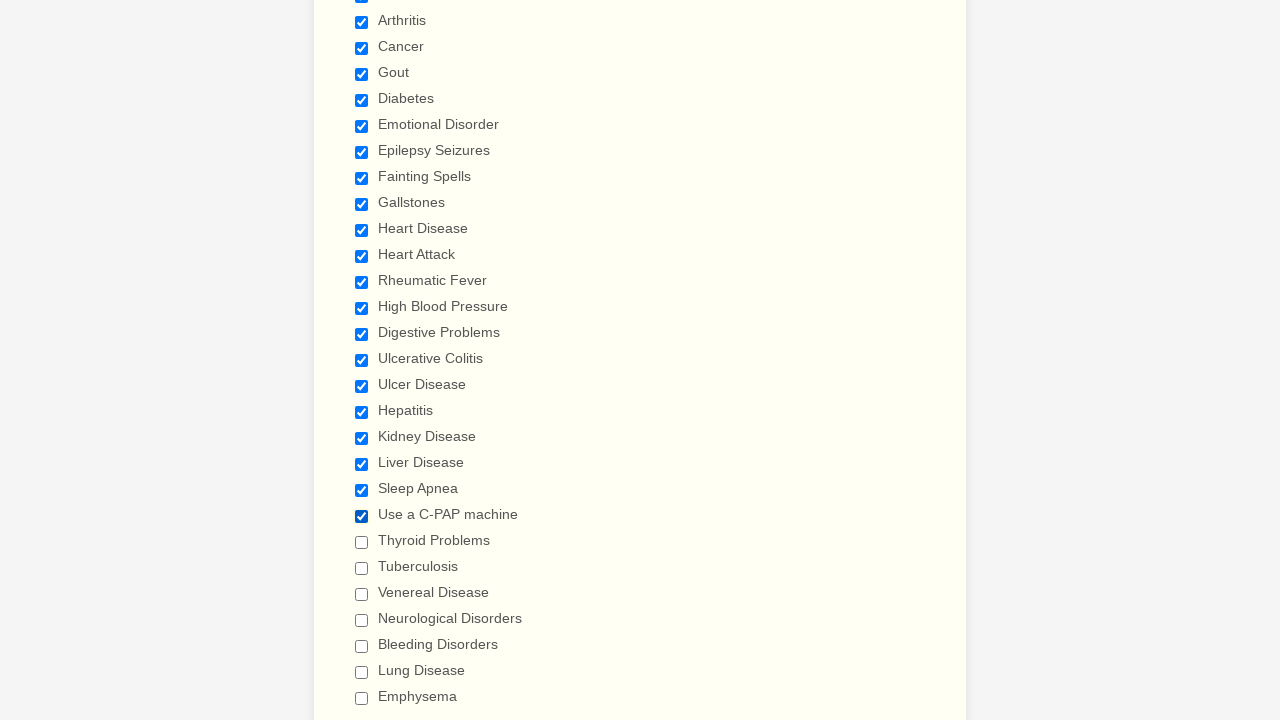

Clicked checkbox 23 to select it at (362, 542) on div.form-single-column input[type='checkbox'] >> nth=22
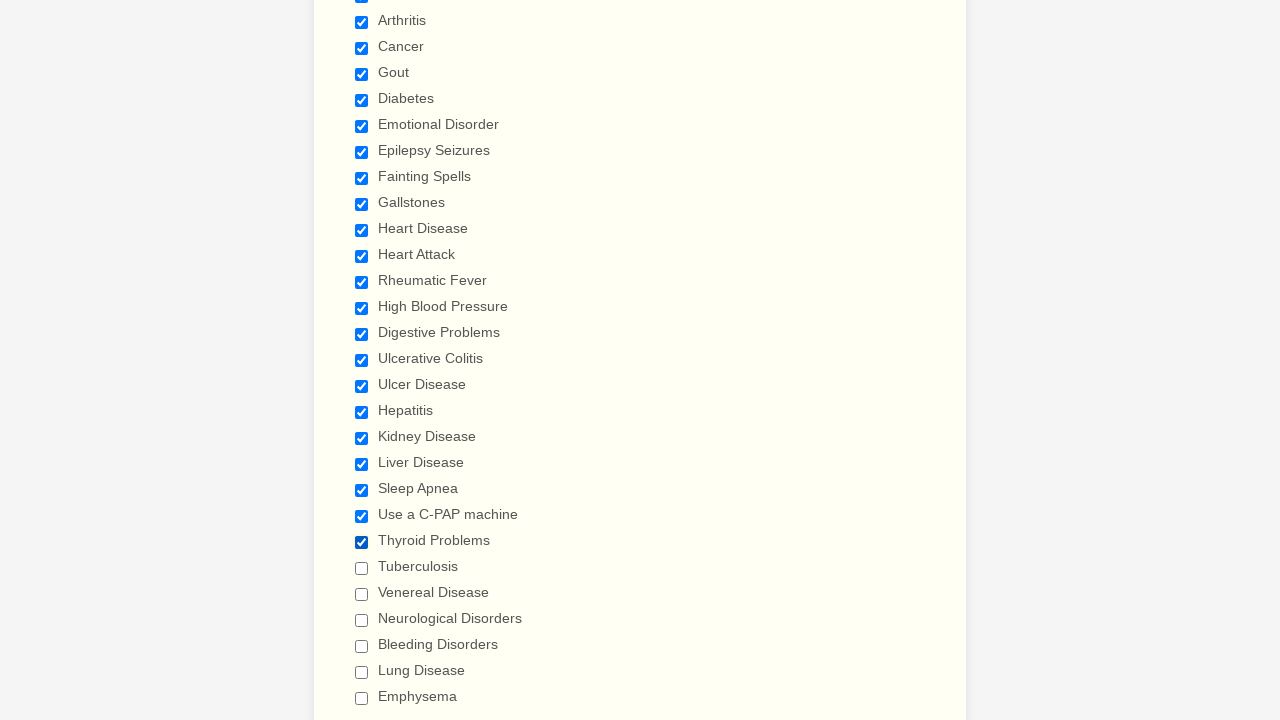

Clicked checkbox 24 to select it at (362, 568) on div.form-single-column input[type='checkbox'] >> nth=23
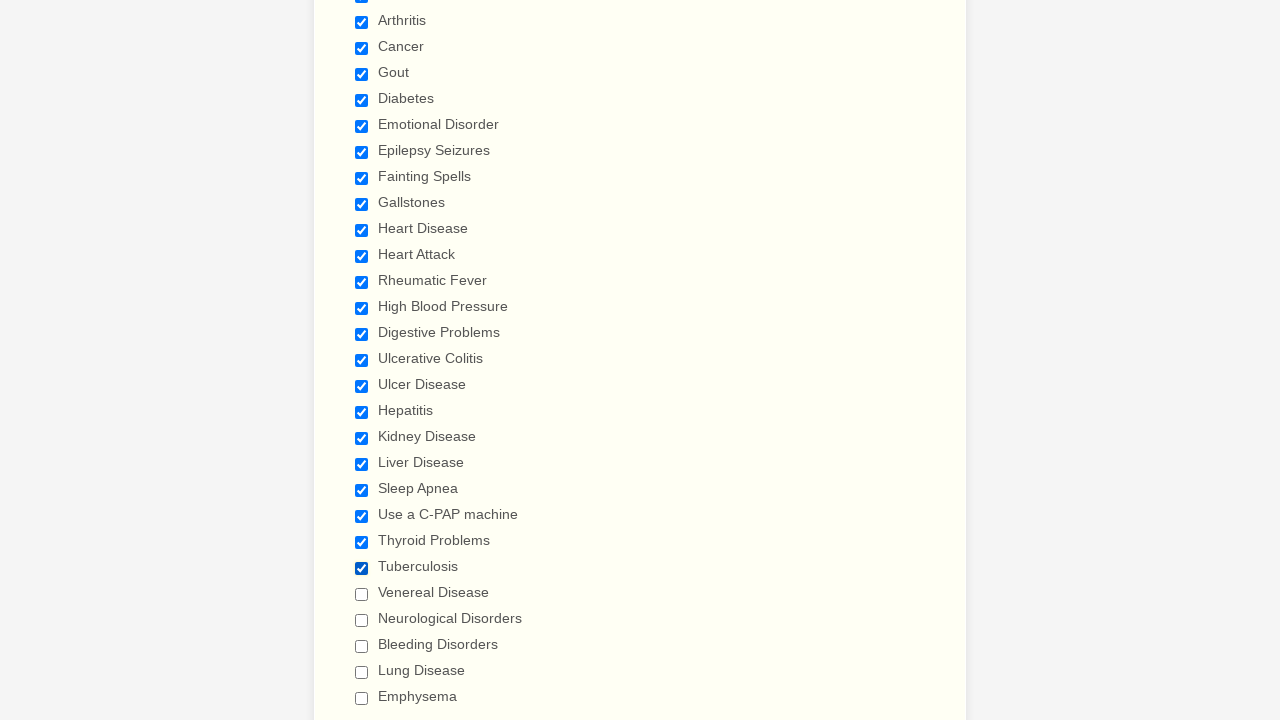

Clicked checkbox 25 to select it at (362, 594) on div.form-single-column input[type='checkbox'] >> nth=24
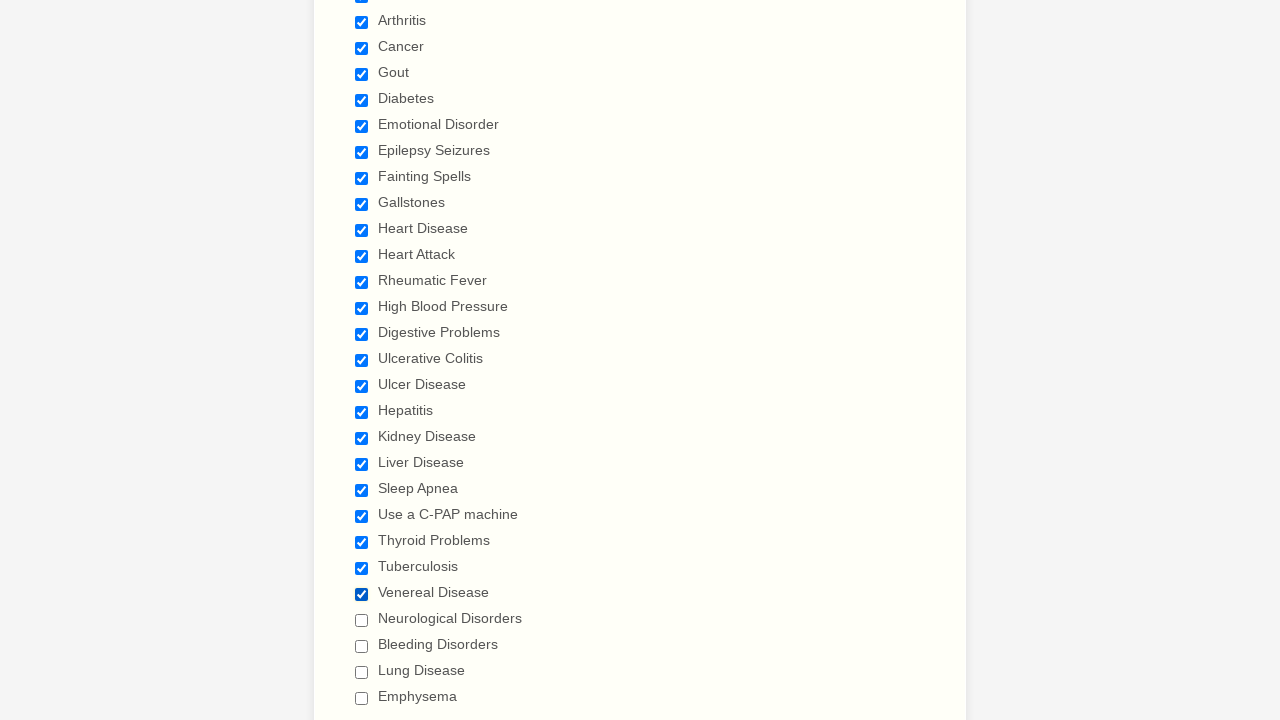

Clicked checkbox 26 to select it at (362, 620) on div.form-single-column input[type='checkbox'] >> nth=25
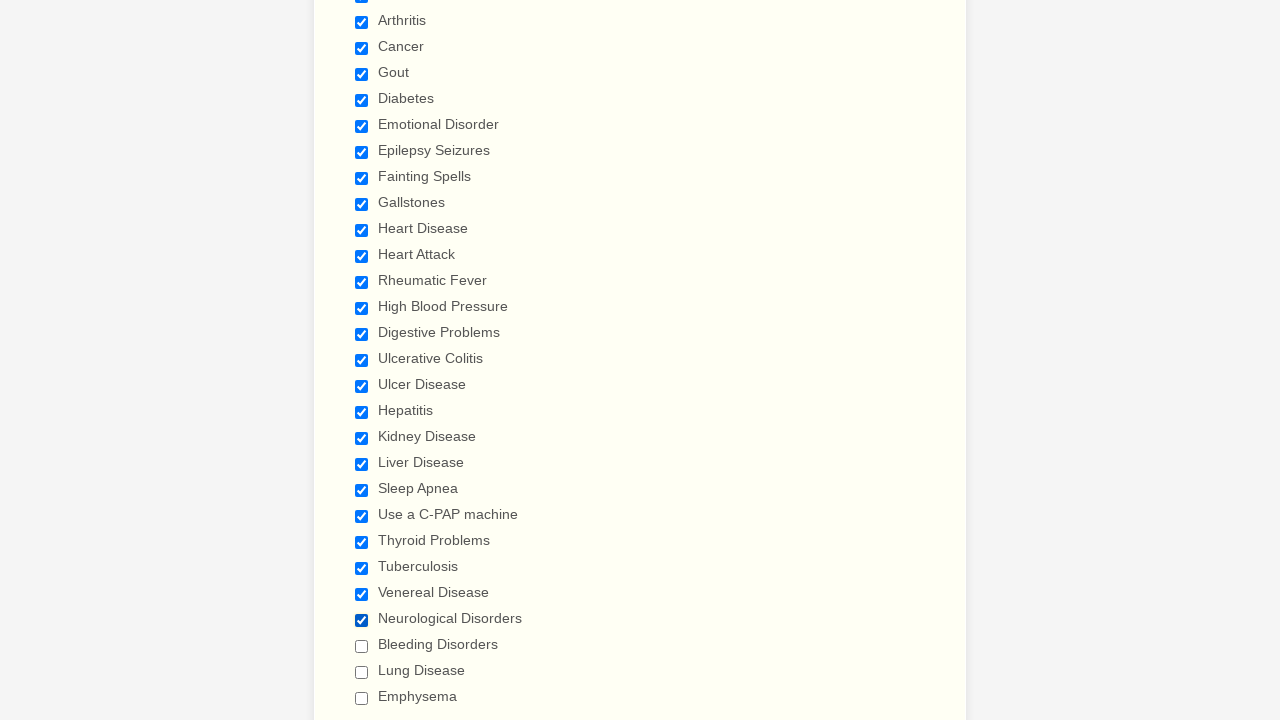

Clicked checkbox 27 to select it at (362, 646) on div.form-single-column input[type='checkbox'] >> nth=26
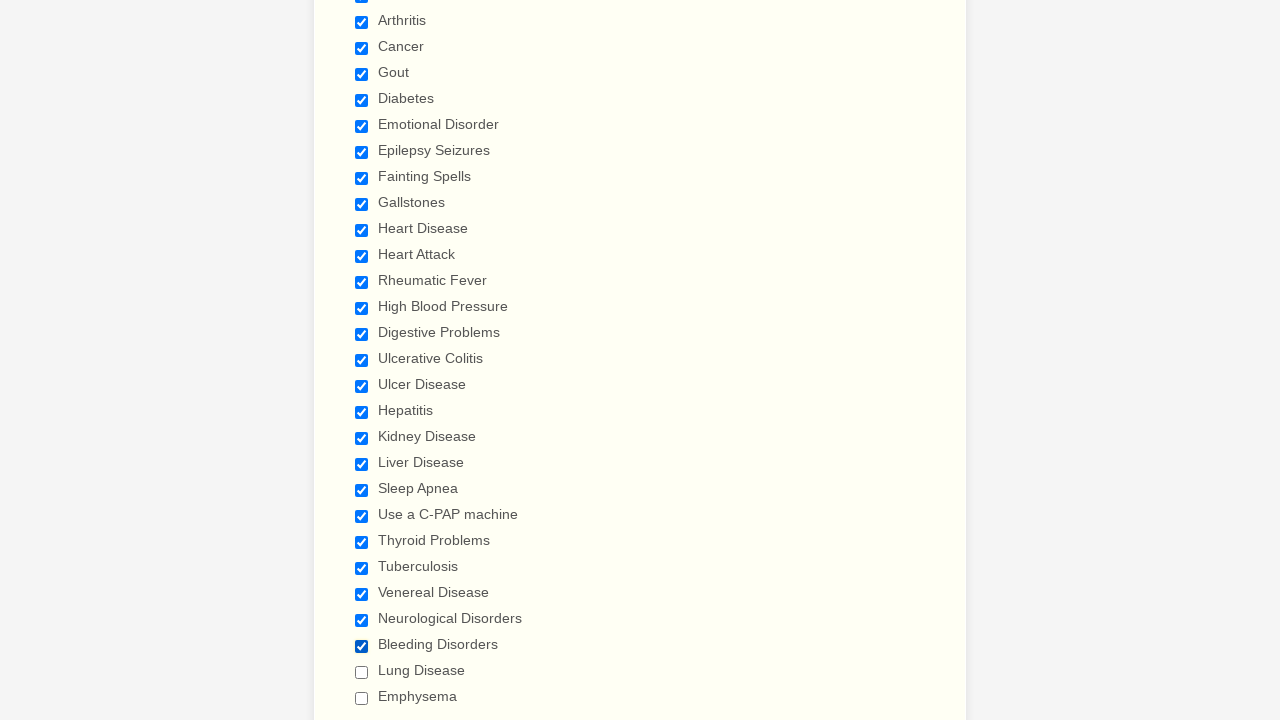

Clicked checkbox 28 to select it at (362, 672) on div.form-single-column input[type='checkbox'] >> nth=27
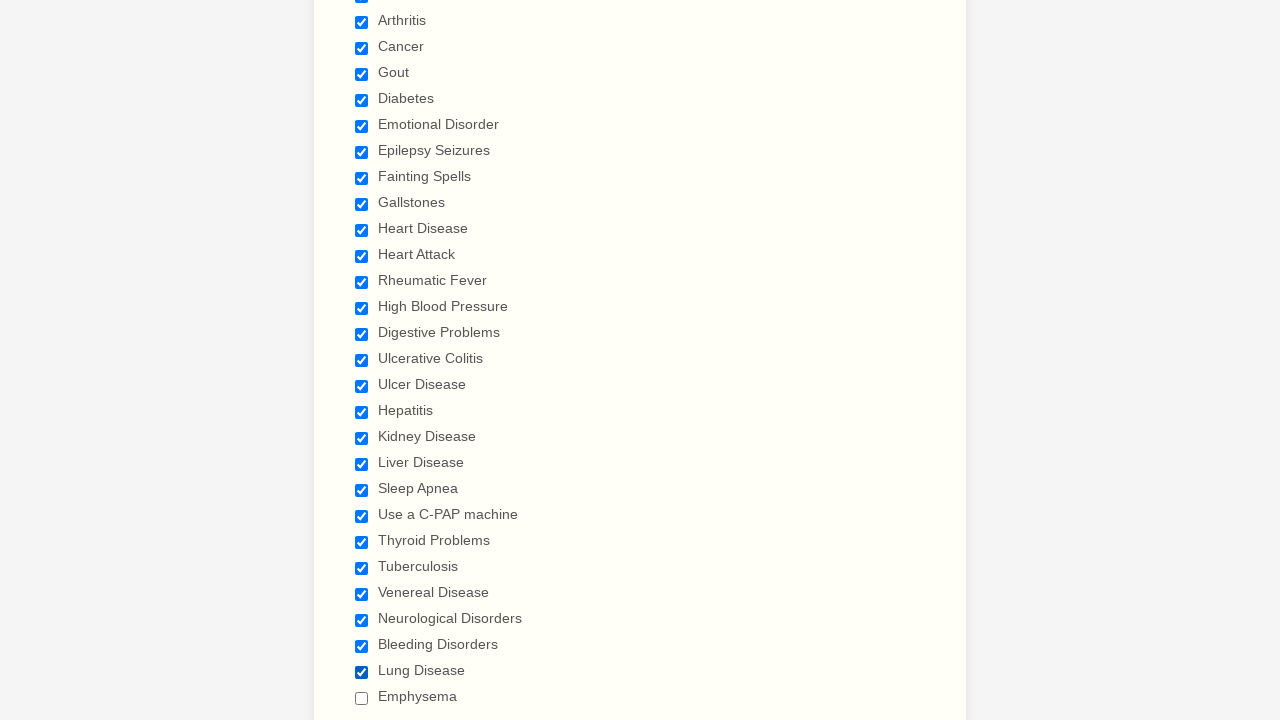

Clicked checkbox 29 to select it at (362, 698) on div.form-single-column input[type='checkbox'] >> nth=28
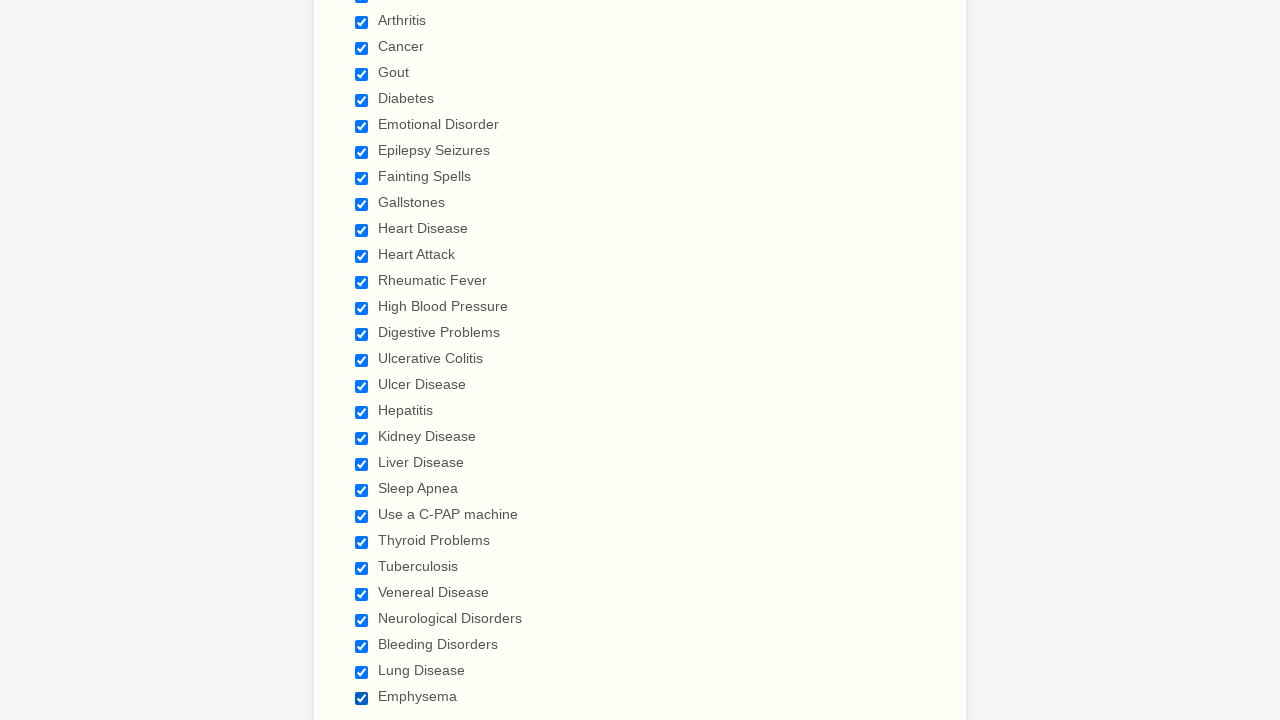

Verified checkbox 1 is selected
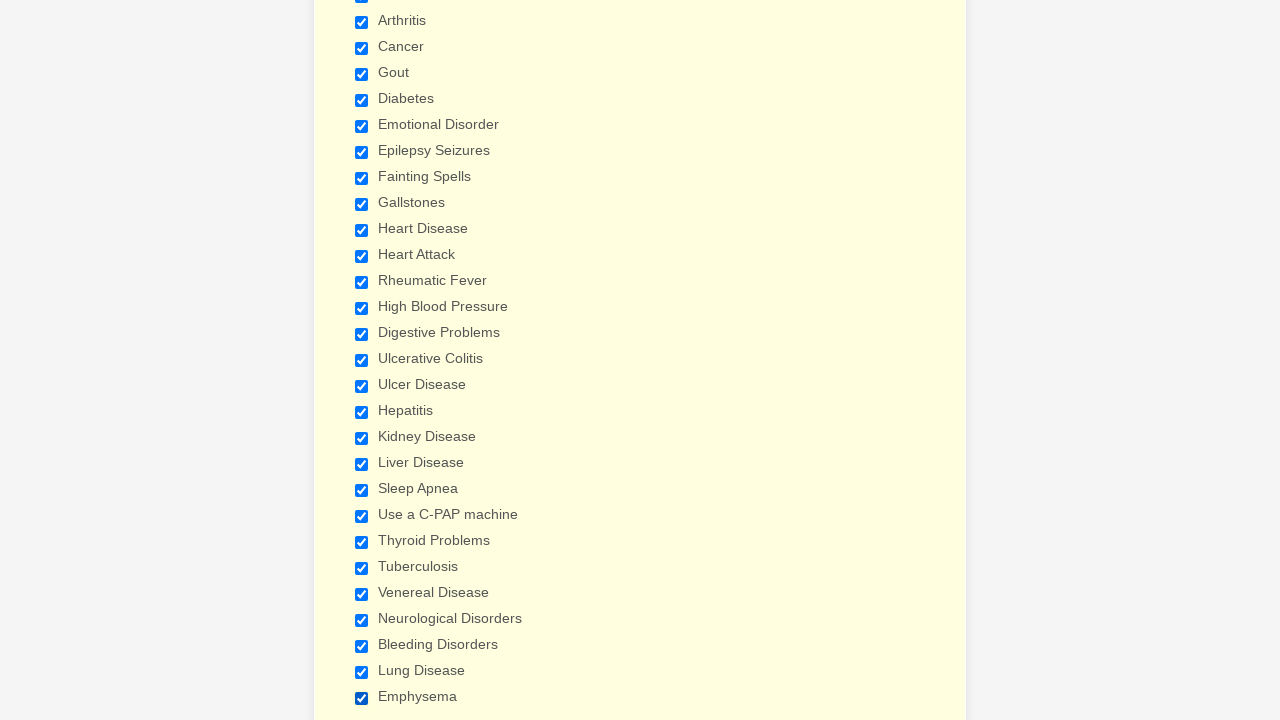

Verified checkbox 2 is selected
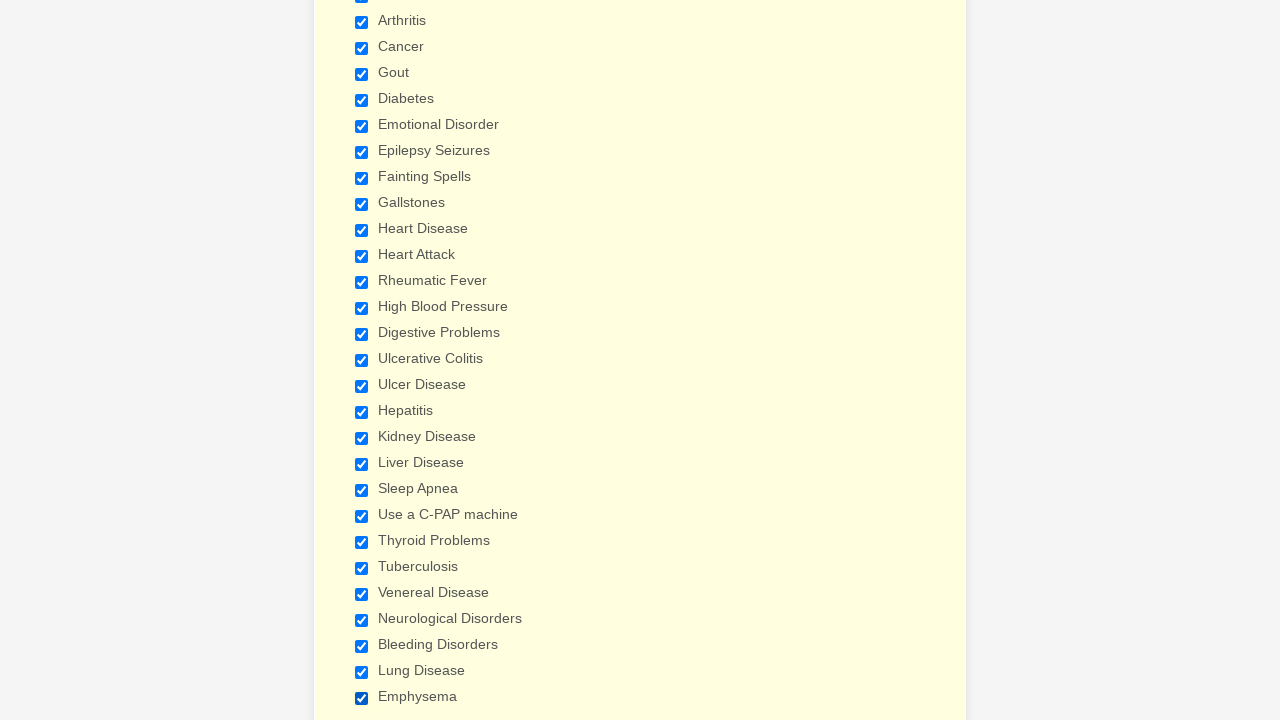

Verified checkbox 3 is selected
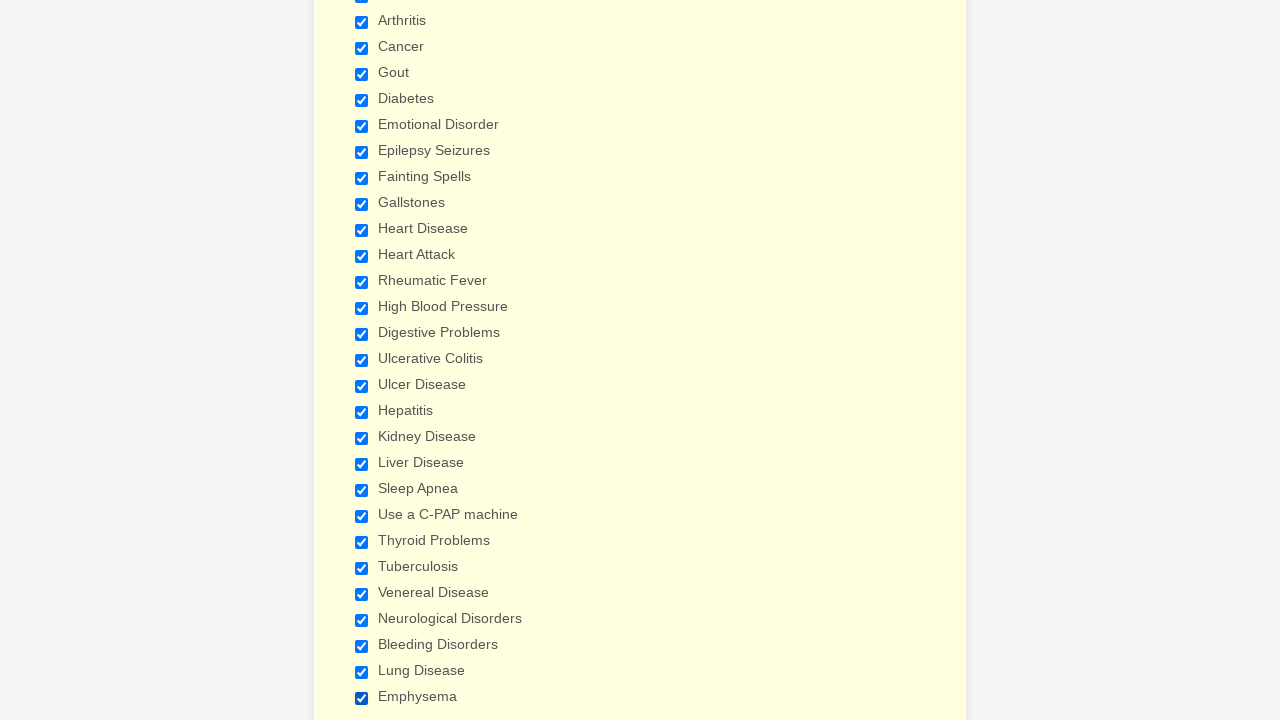

Verified checkbox 4 is selected
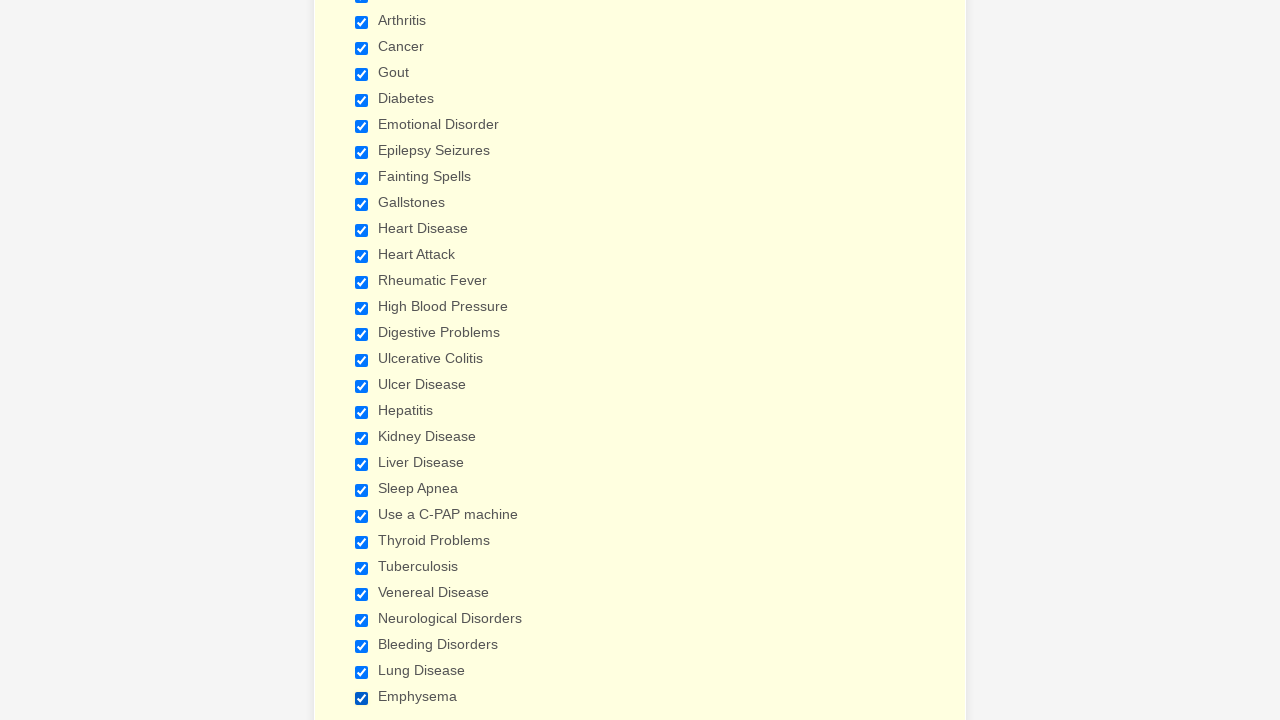

Verified checkbox 5 is selected
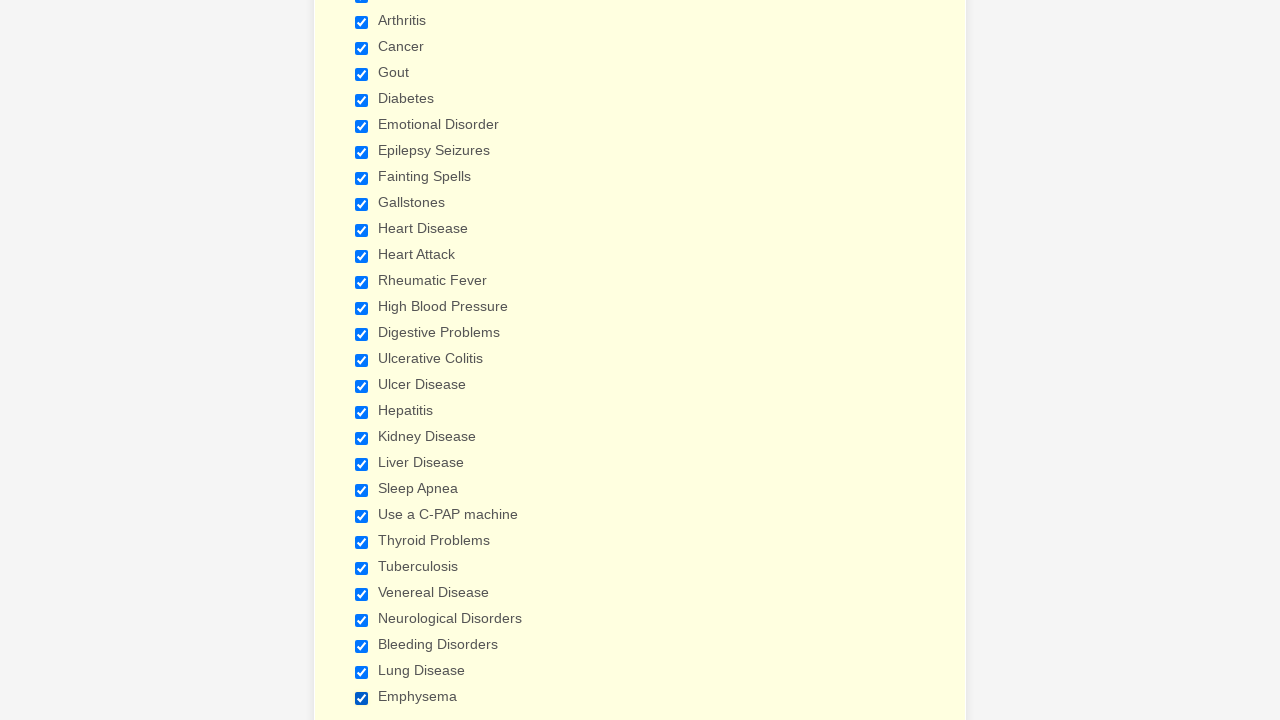

Verified checkbox 6 is selected
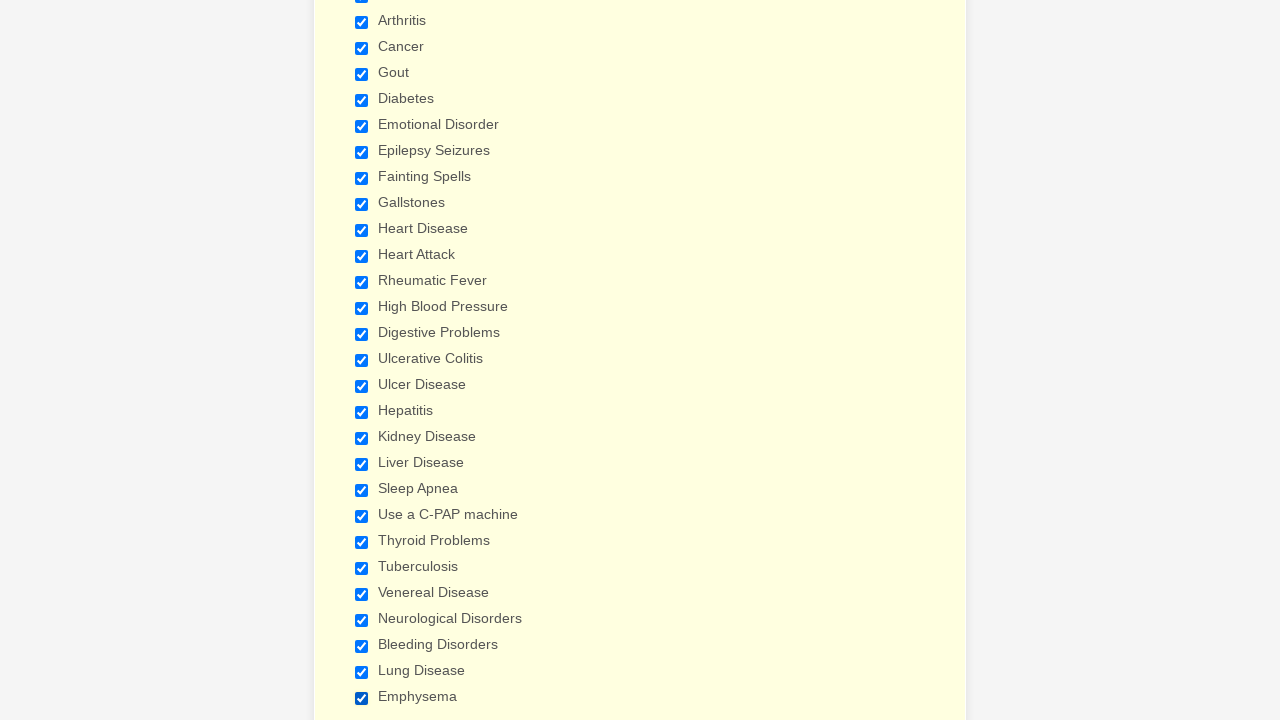

Verified checkbox 7 is selected
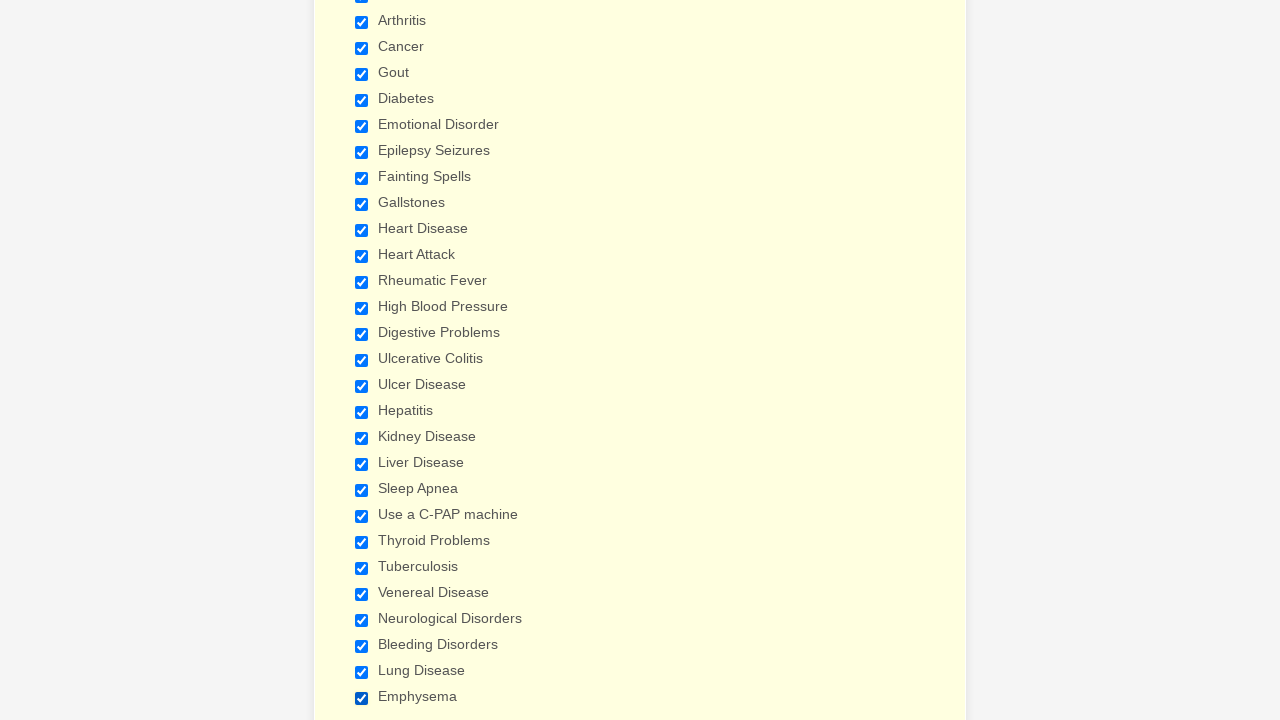

Verified checkbox 8 is selected
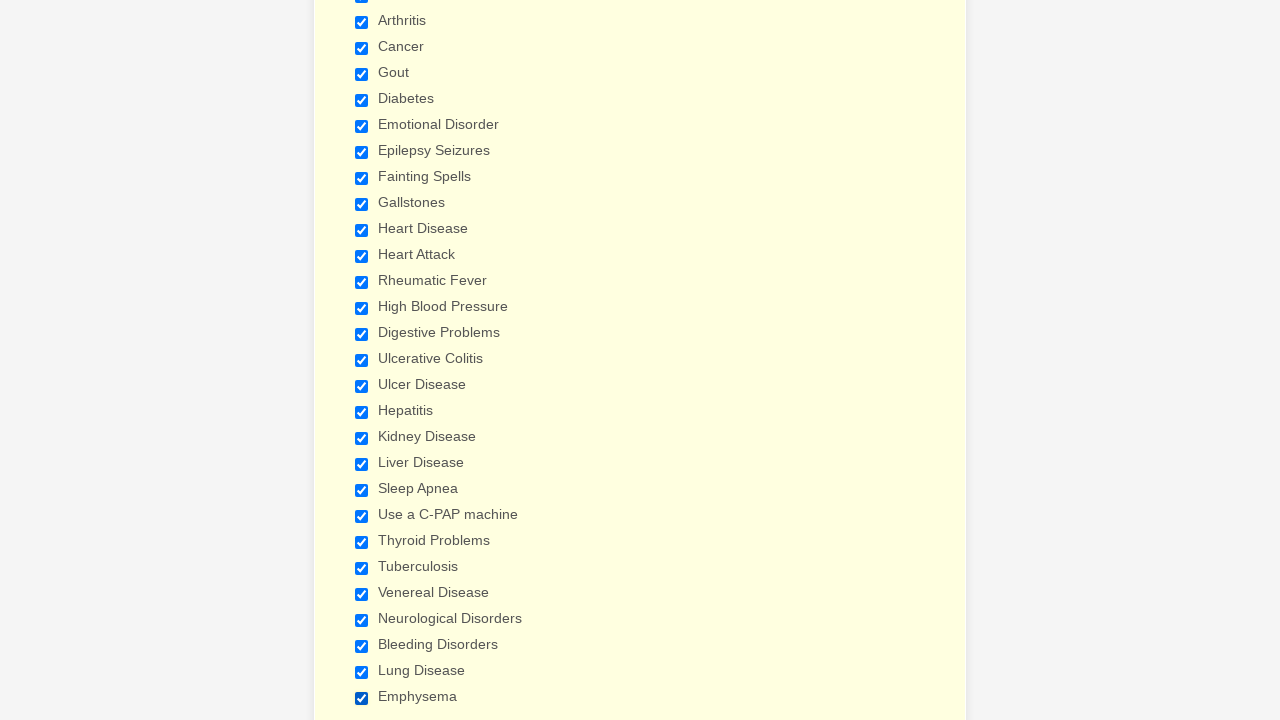

Verified checkbox 9 is selected
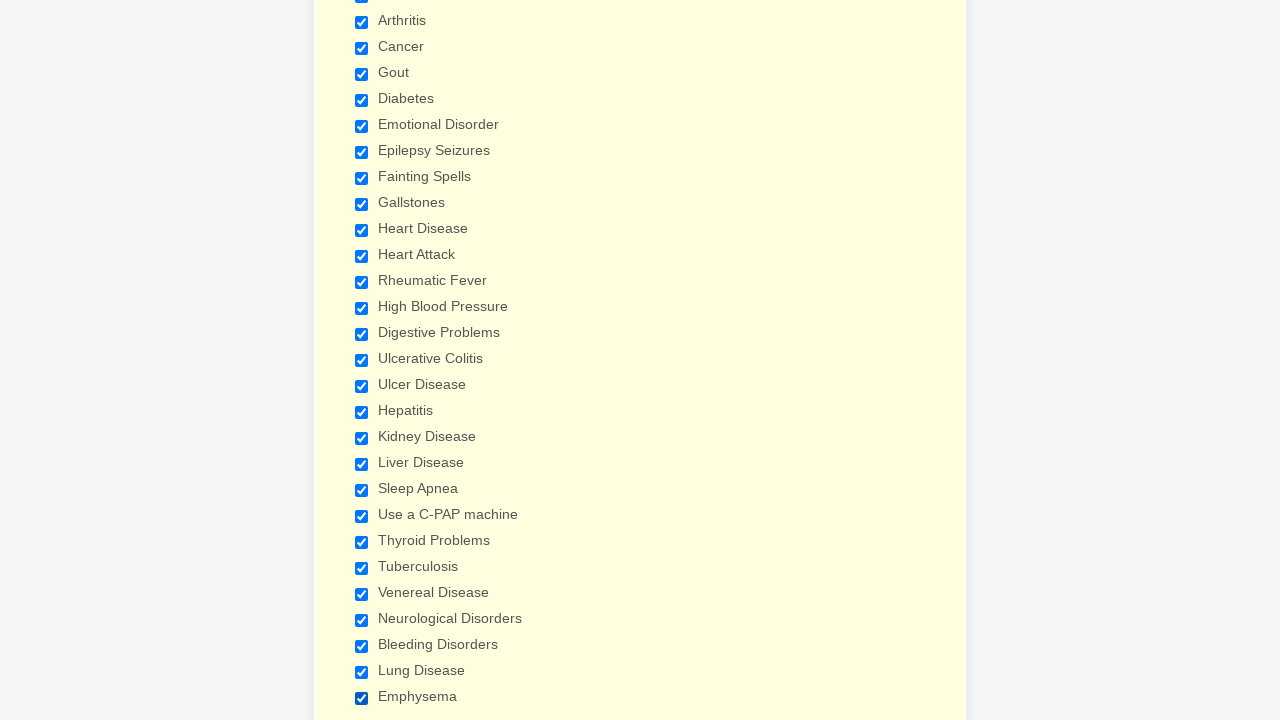

Verified checkbox 10 is selected
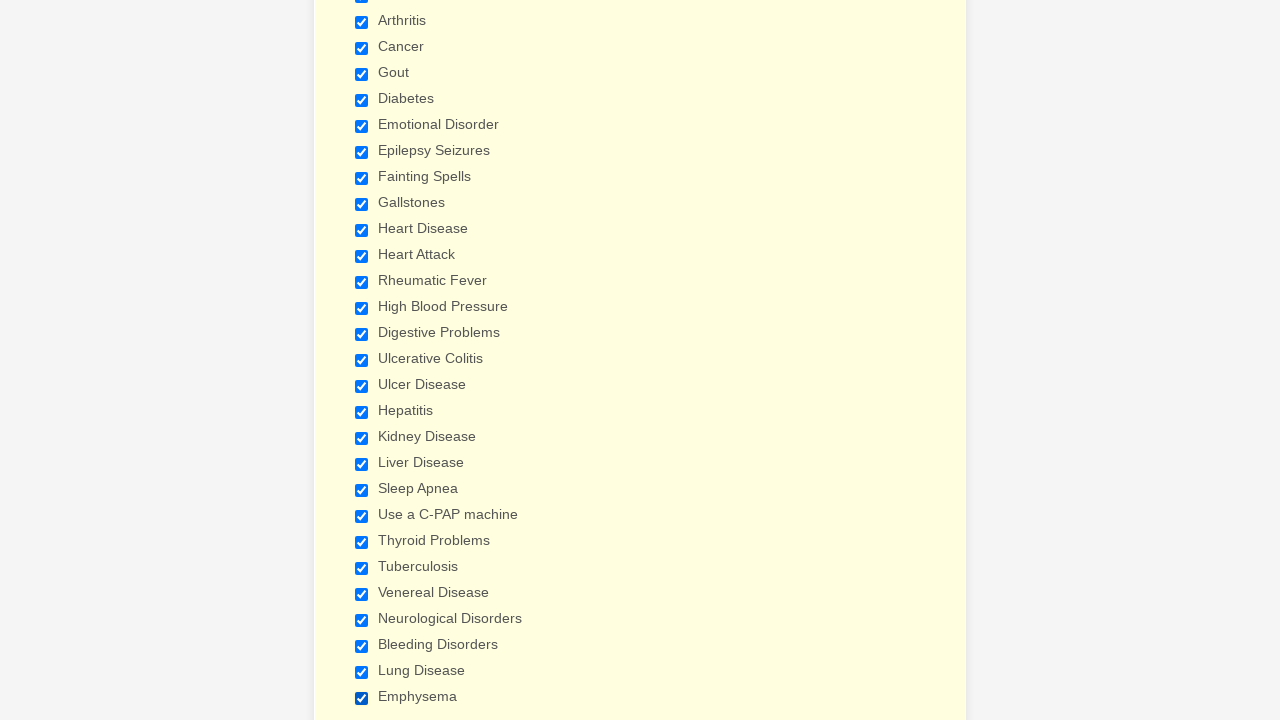

Verified checkbox 11 is selected
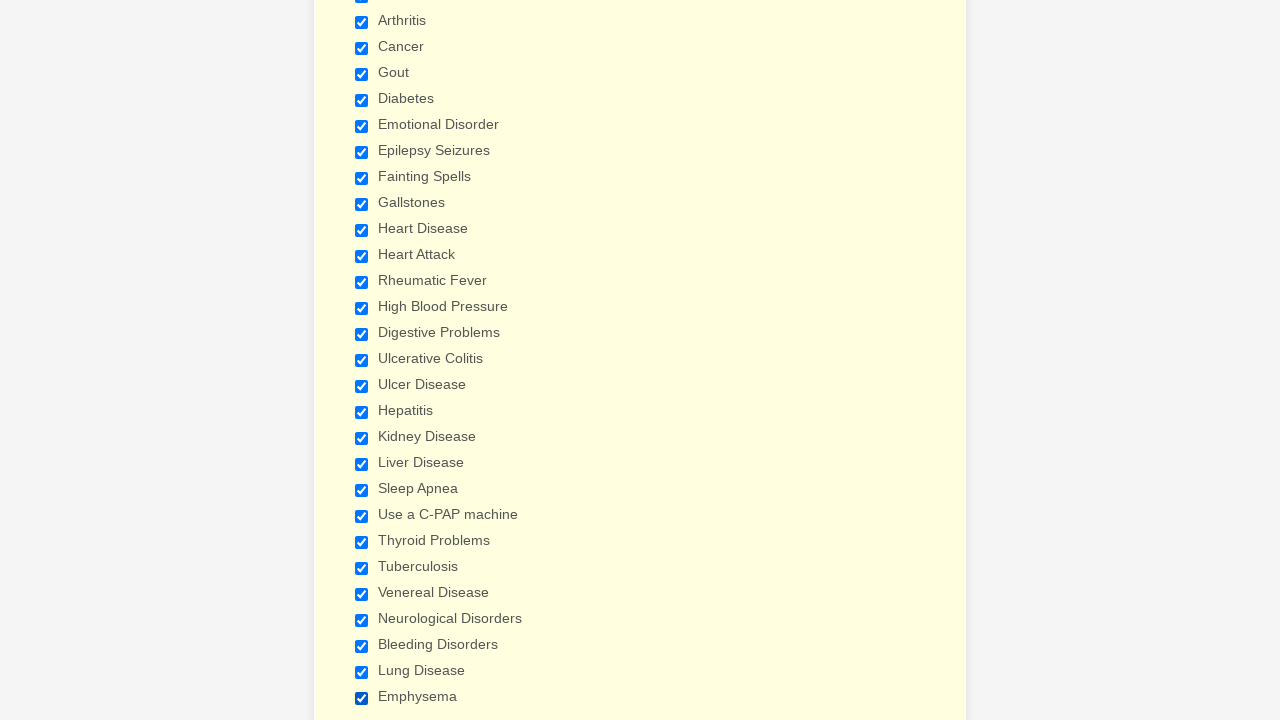

Verified checkbox 12 is selected
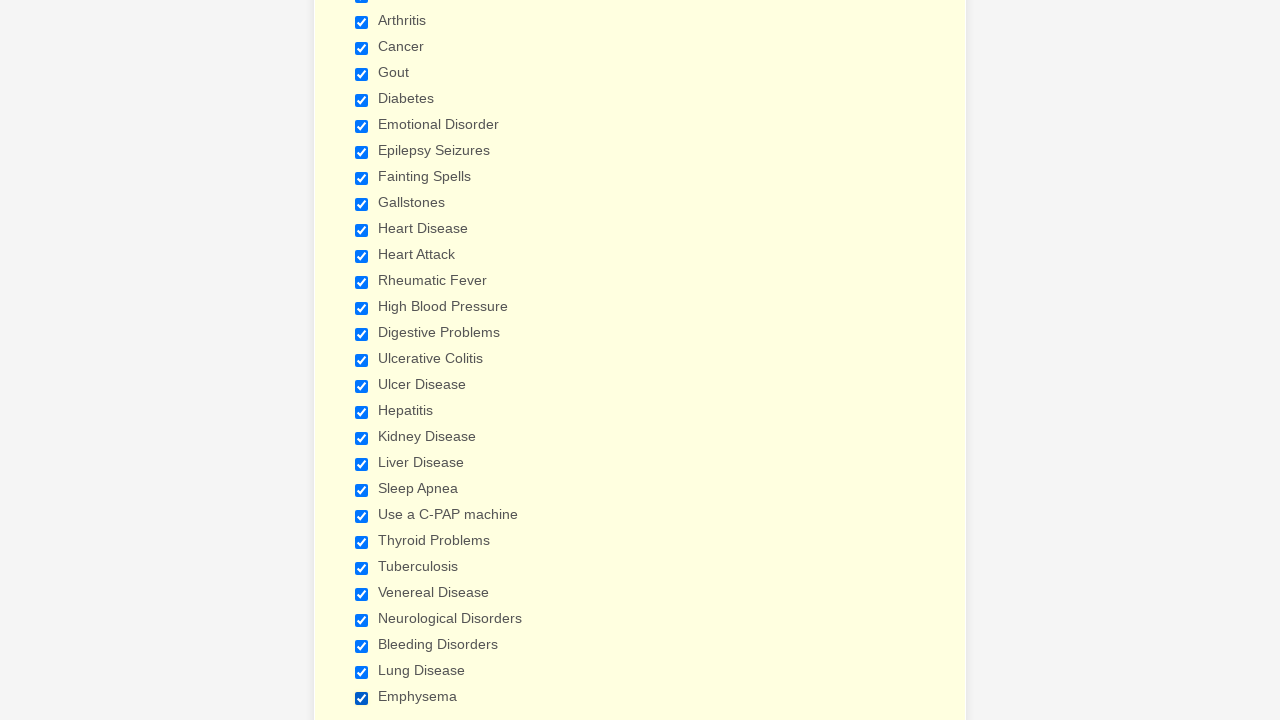

Verified checkbox 13 is selected
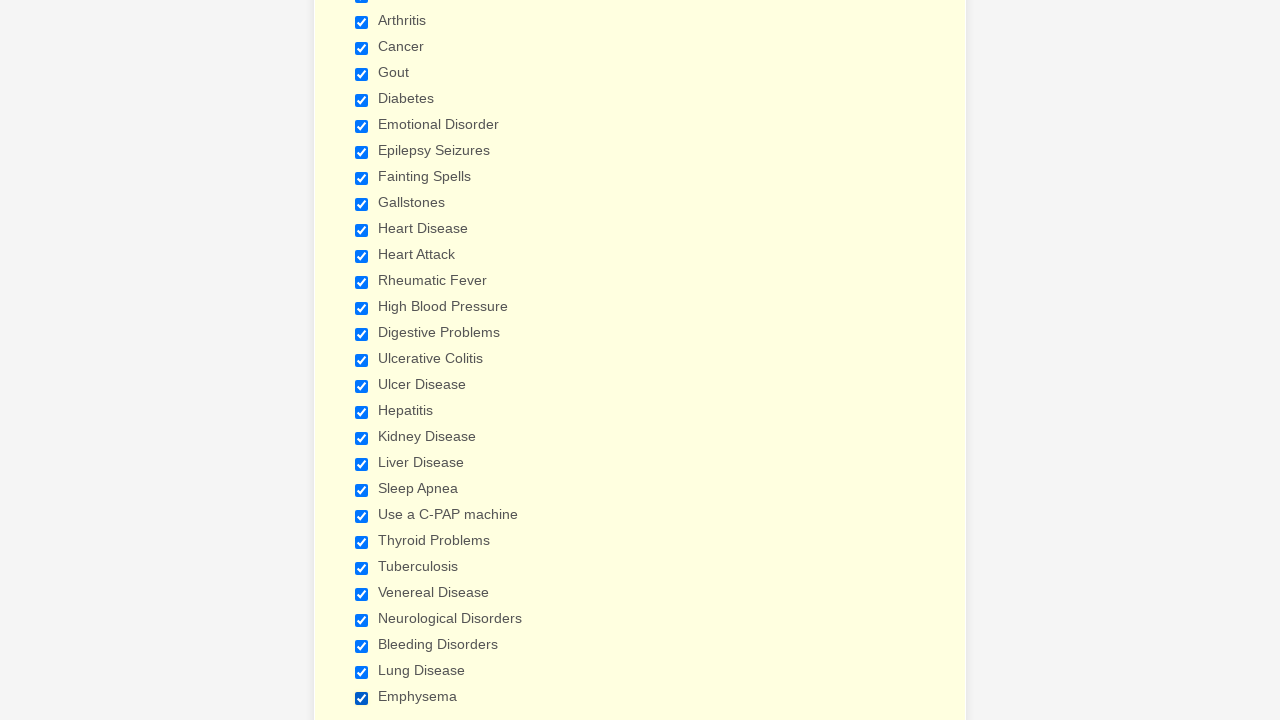

Verified checkbox 14 is selected
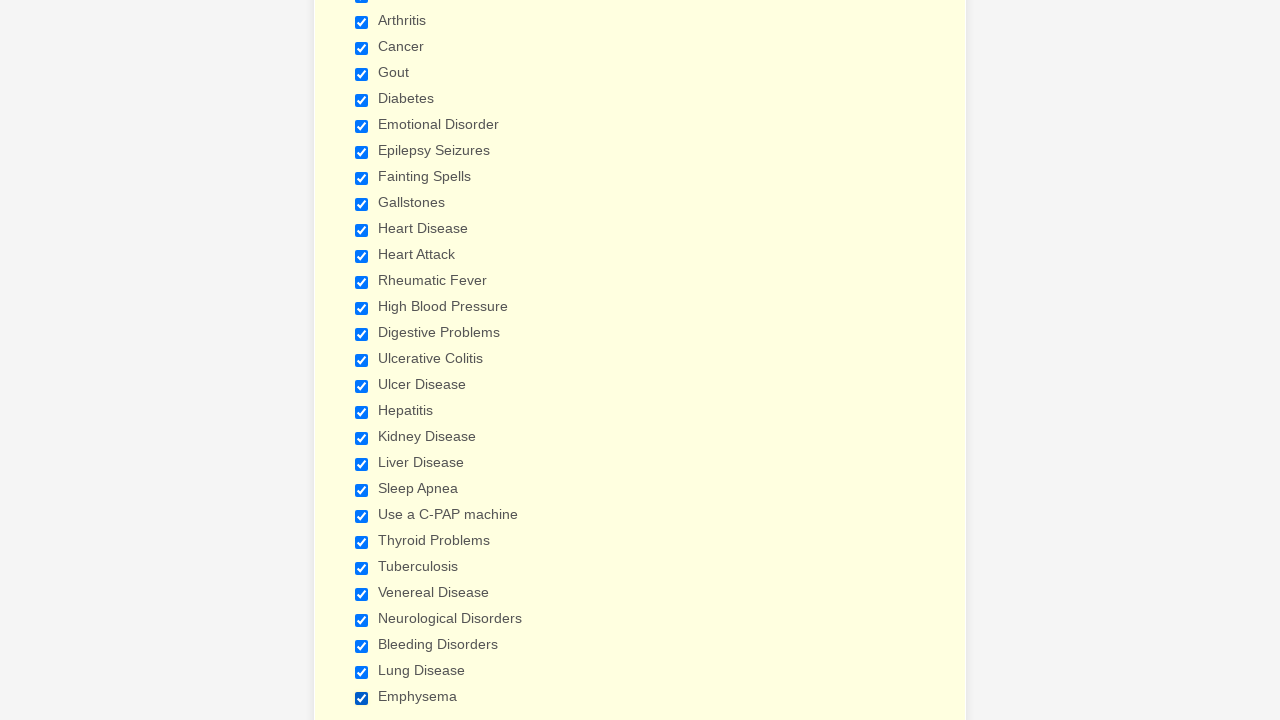

Verified checkbox 15 is selected
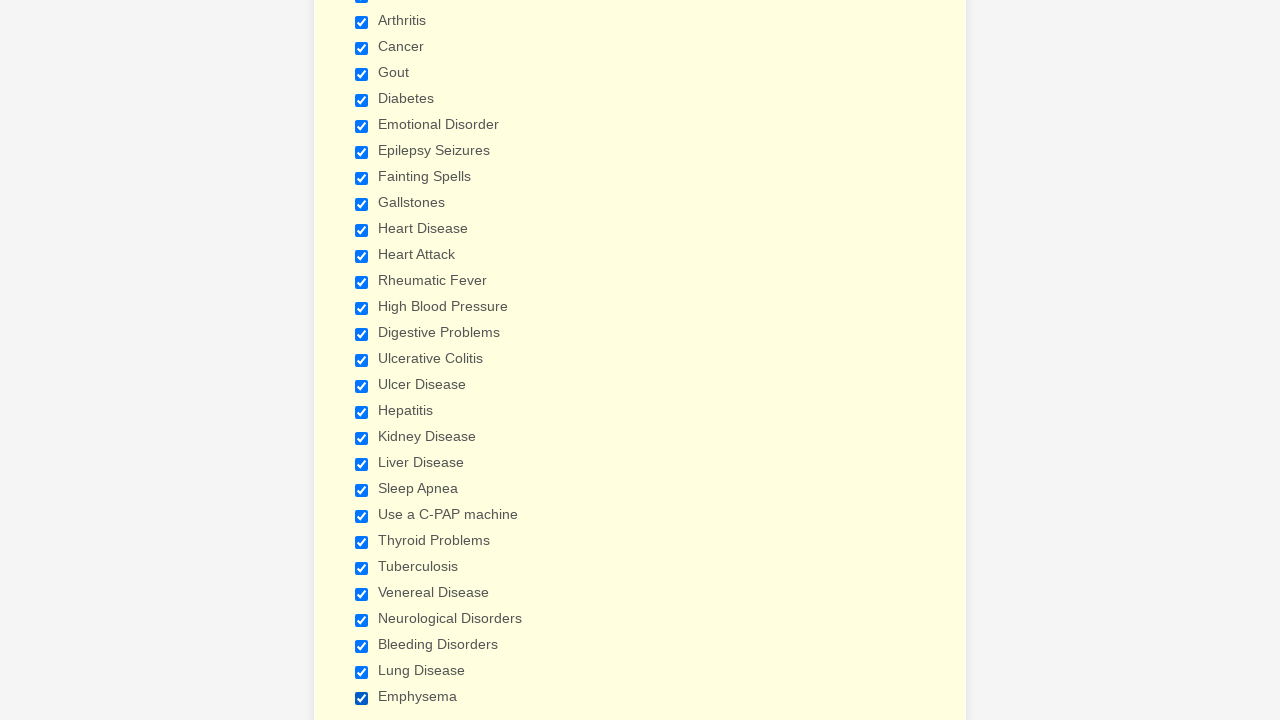

Verified checkbox 16 is selected
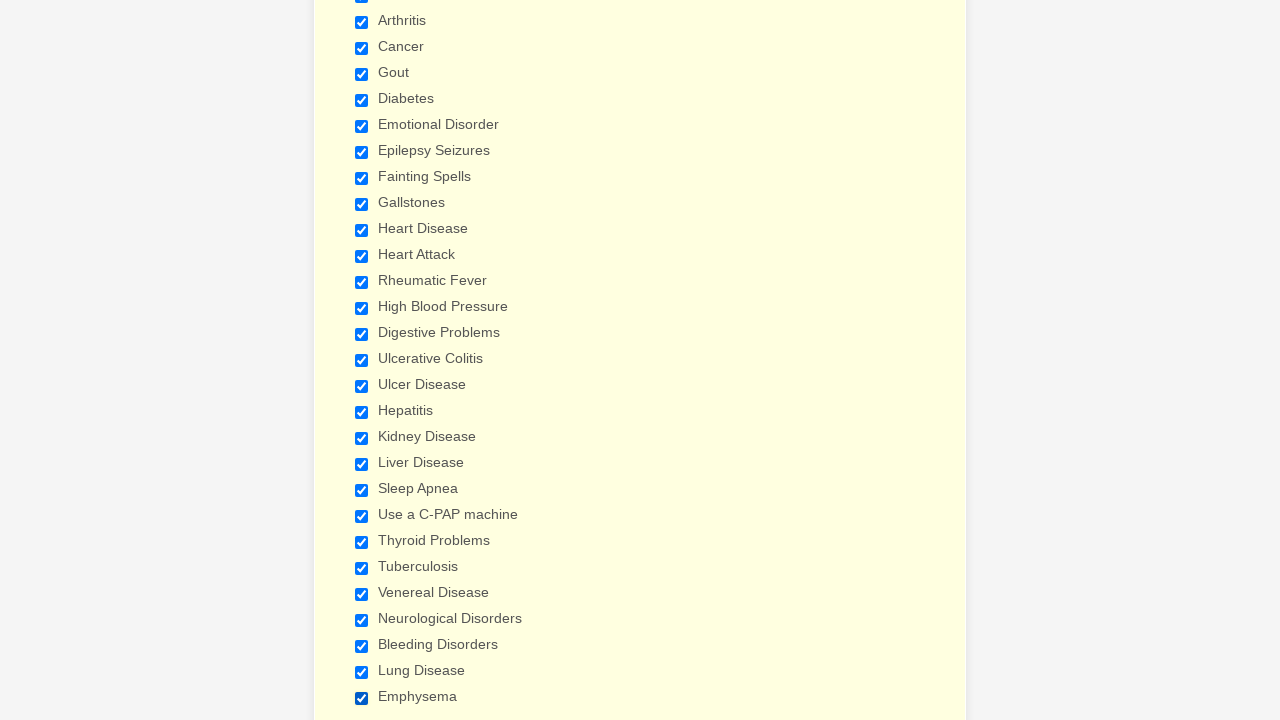

Verified checkbox 17 is selected
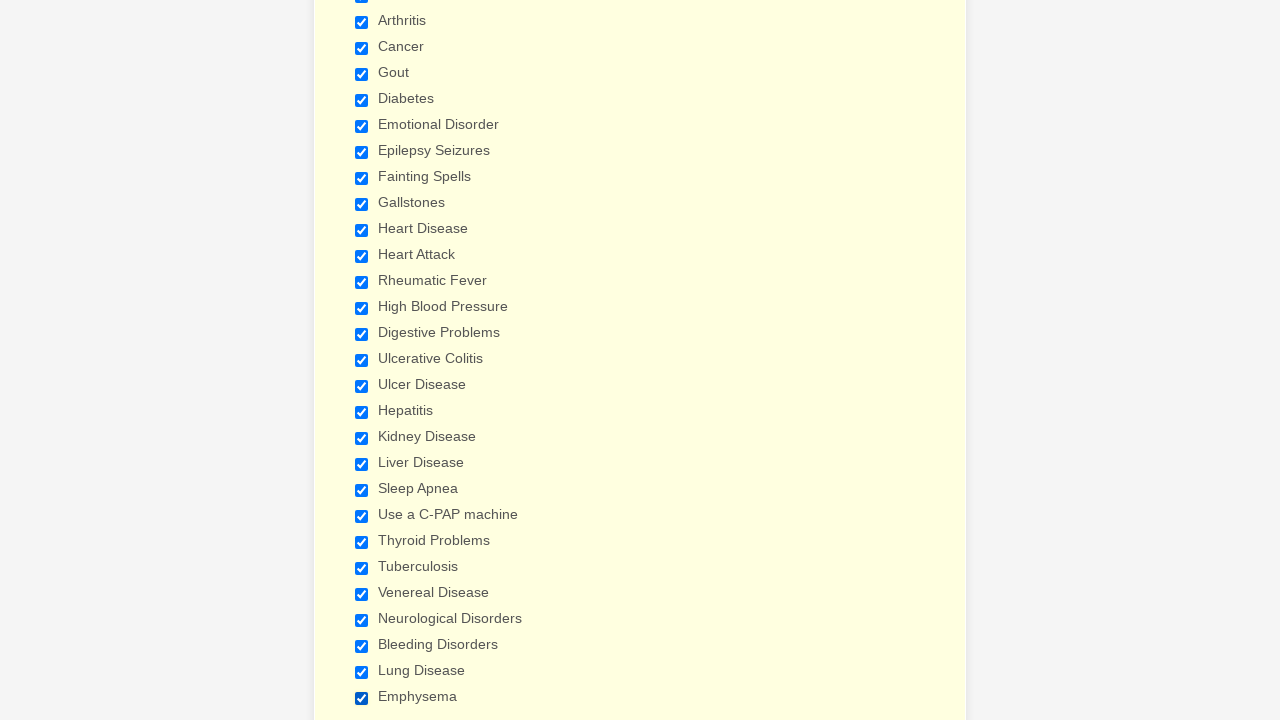

Verified checkbox 18 is selected
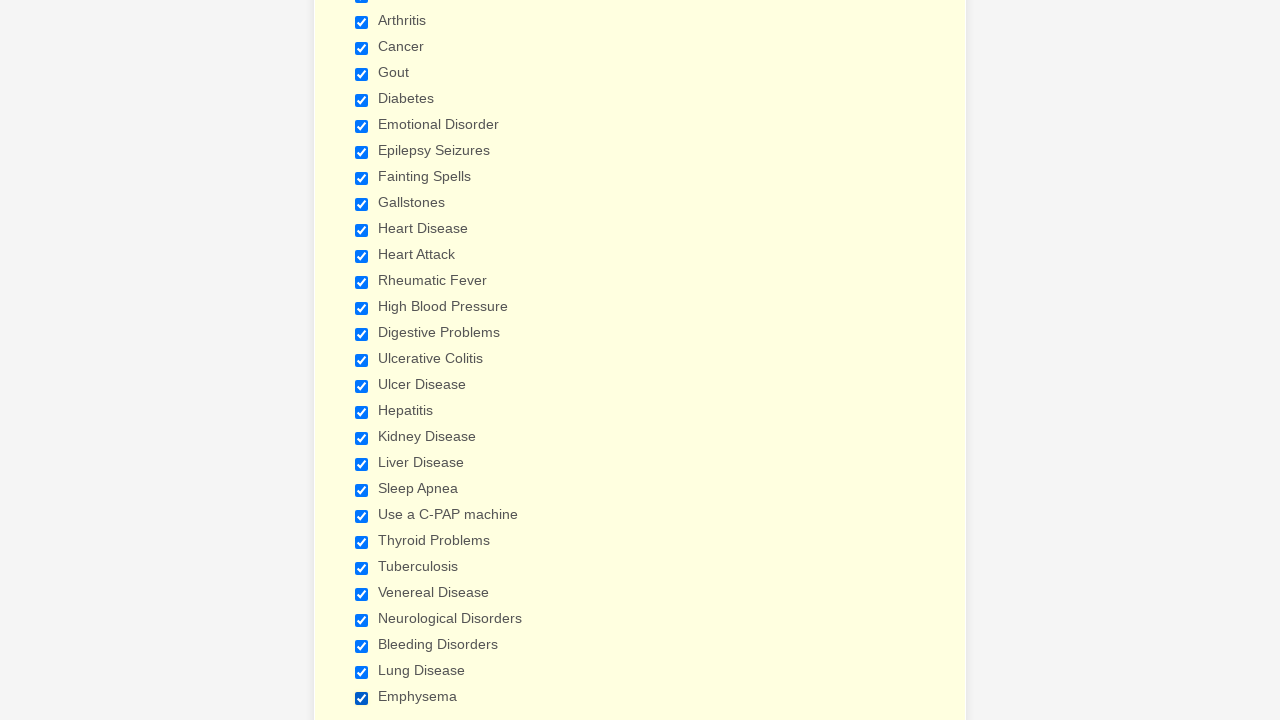

Verified checkbox 19 is selected
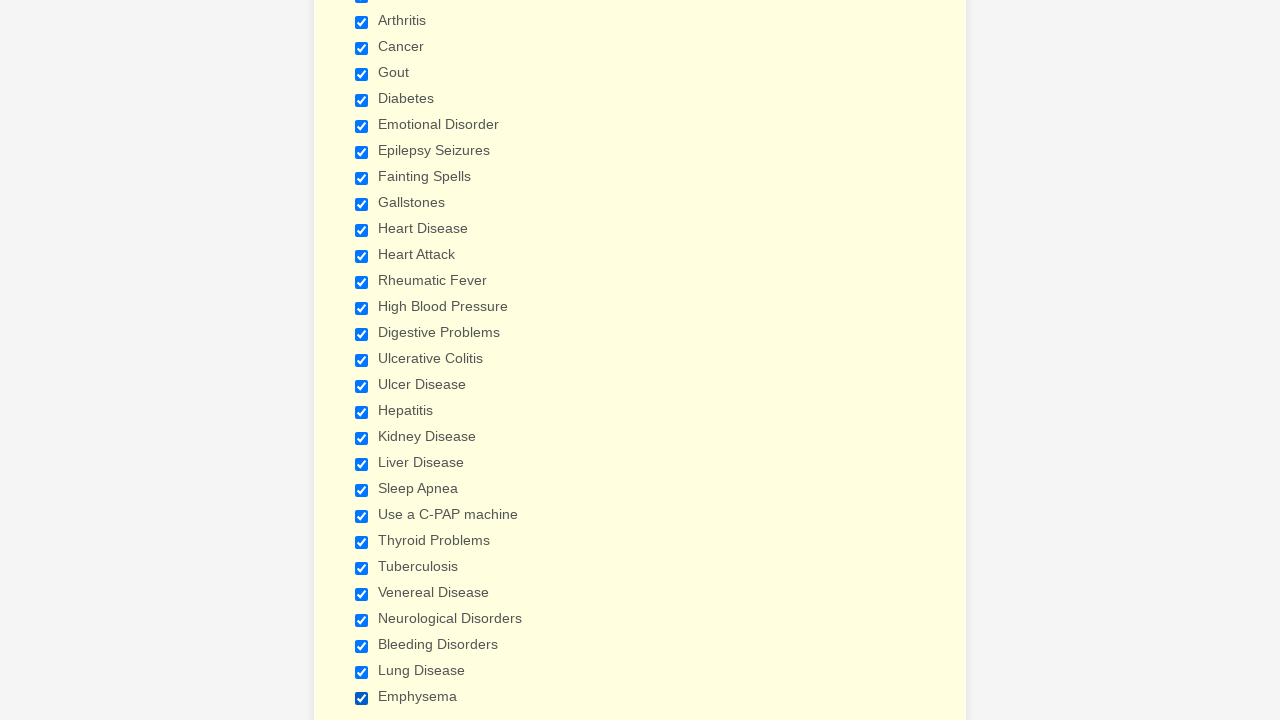

Verified checkbox 20 is selected
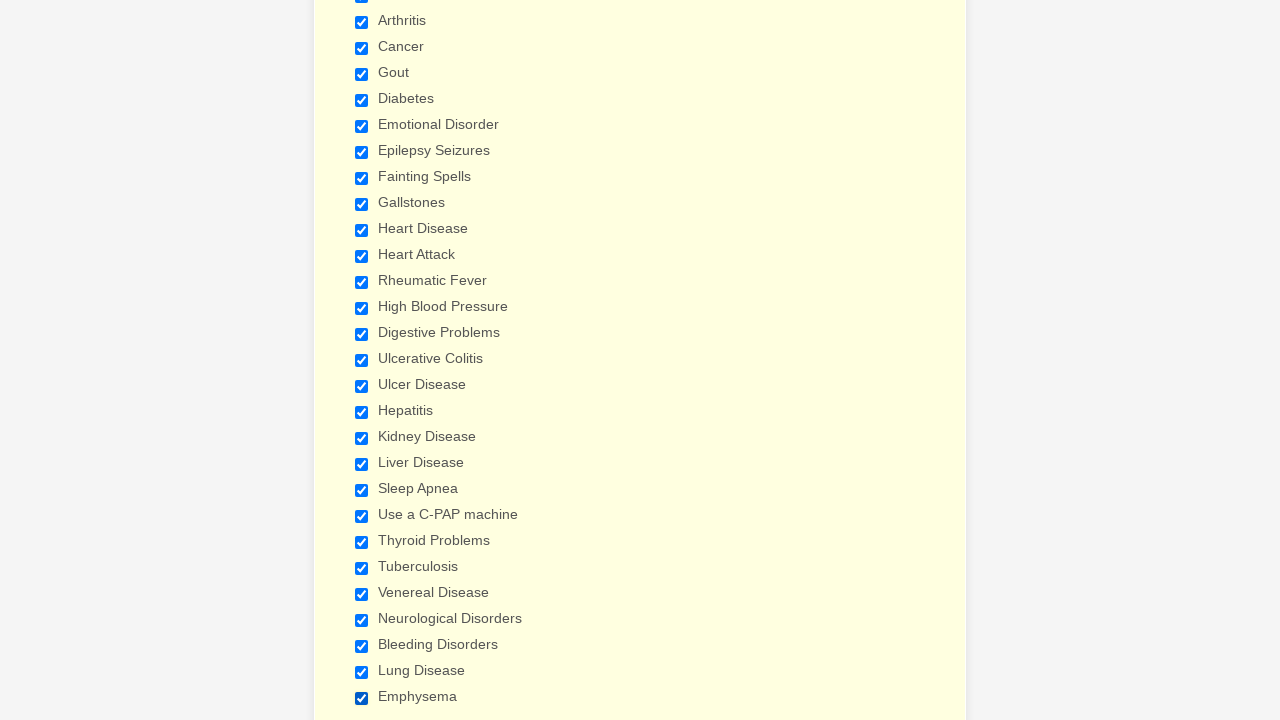

Verified checkbox 21 is selected
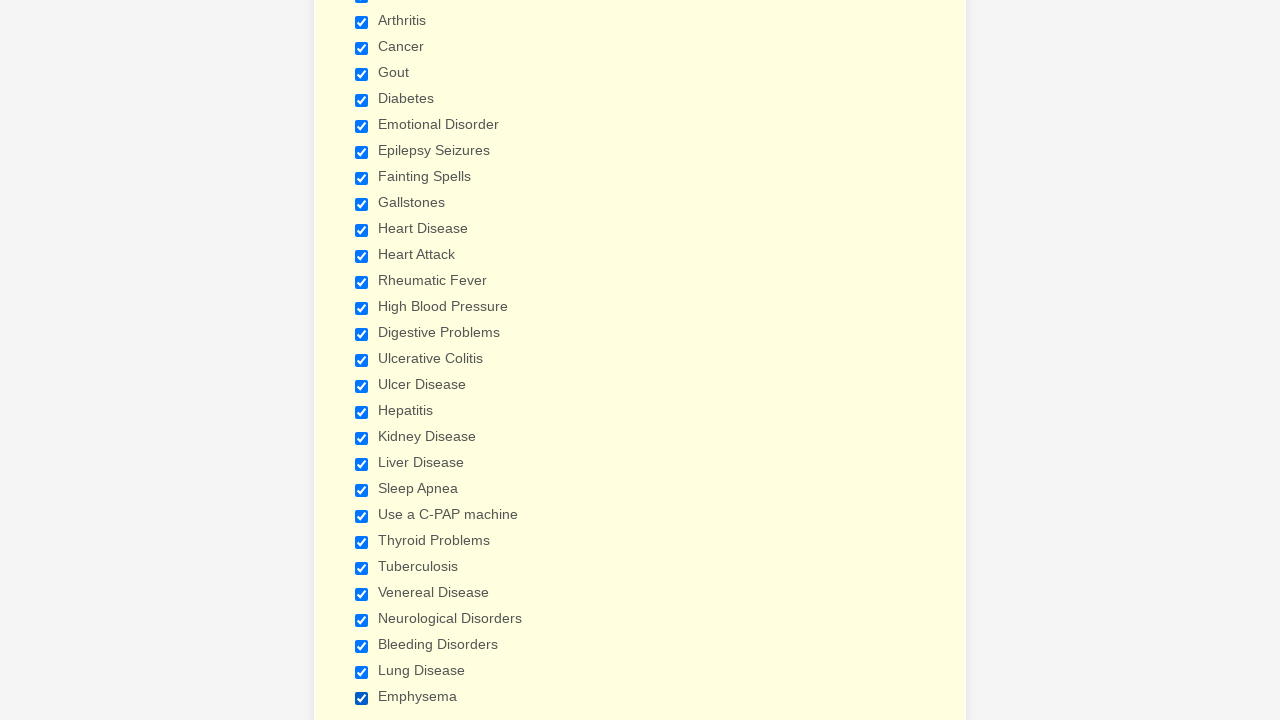

Verified checkbox 22 is selected
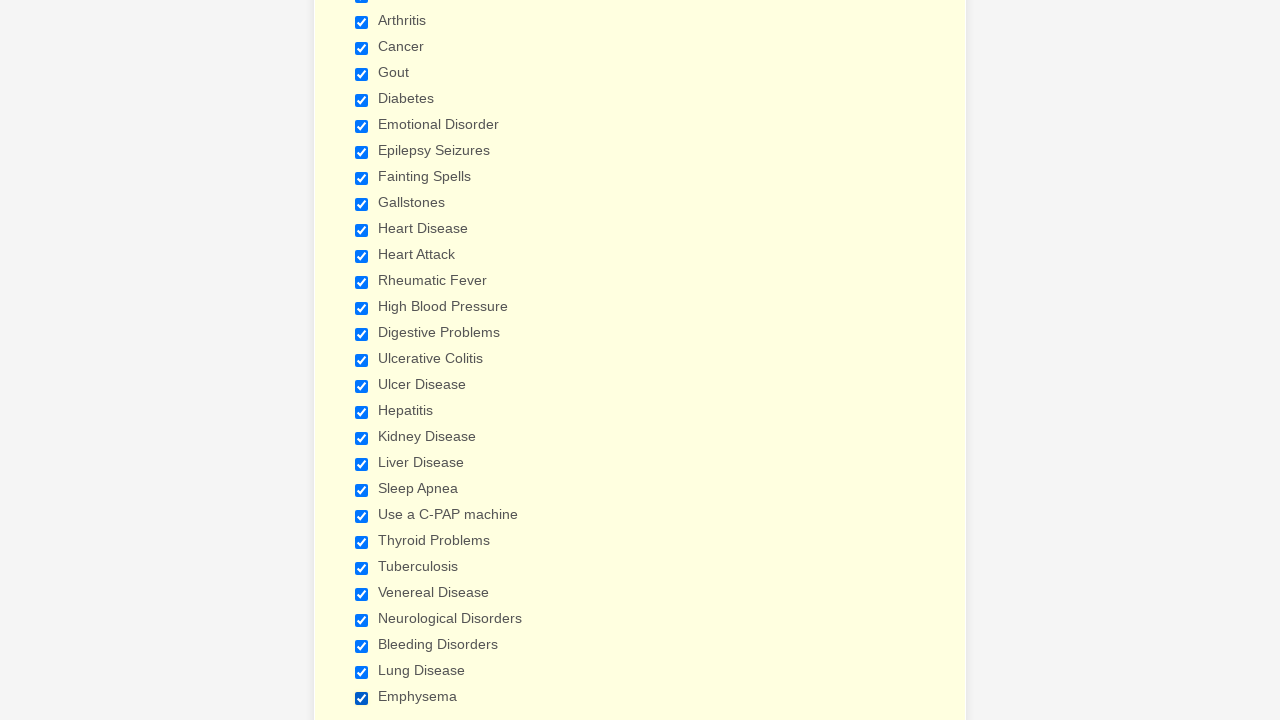

Verified checkbox 23 is selected
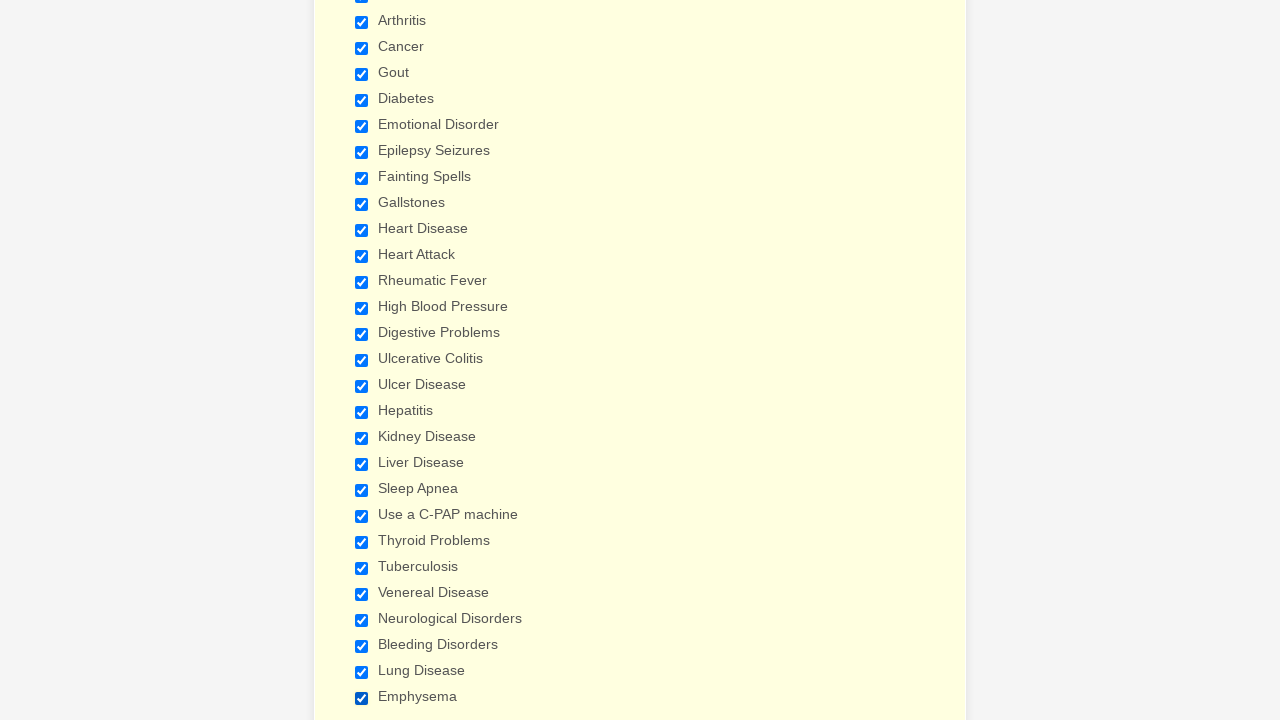

Verified checkbox 24 is selected
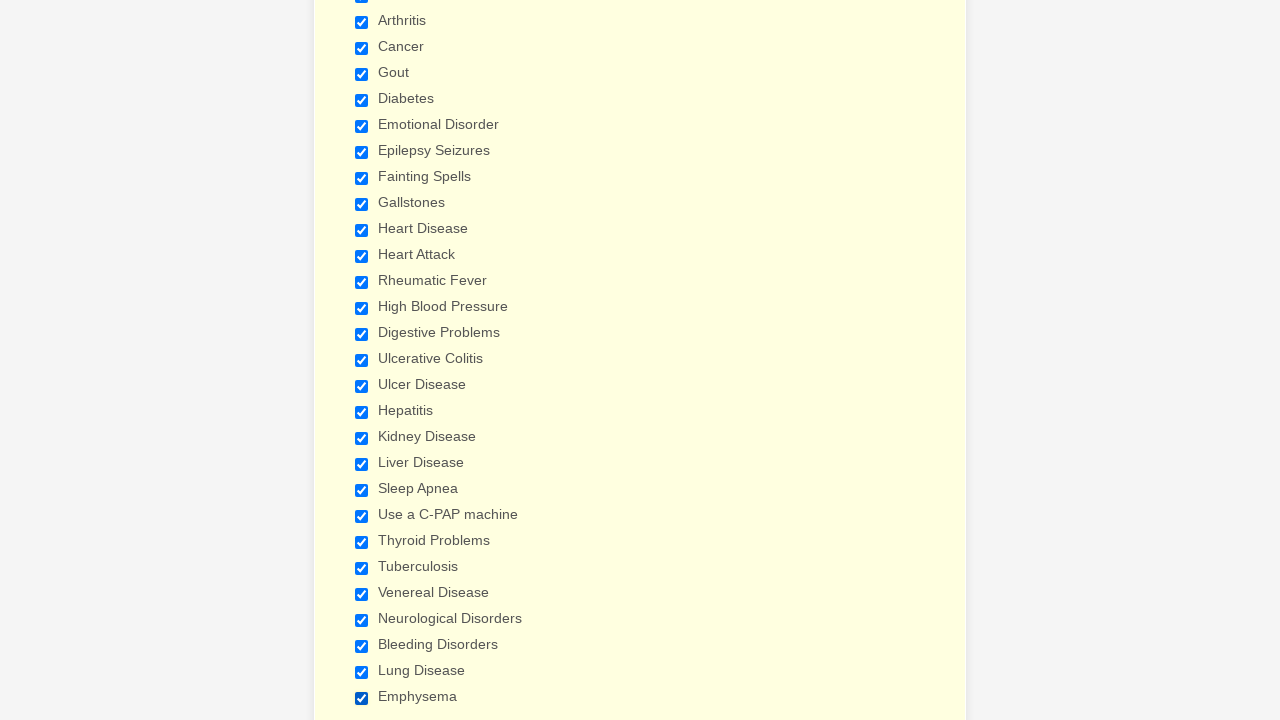

Verified checkbox 25 is selected
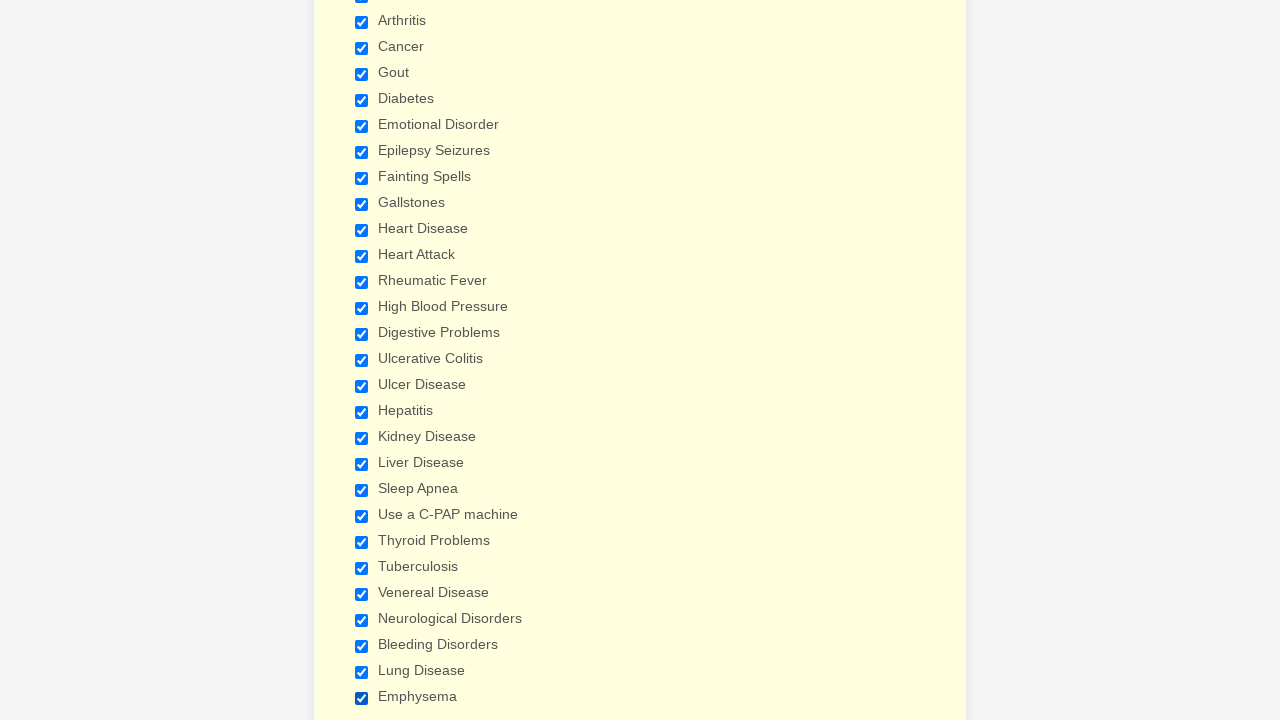

Verified checkbox 26 is selected
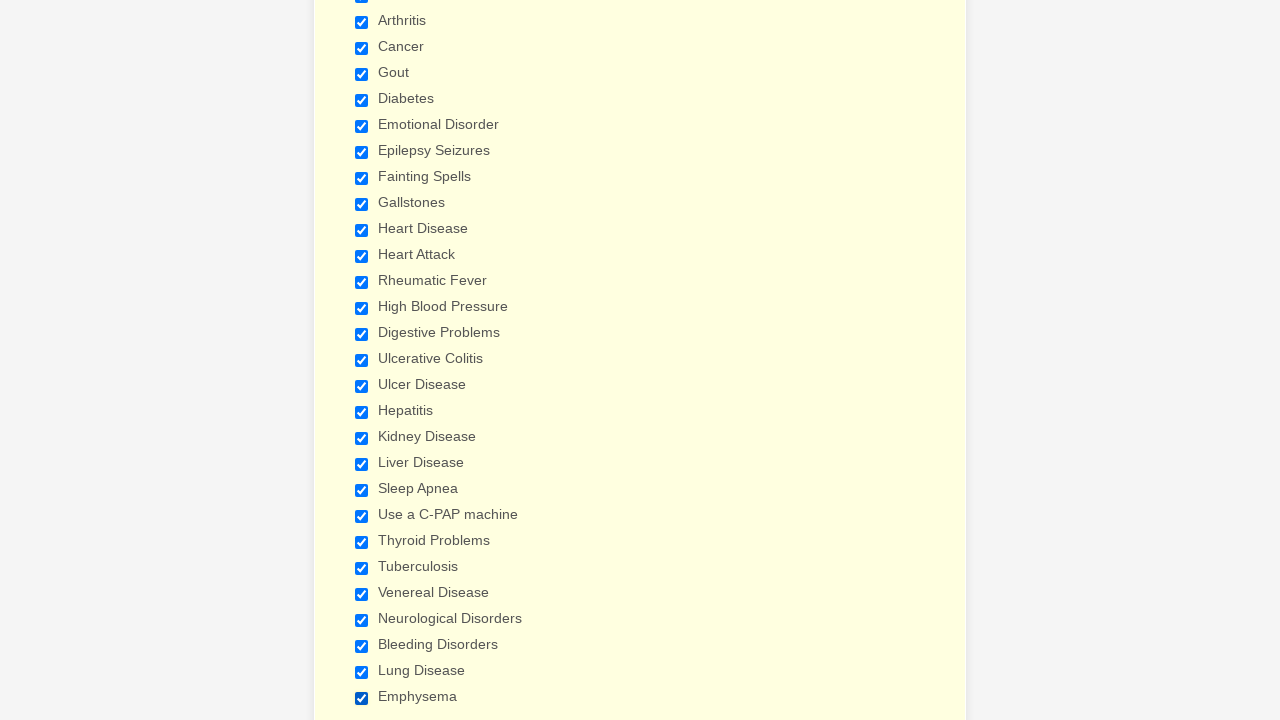

Verified checkbox 27 is selected
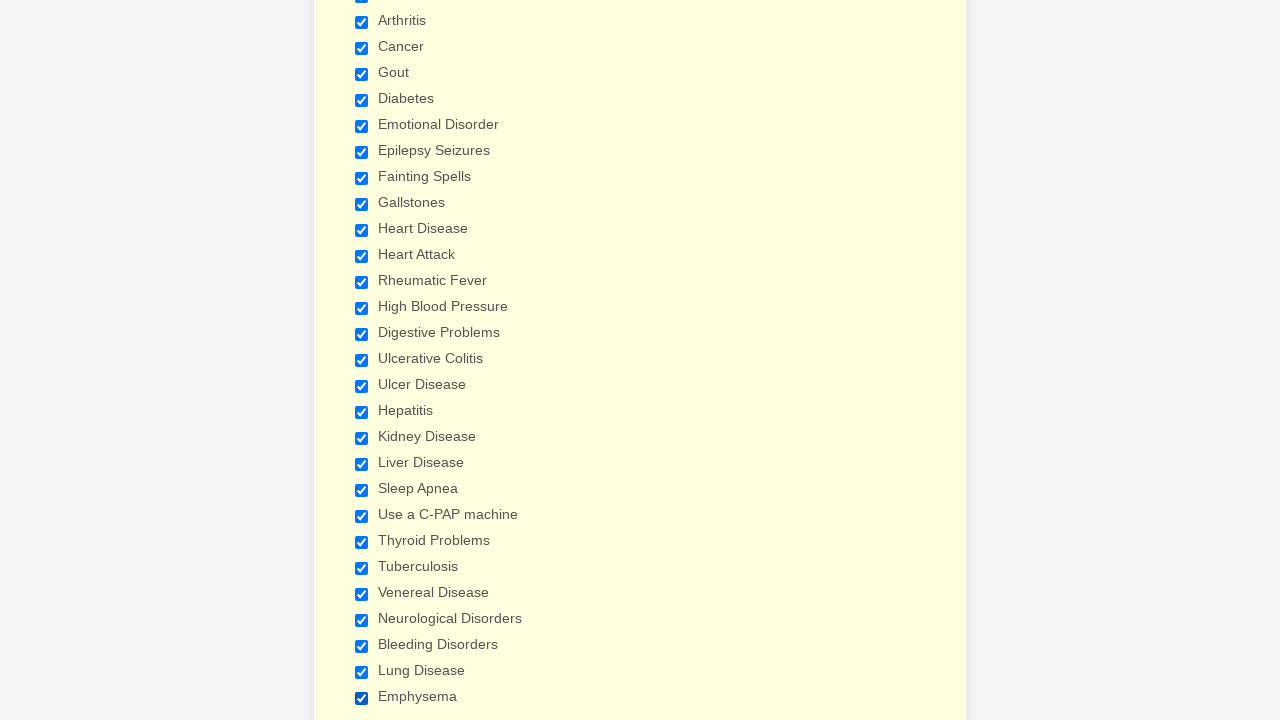

Verified checkbox 28 is selected
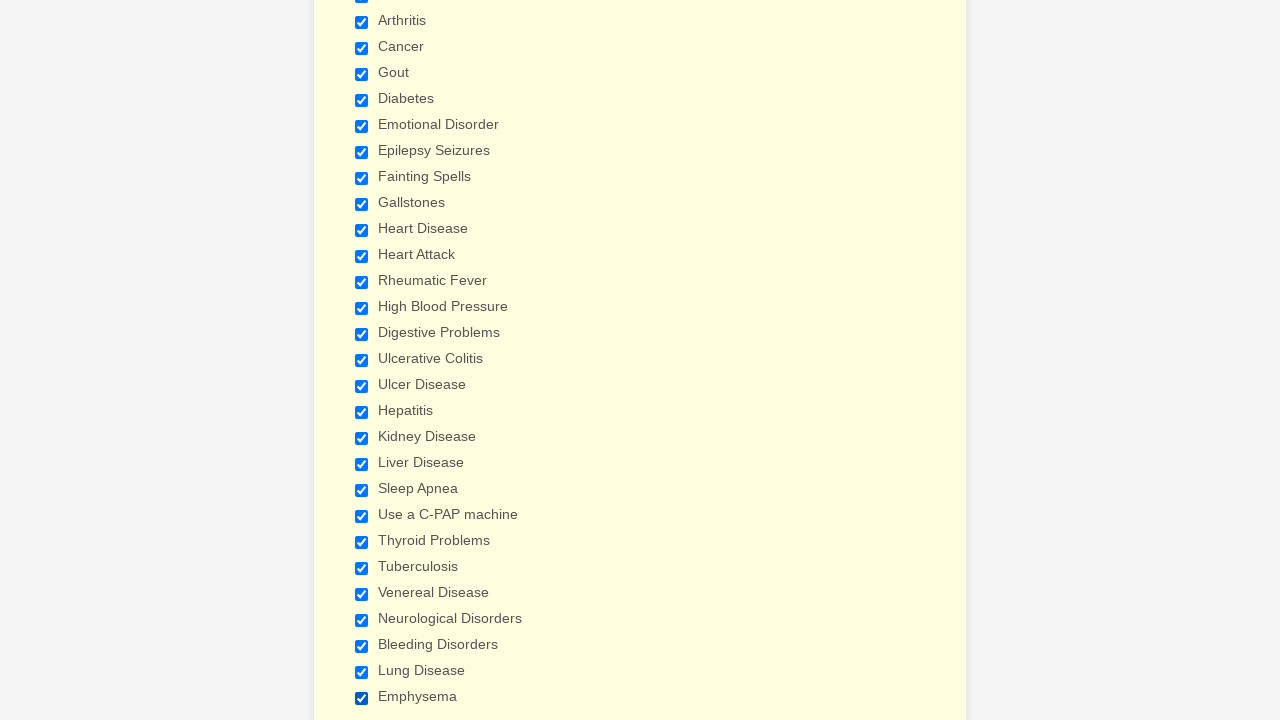

Verified checkbox 29 is selected
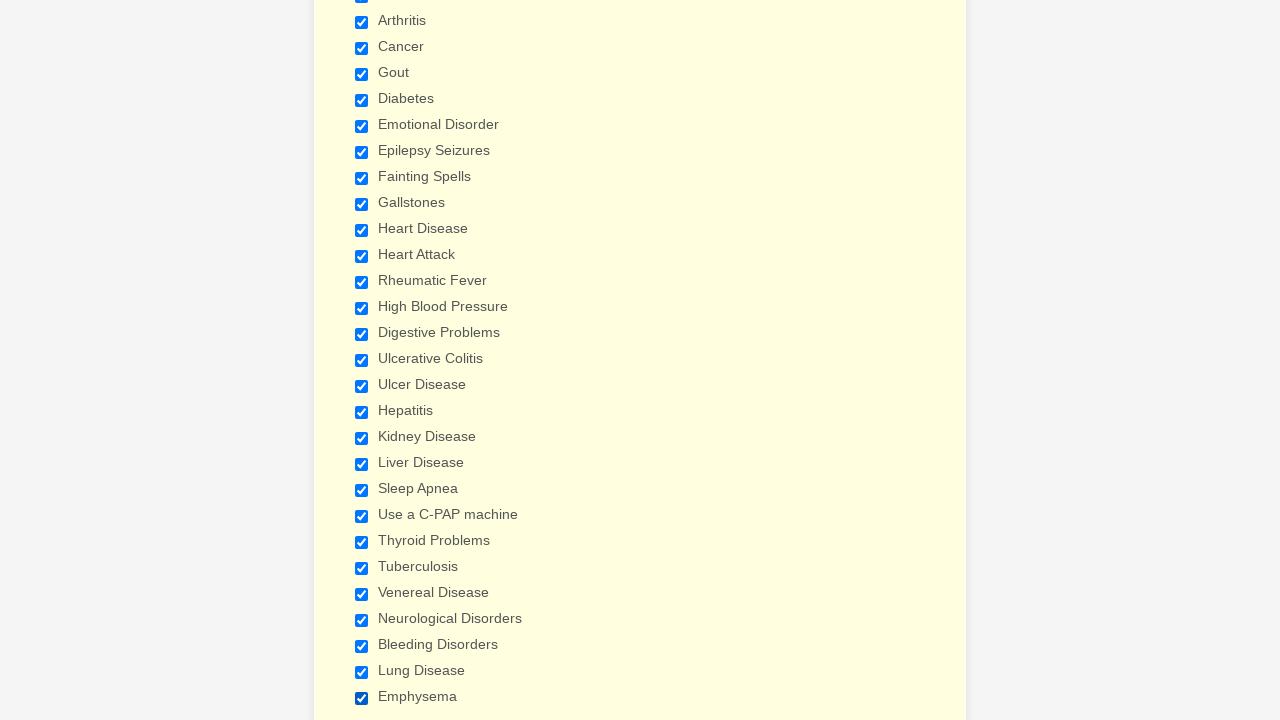

Cleared browser cookies
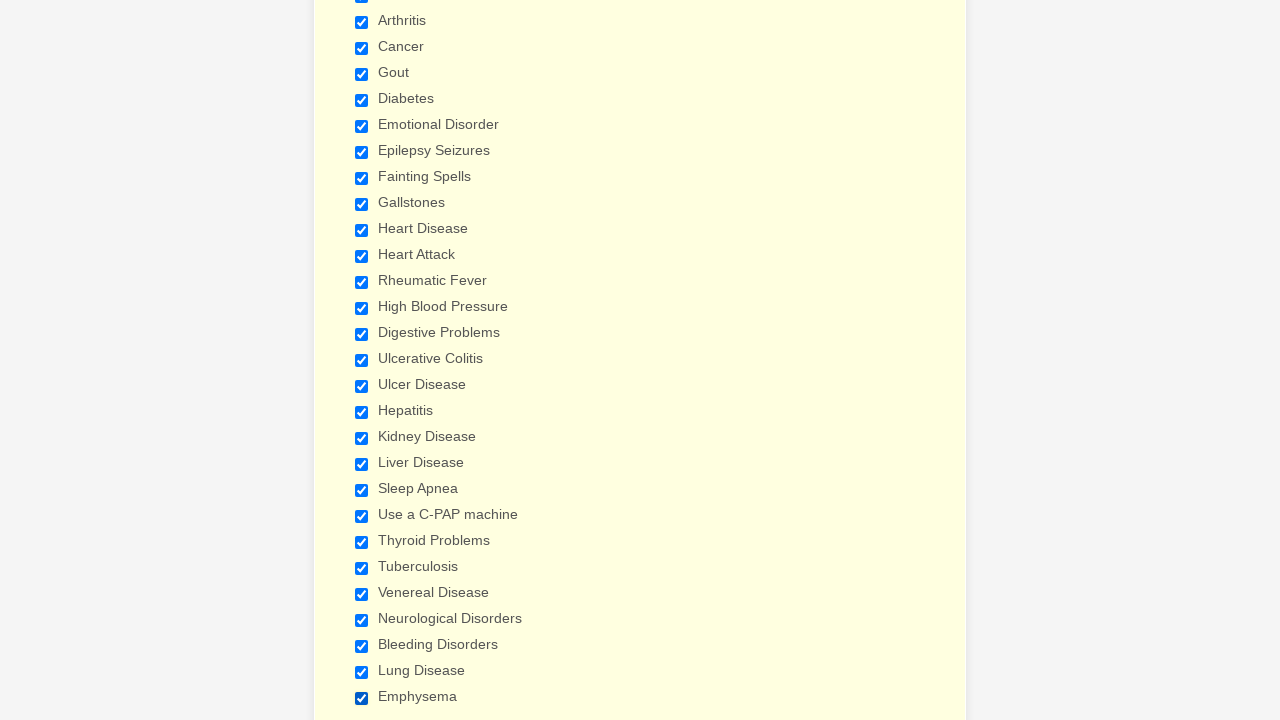

Reloaded the page to reset form state
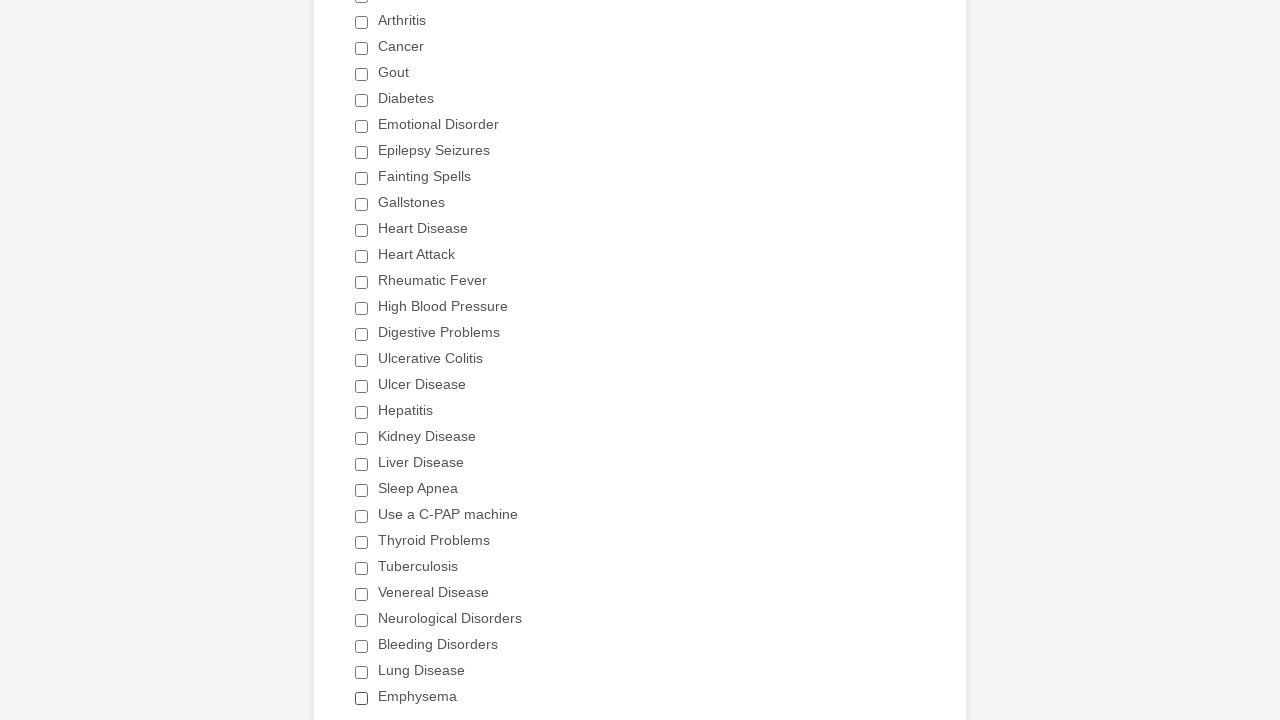

Re-located all checkboxes after page refresh
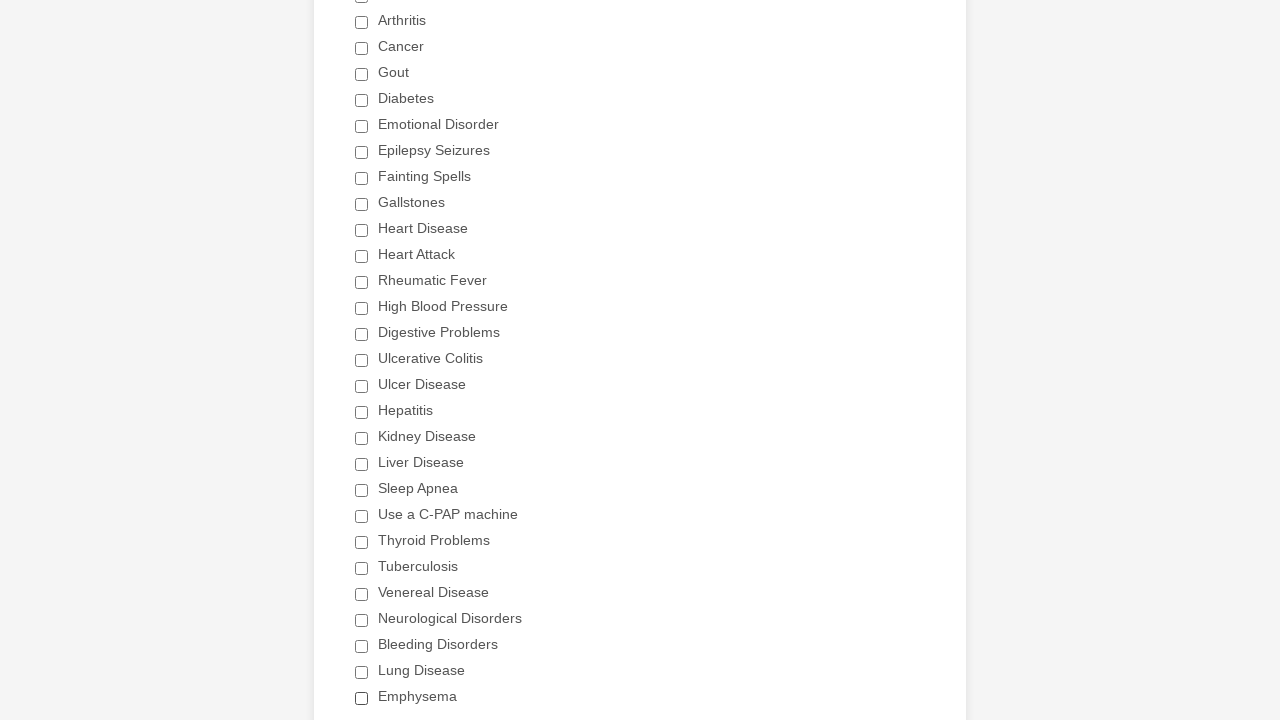

Confirmed 29 checkboxes present after refresh
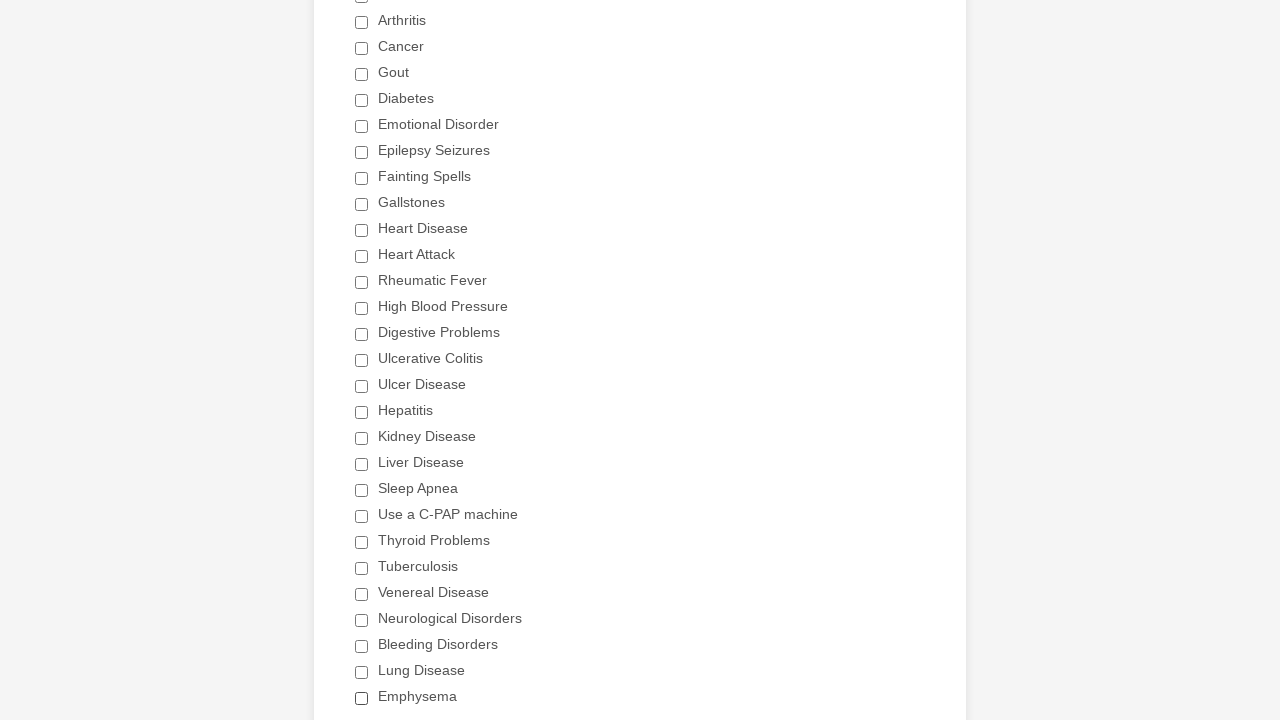

Clicked the 'Heart Attack' checkbox to select it at (362, 256) on div.form-single-column input[type='checkbox'] >> nth=11
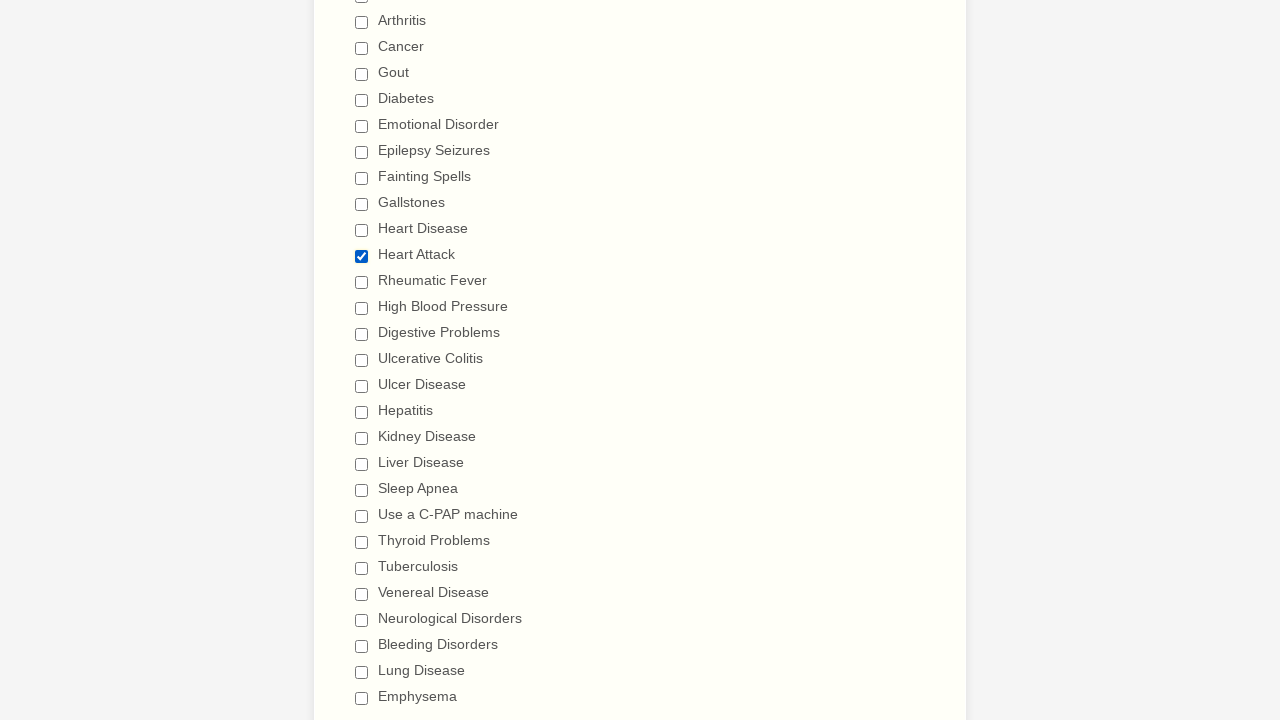

Verified 'Anemia' checkbox is not selected
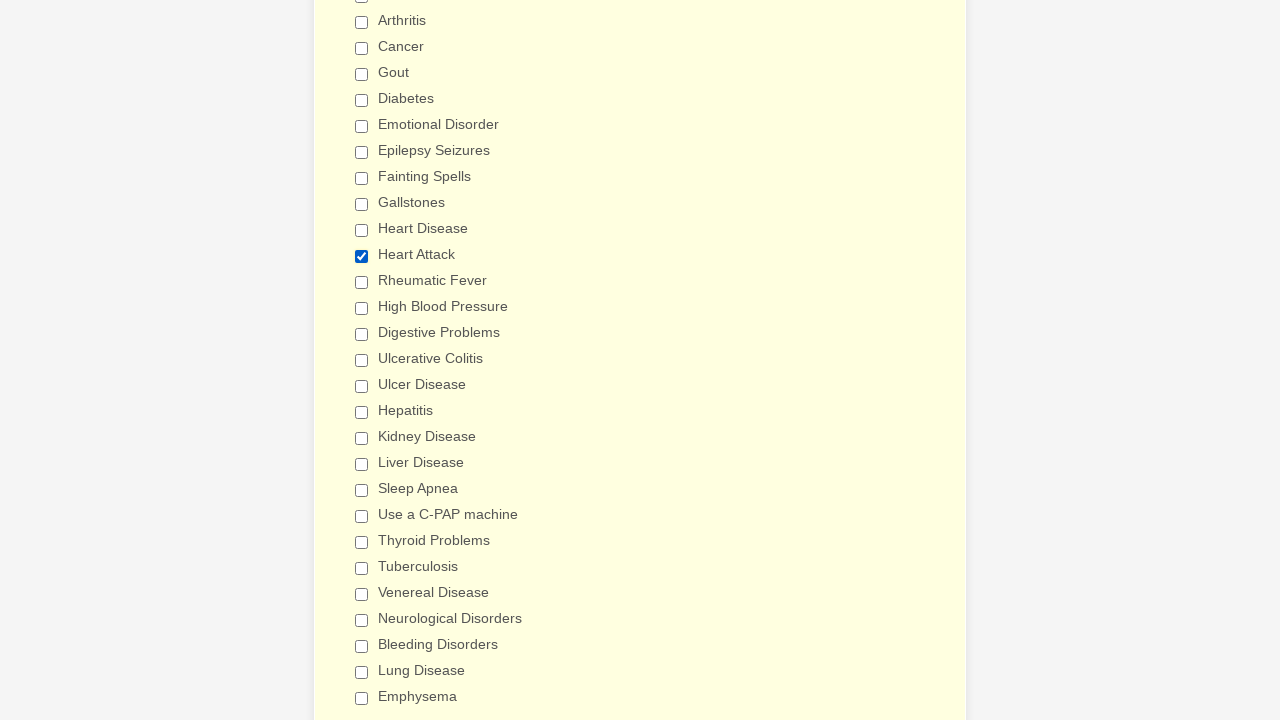

Verified 'Asthma' checkbox is not selected
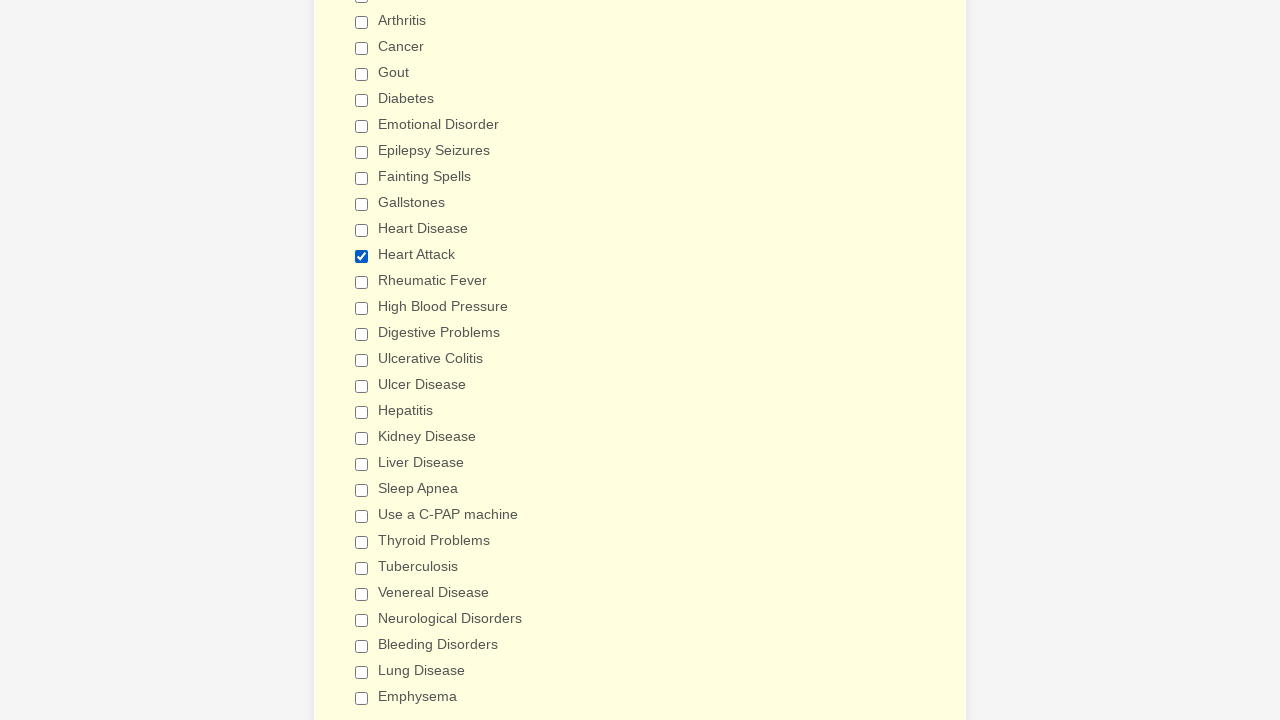

Verified 'Arthritis' checkbox is not selected
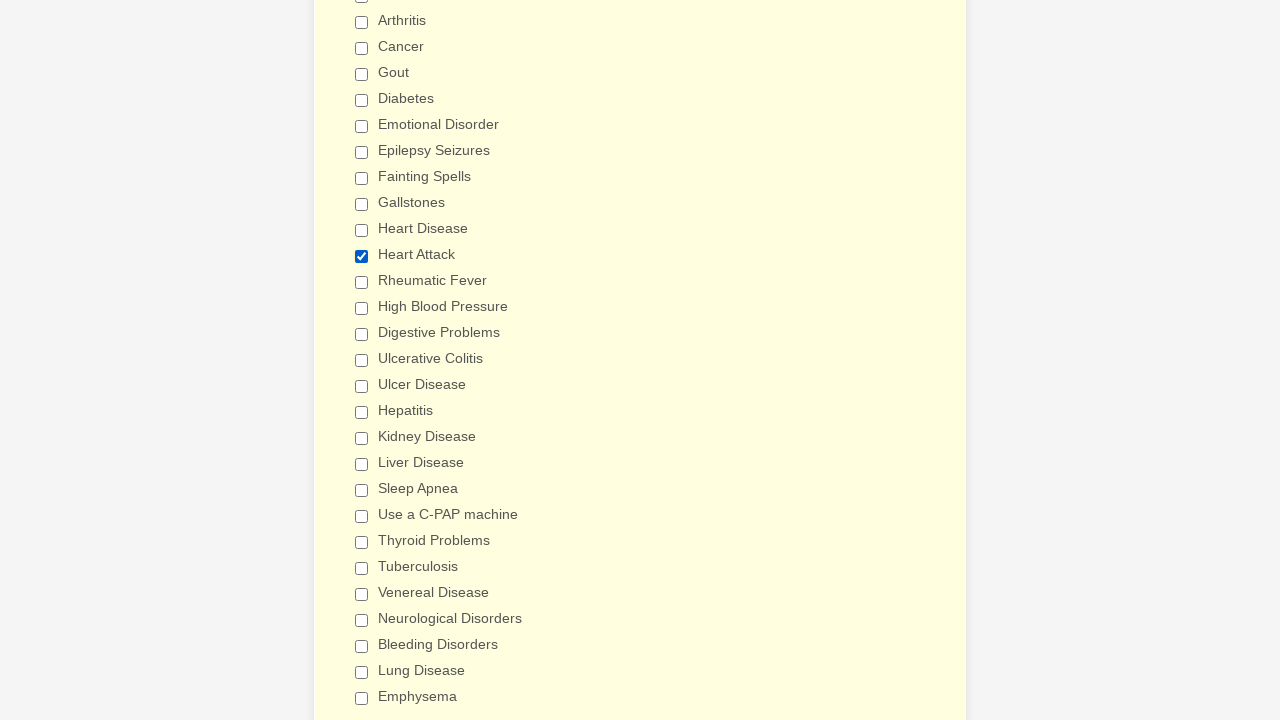

Verified 'Cancer' checkbox is not selected
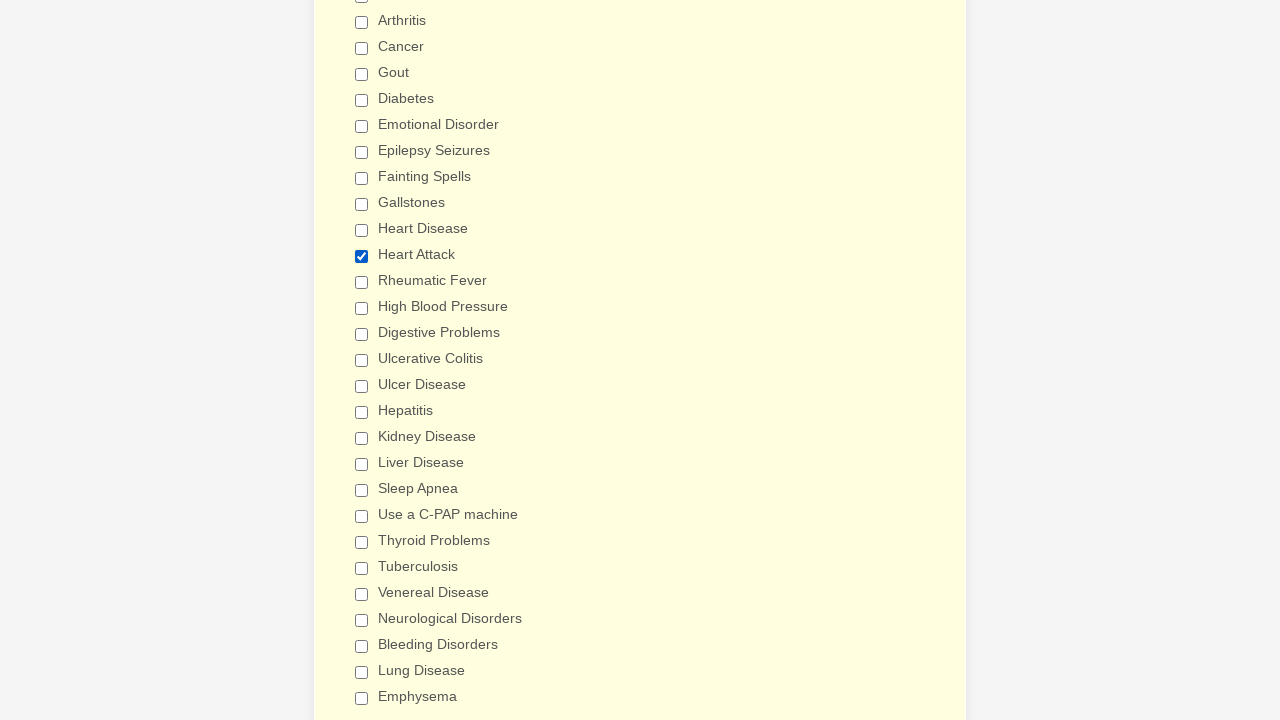

Verified 'Gout' checkbox is not selected
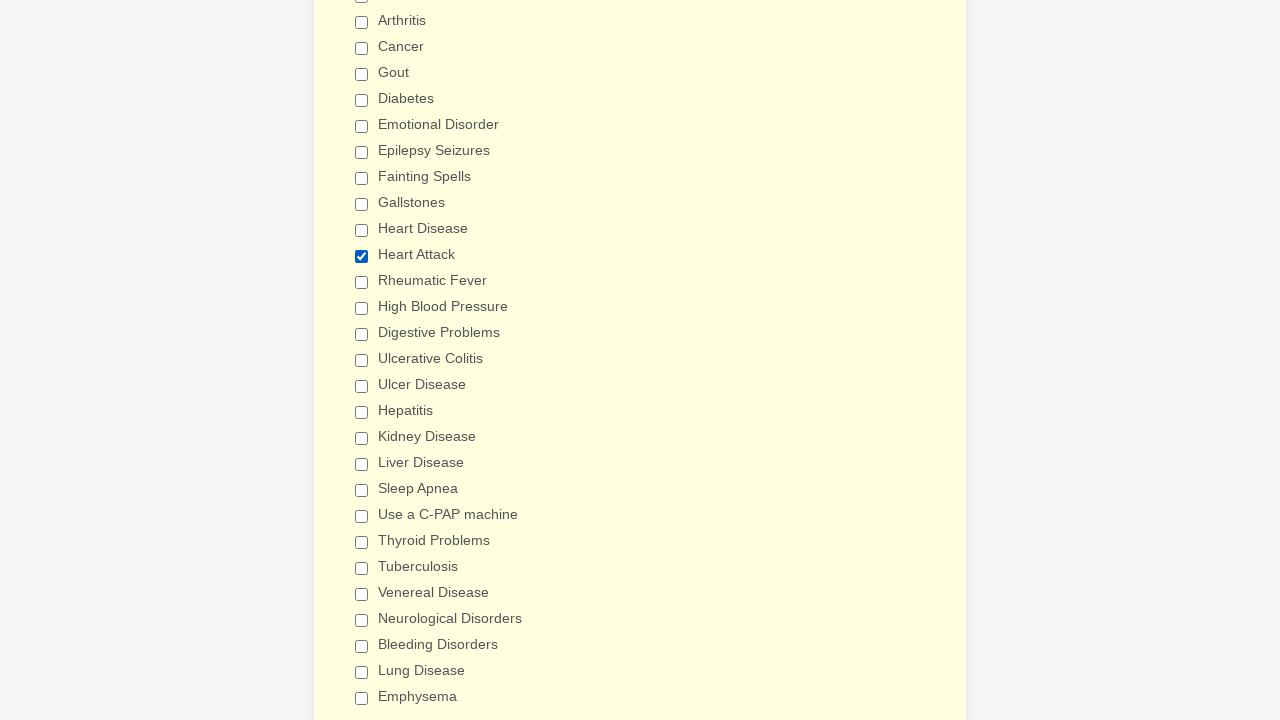

Verified 'Diabetes' checkbox is not selected
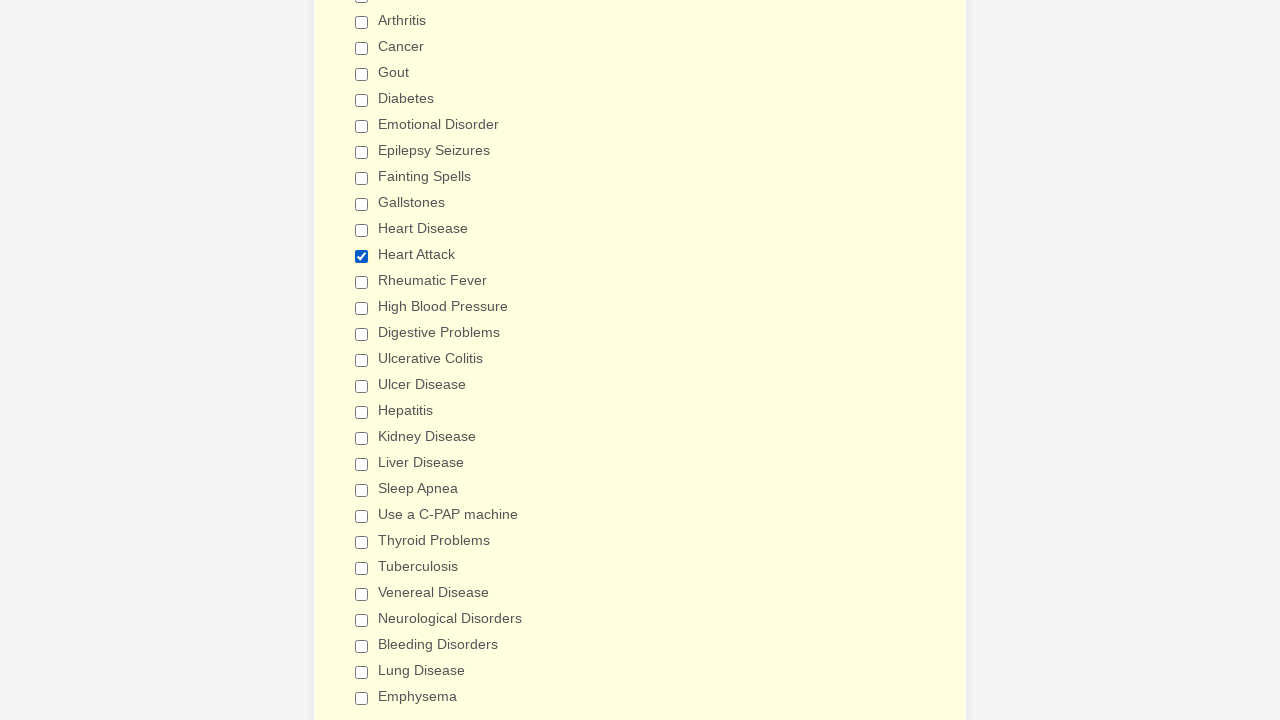

Verified 'Emotional Disorder' checkbox is not selected
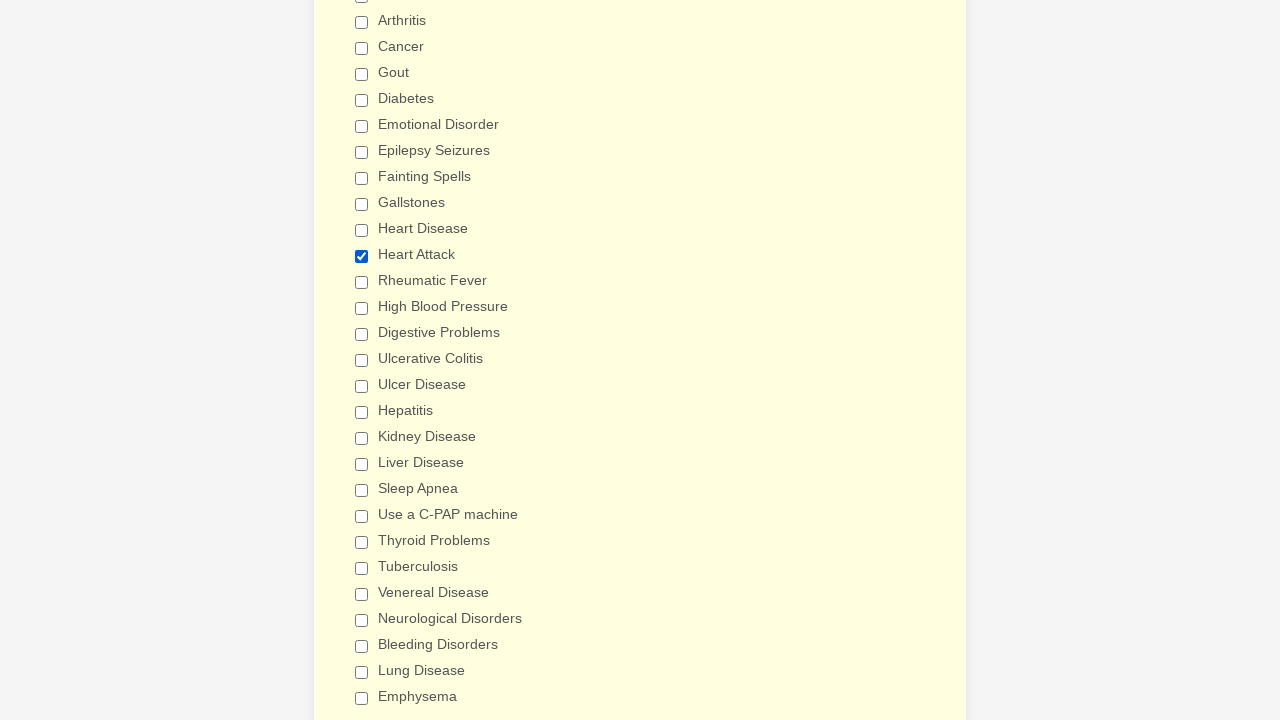

Verified 'Epilepsy Seizures' checkbox is not selected
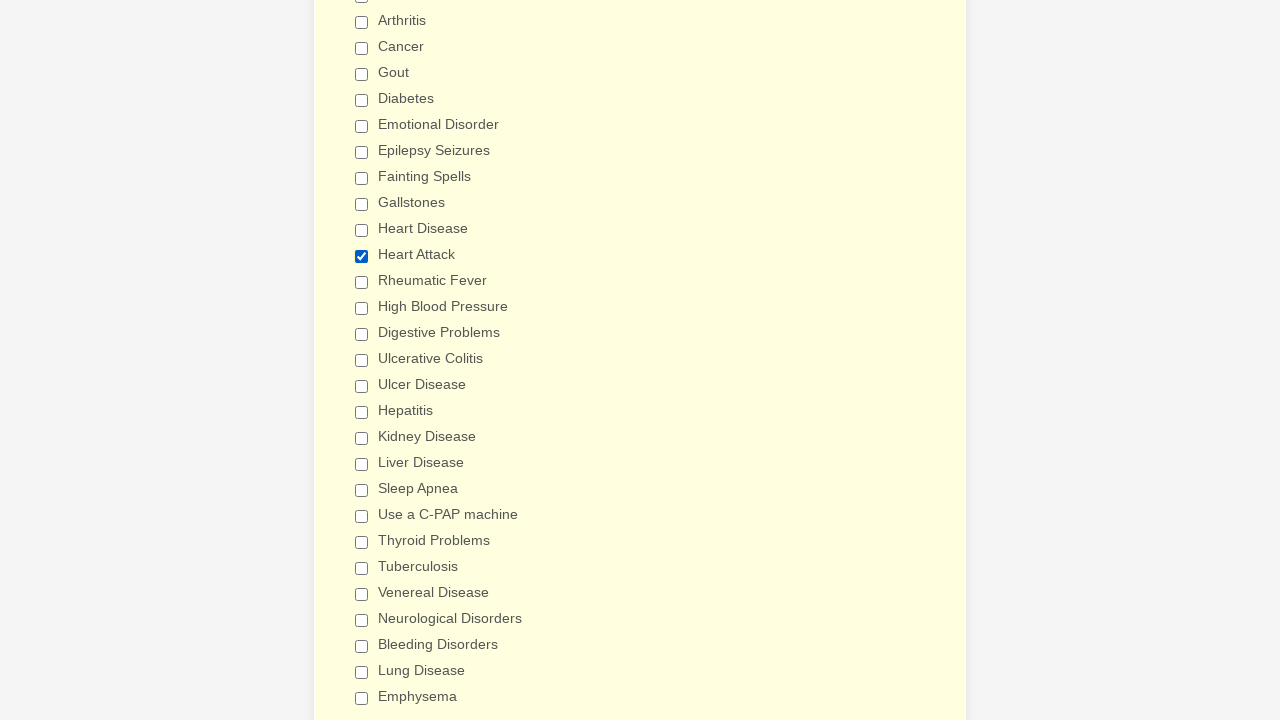

Verified 'Fainting Spells' checkbox is not selected
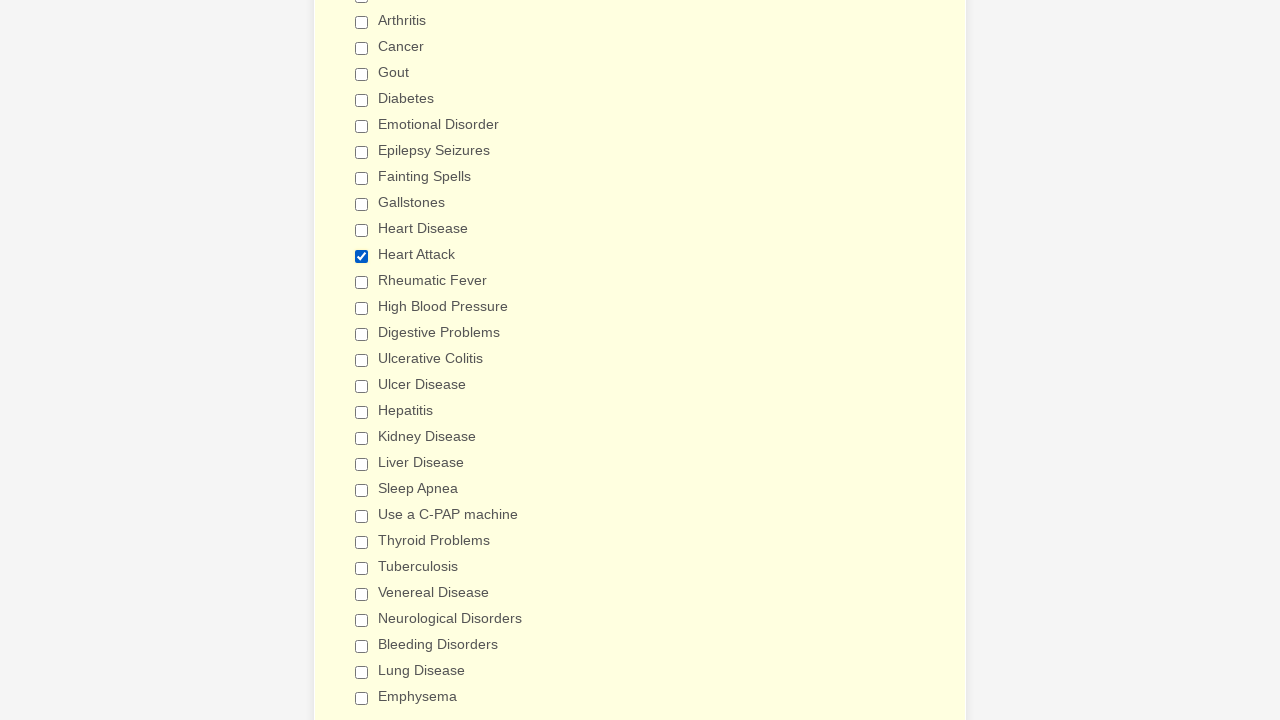

Verified 'Gallstones' checkbox is not selected
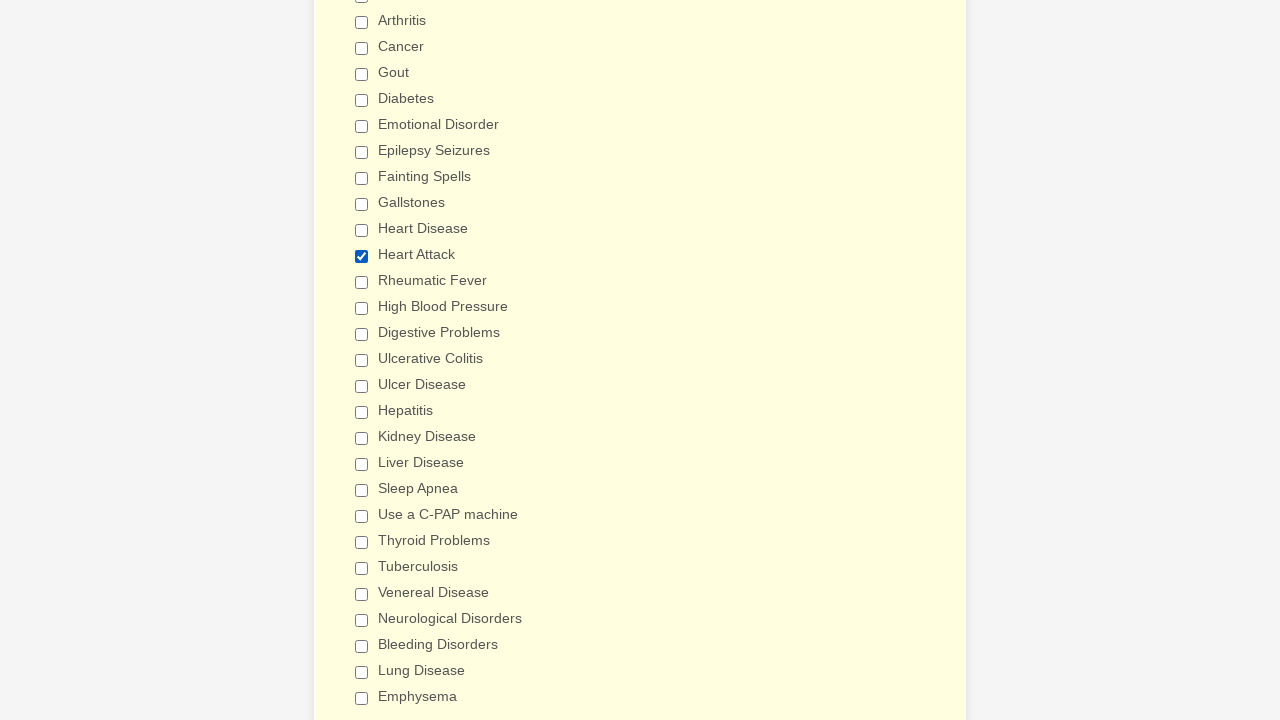

Verified 'Heart Disease' checkbox is not selected
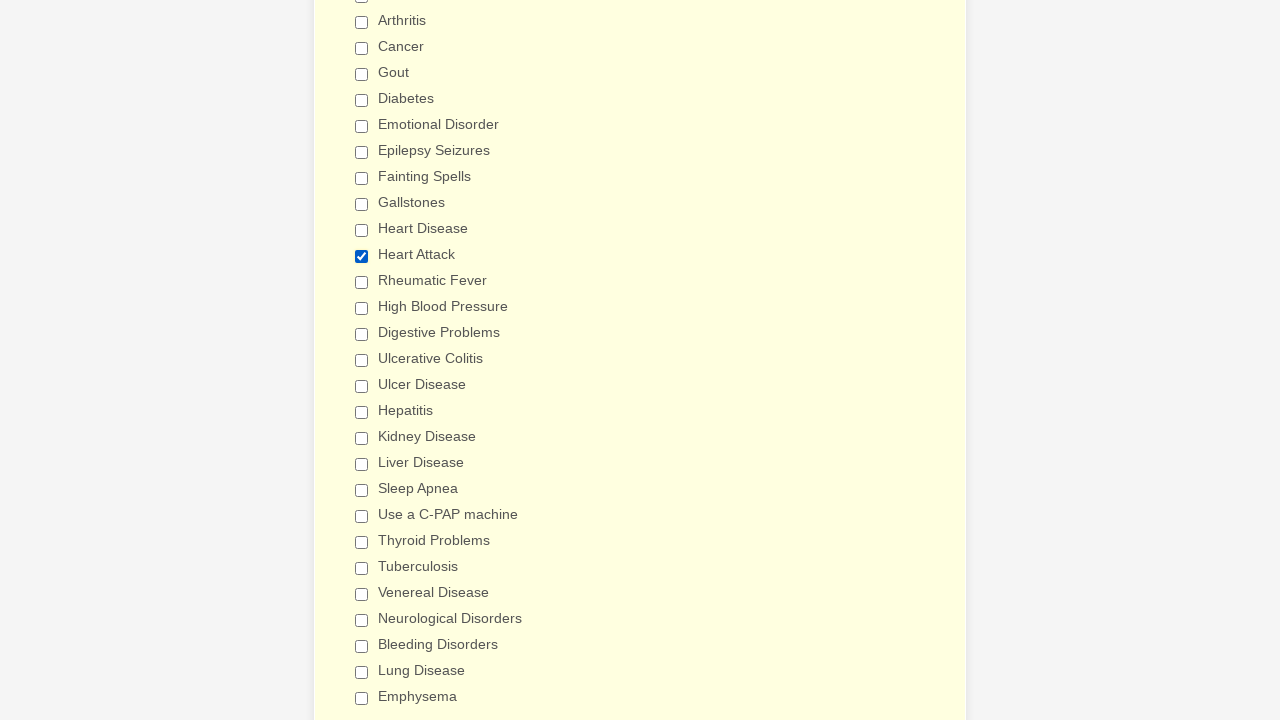

Verified 'Heart Attack' checkbox is selected
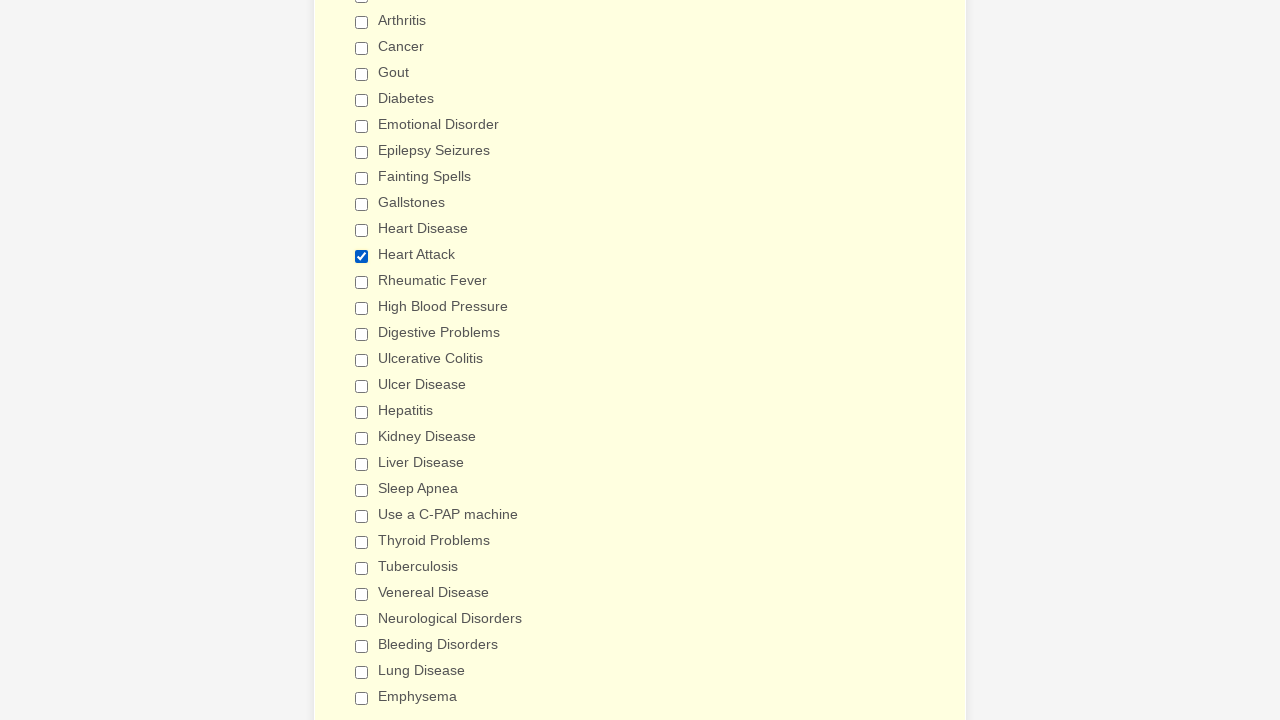

Verified 'Rheumatic Fever' checkbox is not selected
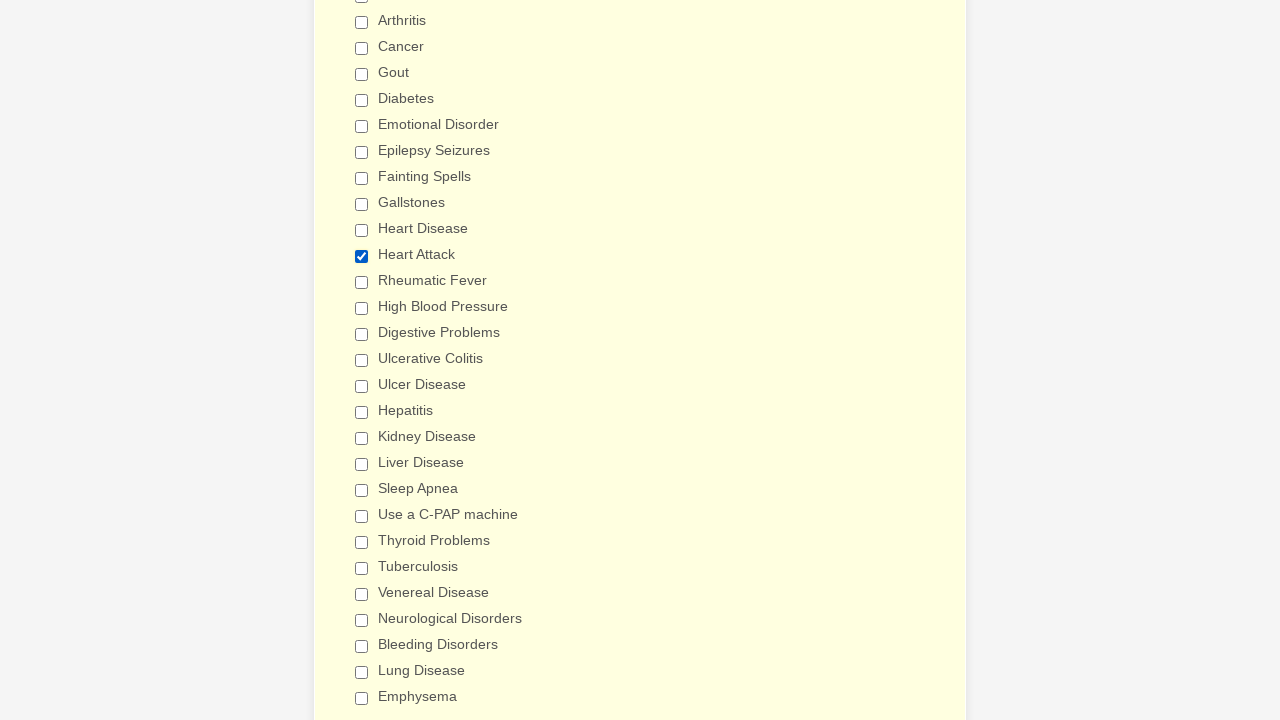

Verified 'High Blood Pressure' checkbox is not selected
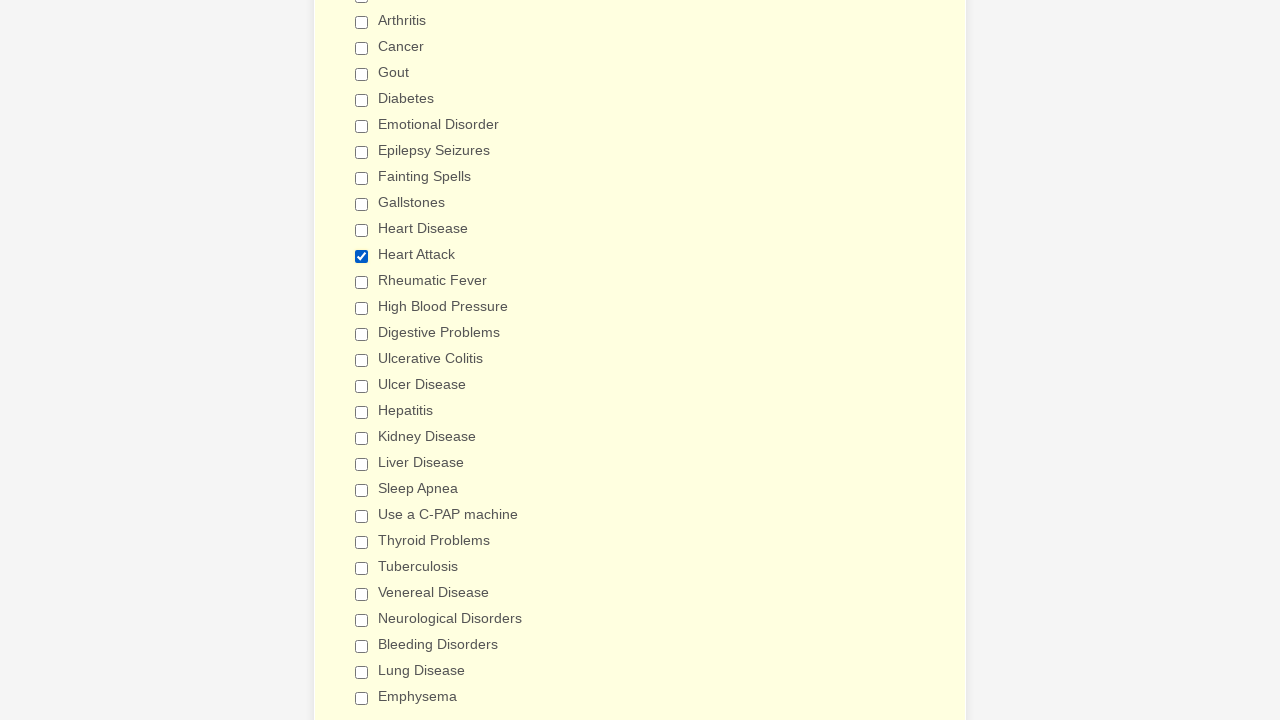

Verified 'Digestive Problems' checkbox is not selected
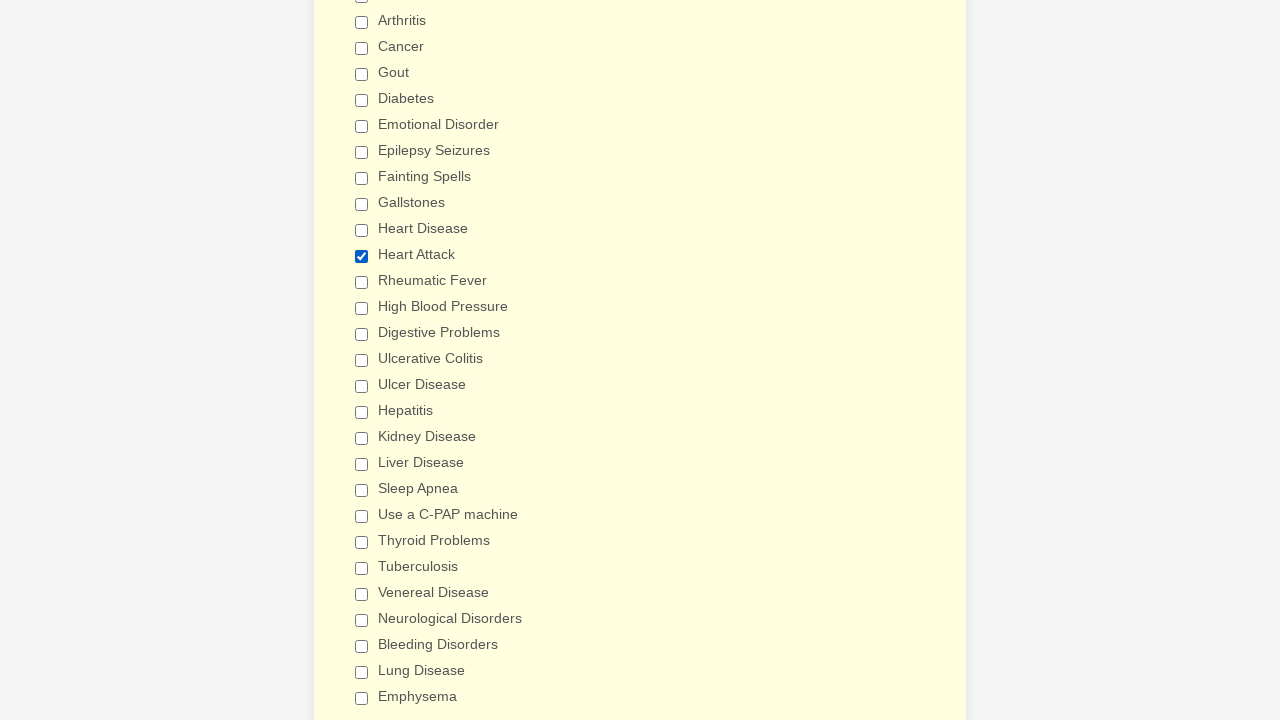

Verified 'Ulcerative Colitis' checkbox is not selected
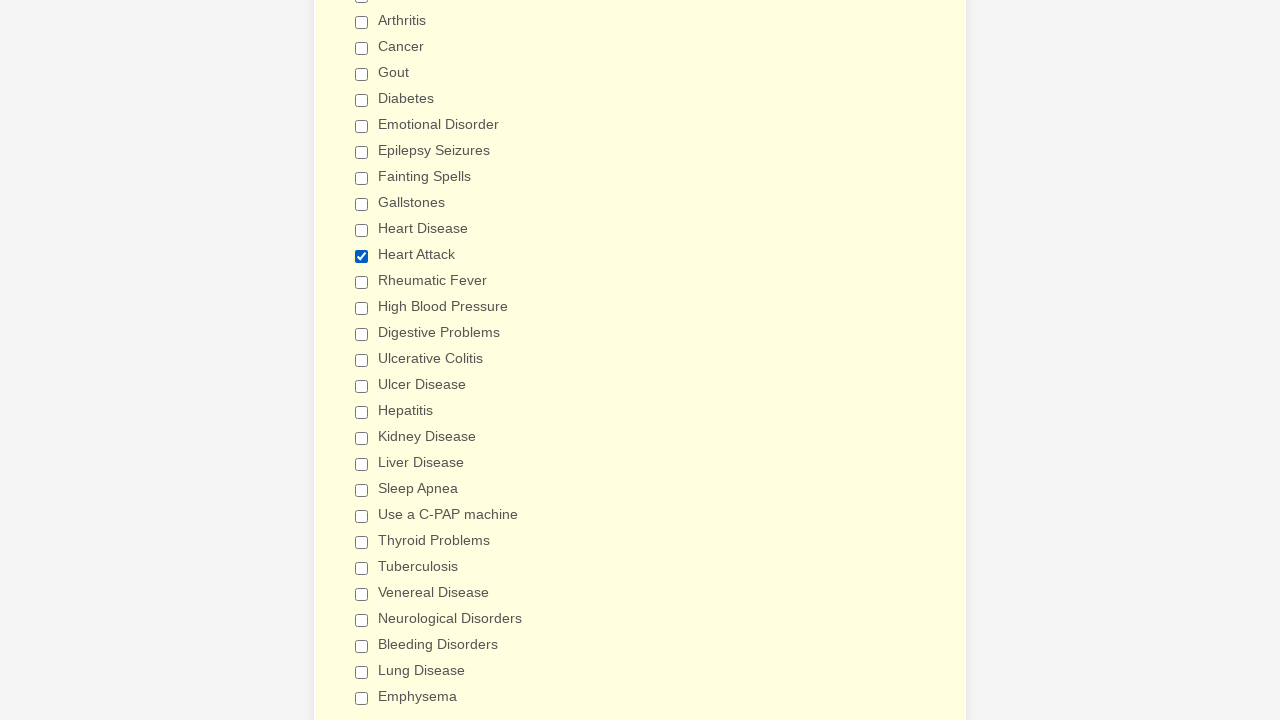

Verified 'Ulcer Disease' checkbox is not selected
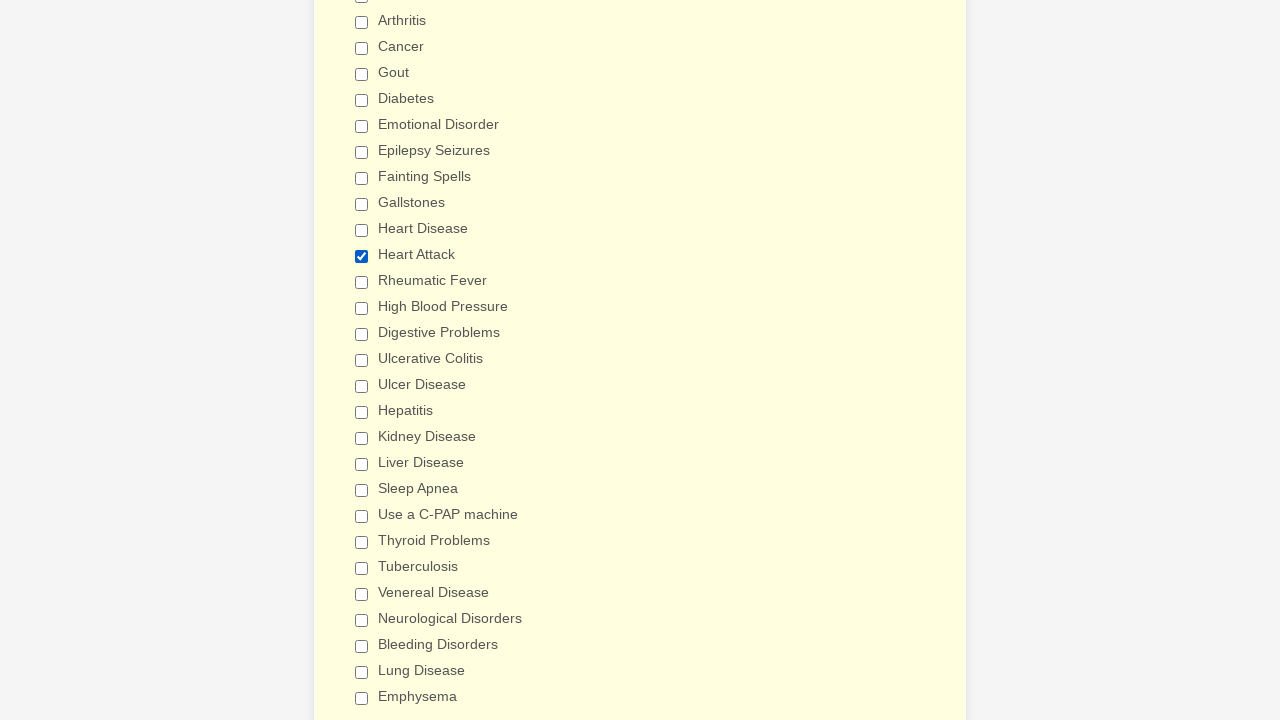

Verified 'Hepatitis' checkbox is not selected
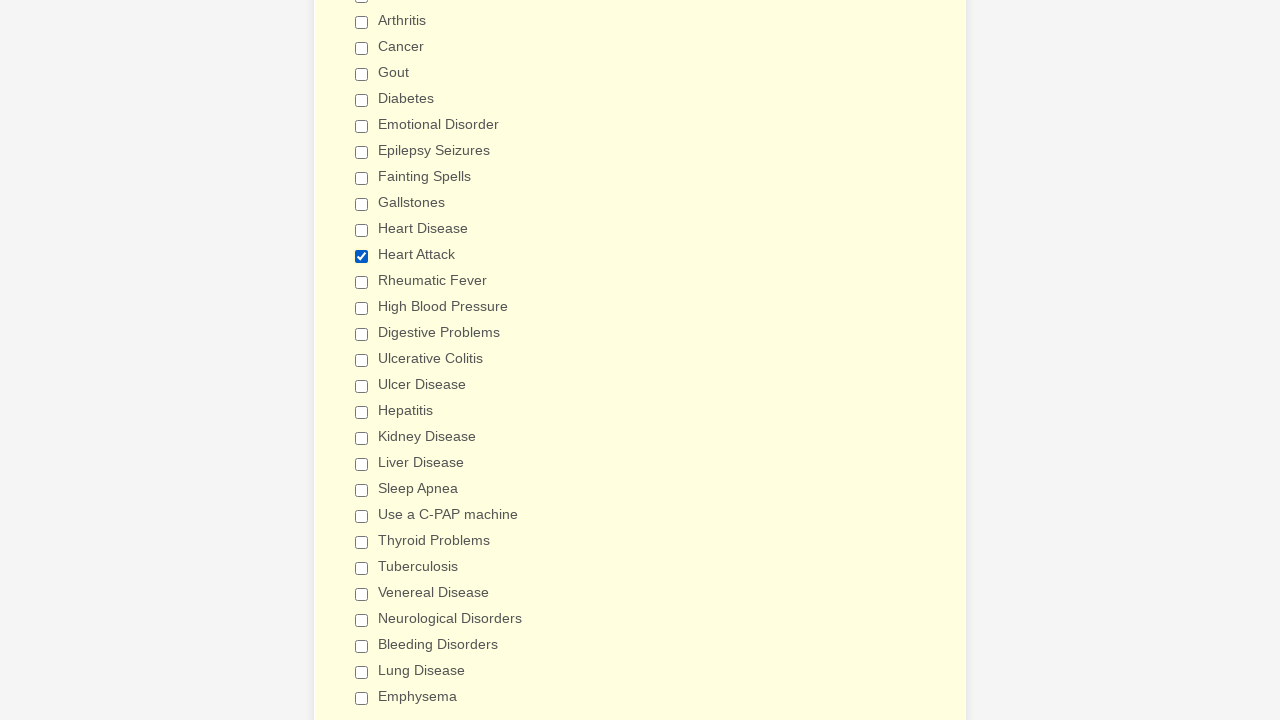

Verified 'Kidney Disease' checkbox is not selected
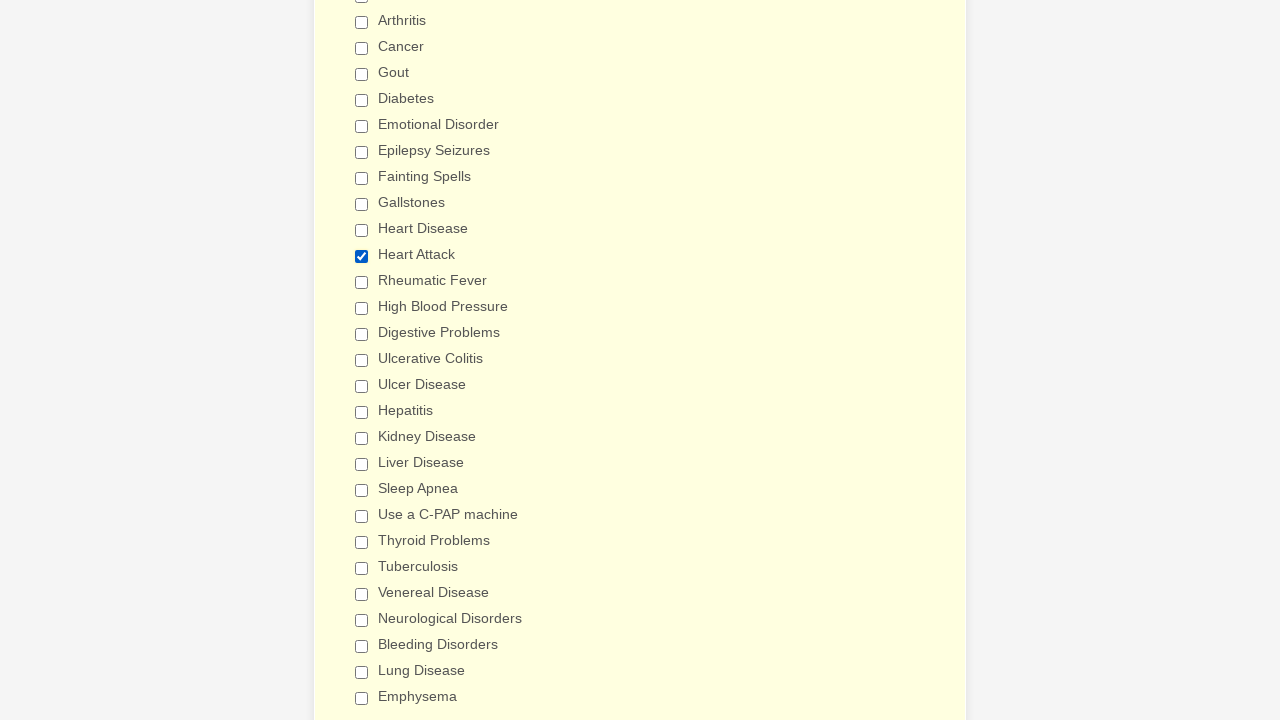

Verified 'Liver Disease' checkbox is not selected
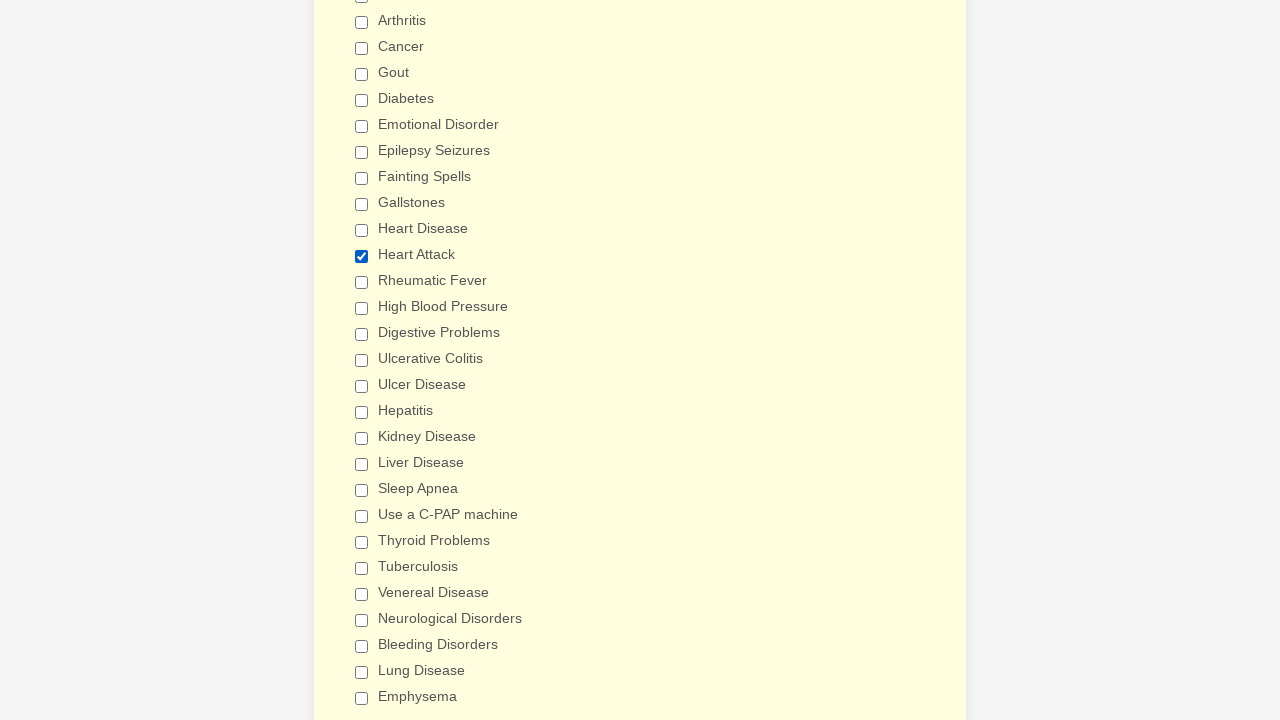

Verified 'Sleep Apnea' checkbox is not selected
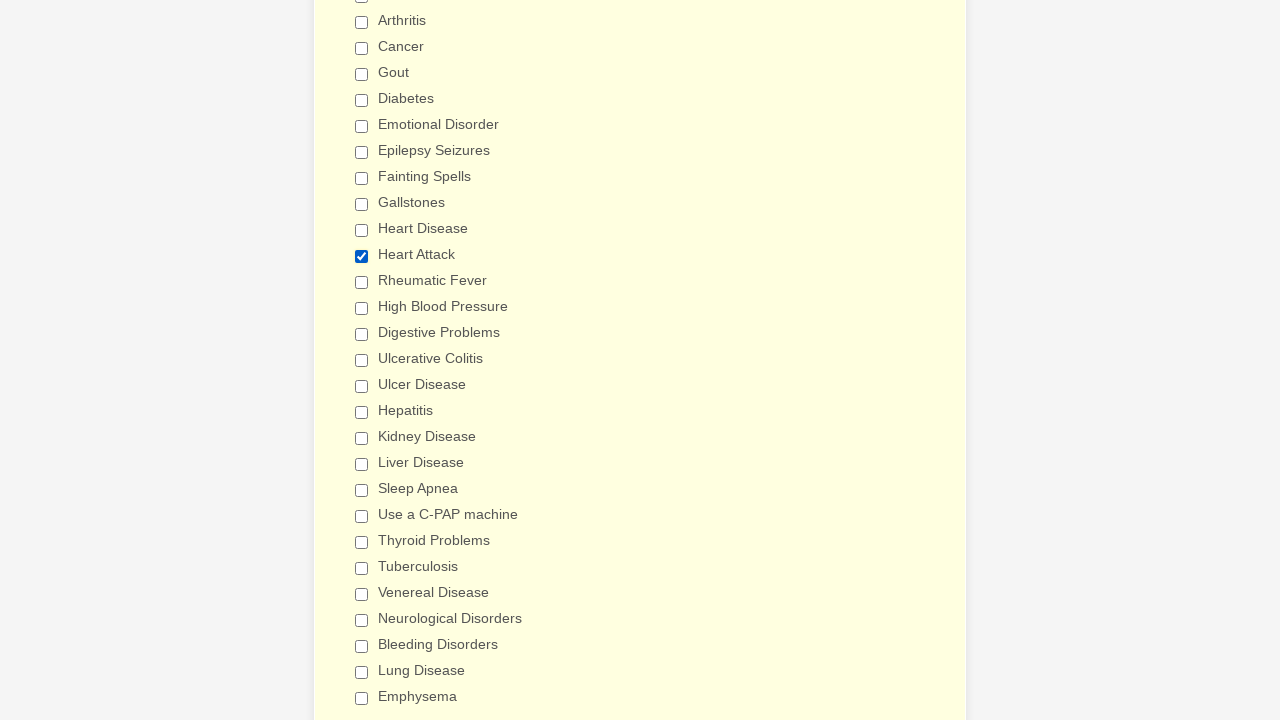

Verified 'Use a C-PAP machine' checkbox is not selected
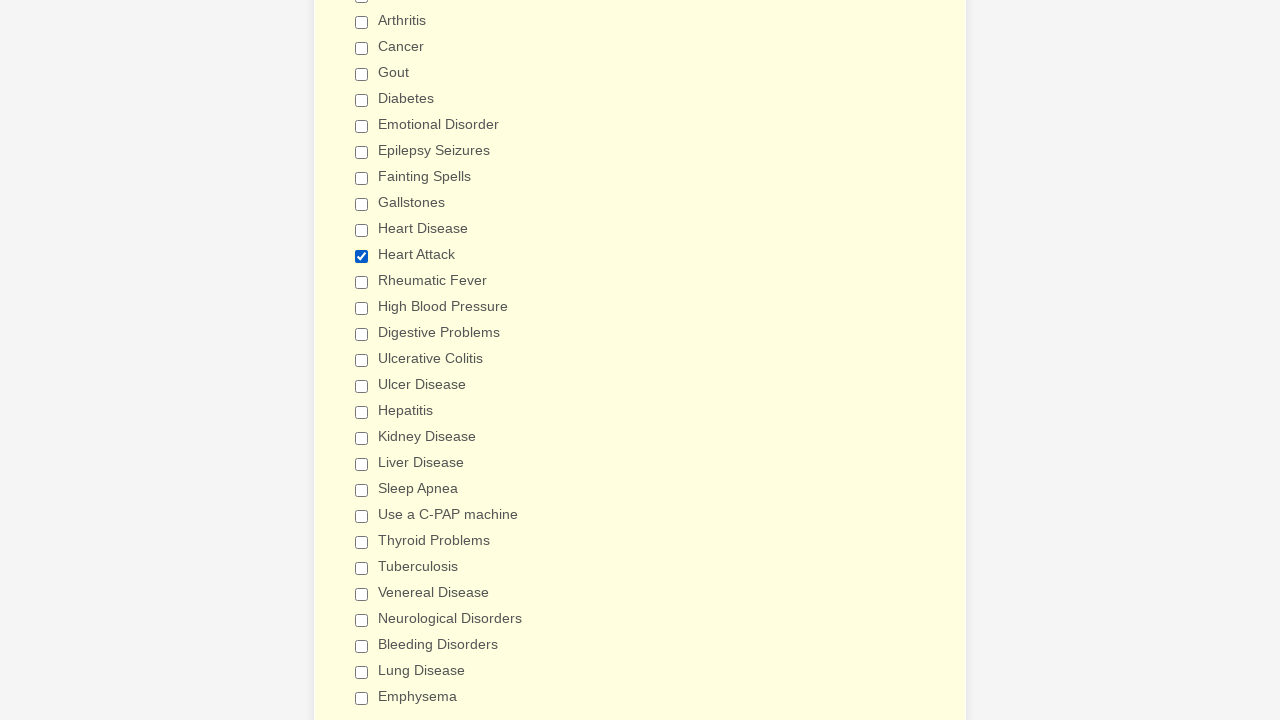

Verified 'Thyroid Problems' checkbox is not selected
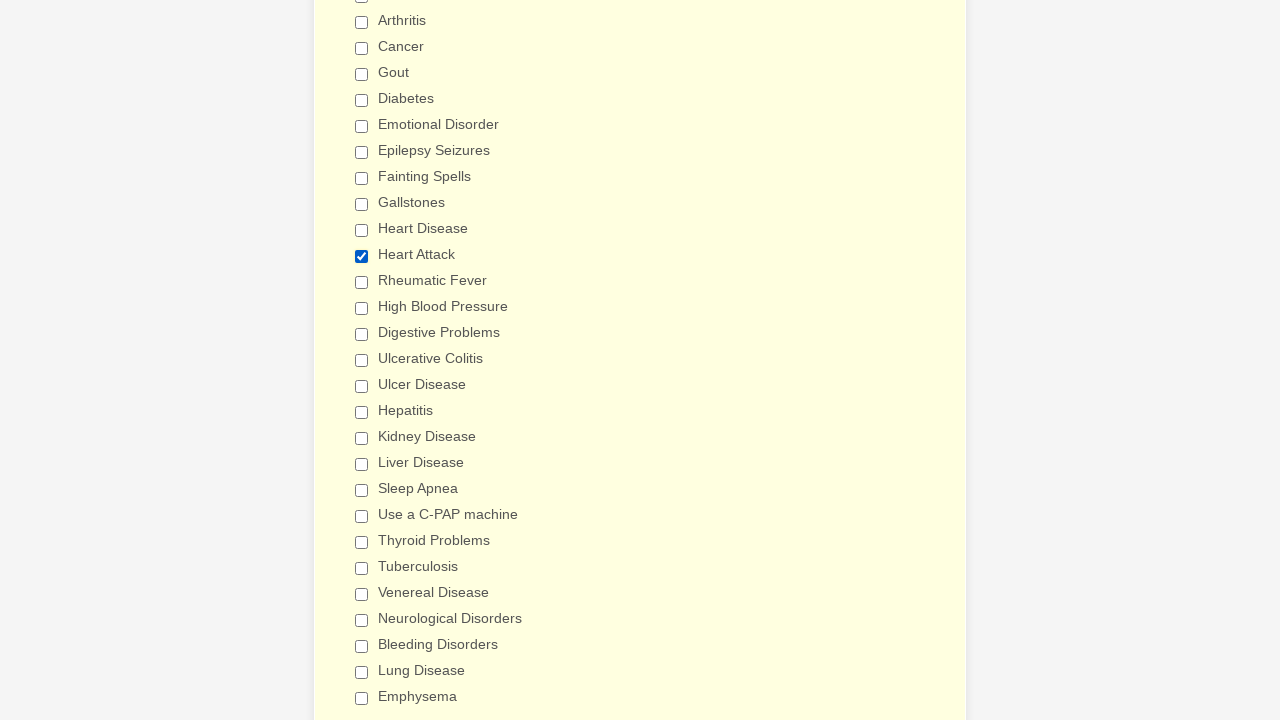

Verified 'Tuberculosis' checkbox is not selected
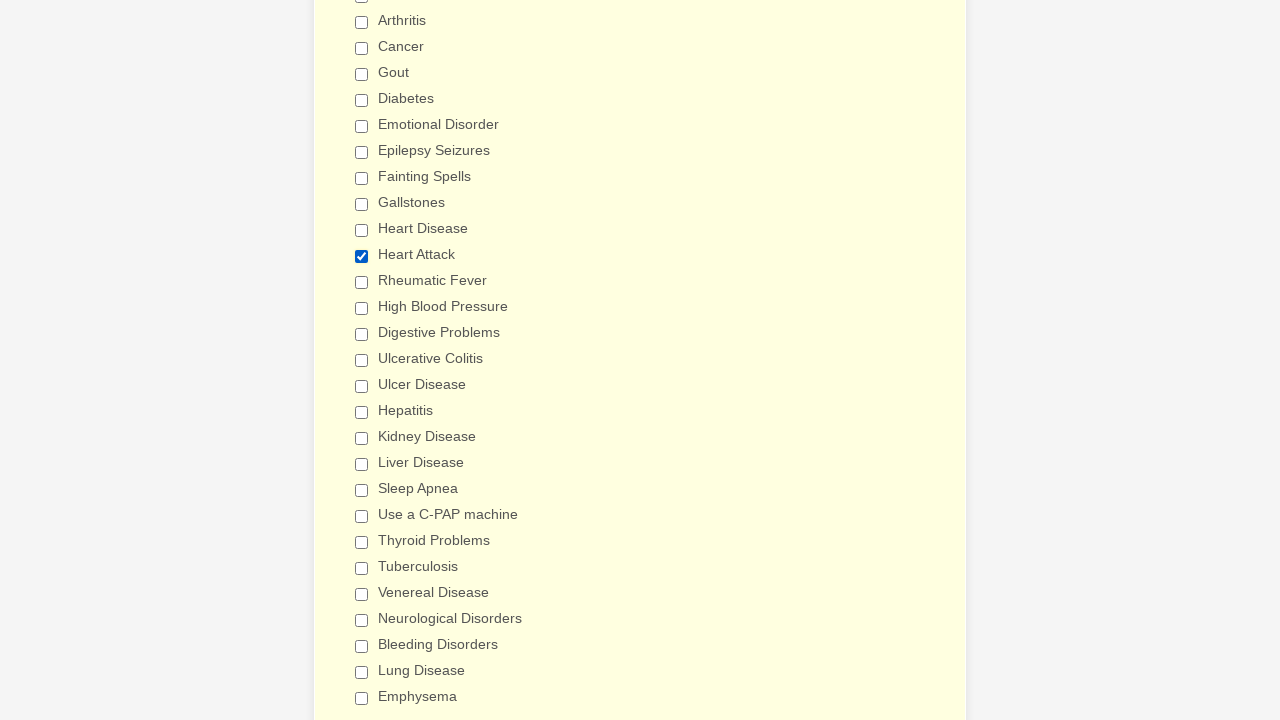

Verified 'Venereal Disease' checkbox is not selected
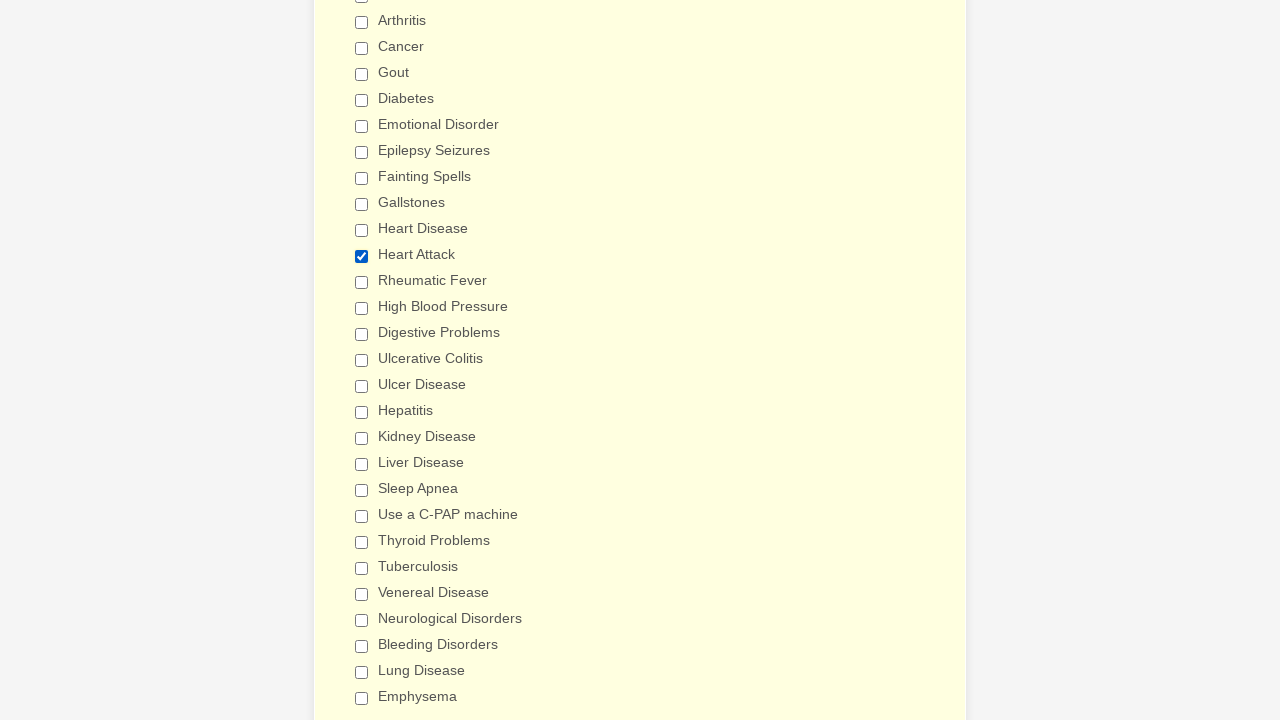

Verified 'Neurological Disorders' checkbox is not selected
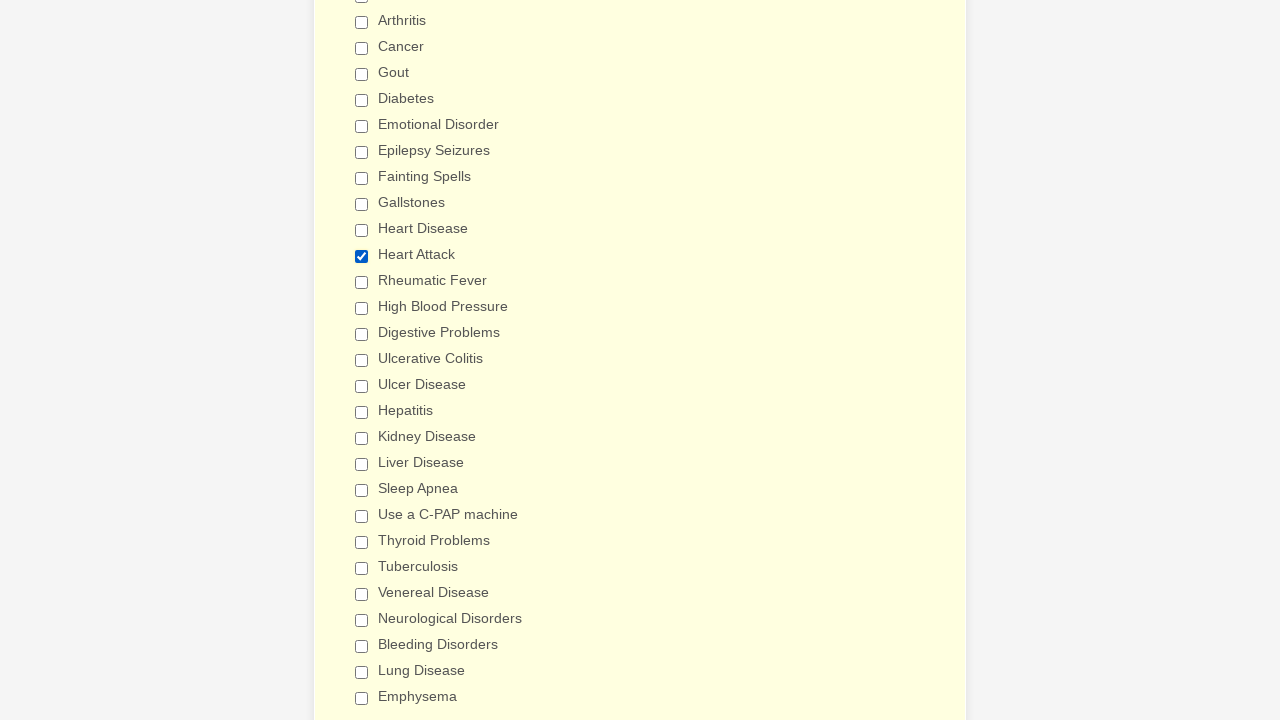

Verified 'Bleeding Disorders' checkbox is not selected
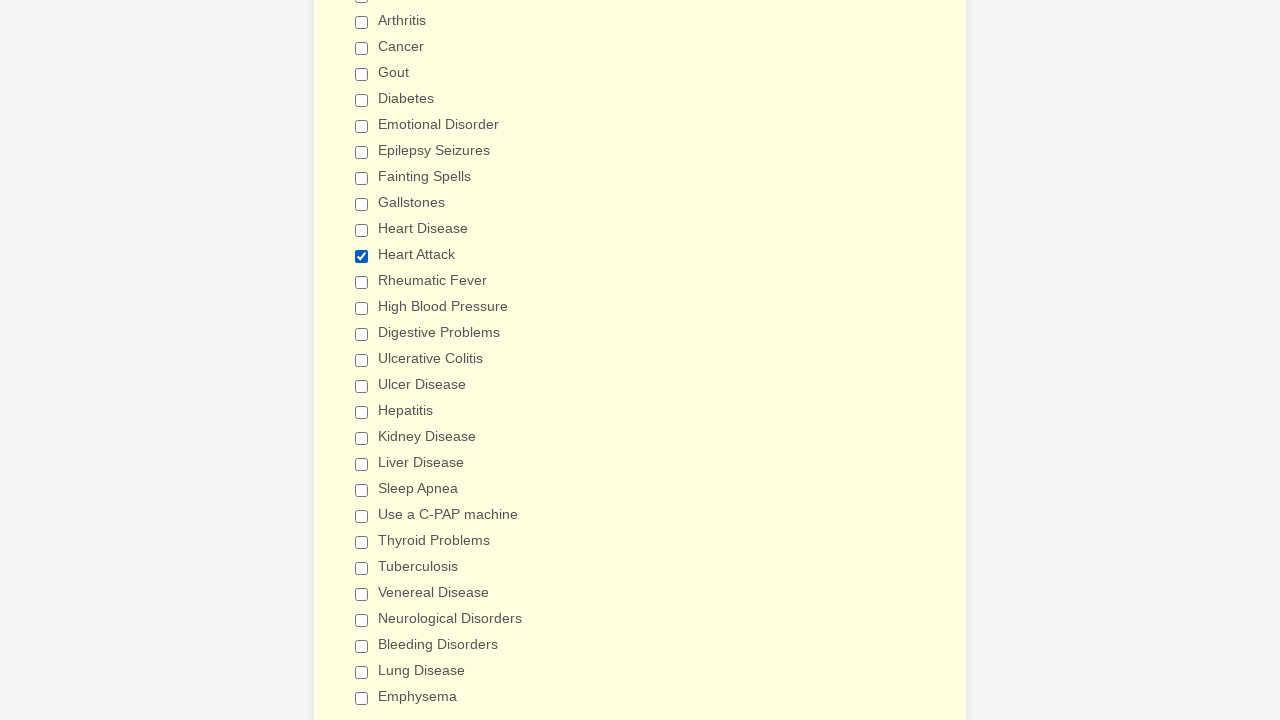

Verified 'Lung Disease' checkbox is not selected
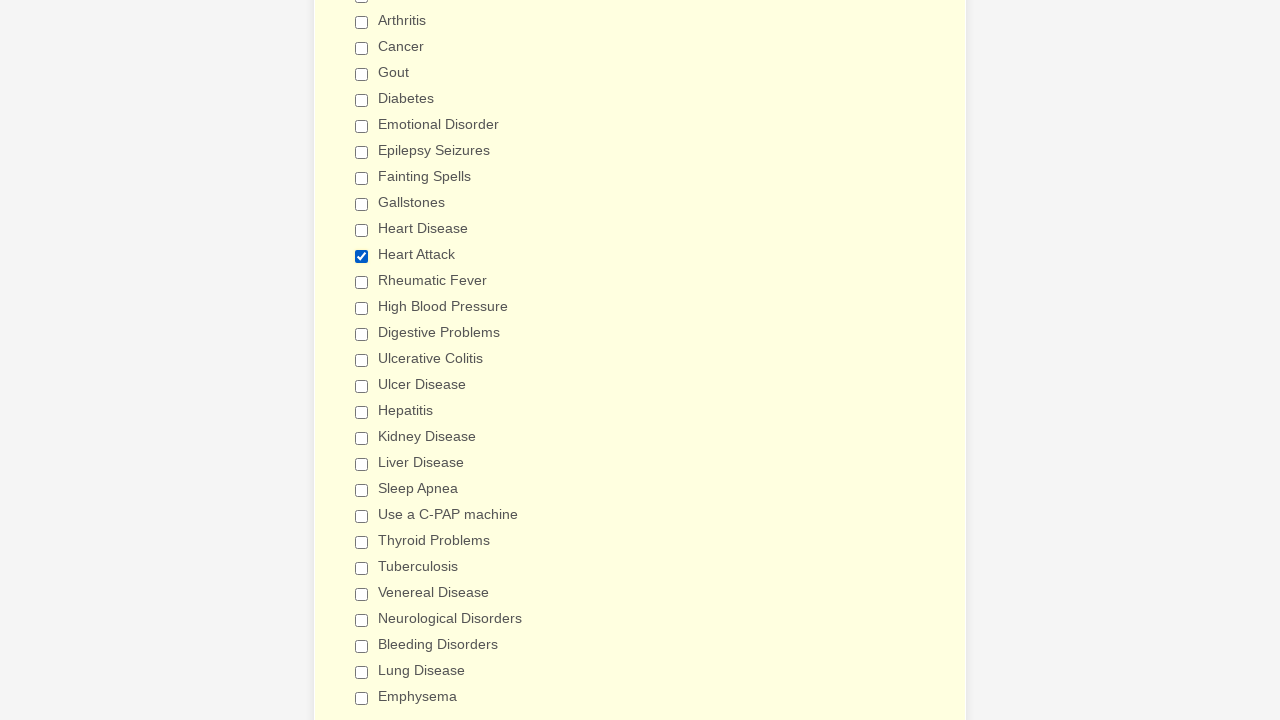

Verified 'Emphysema' checkbox is not selected
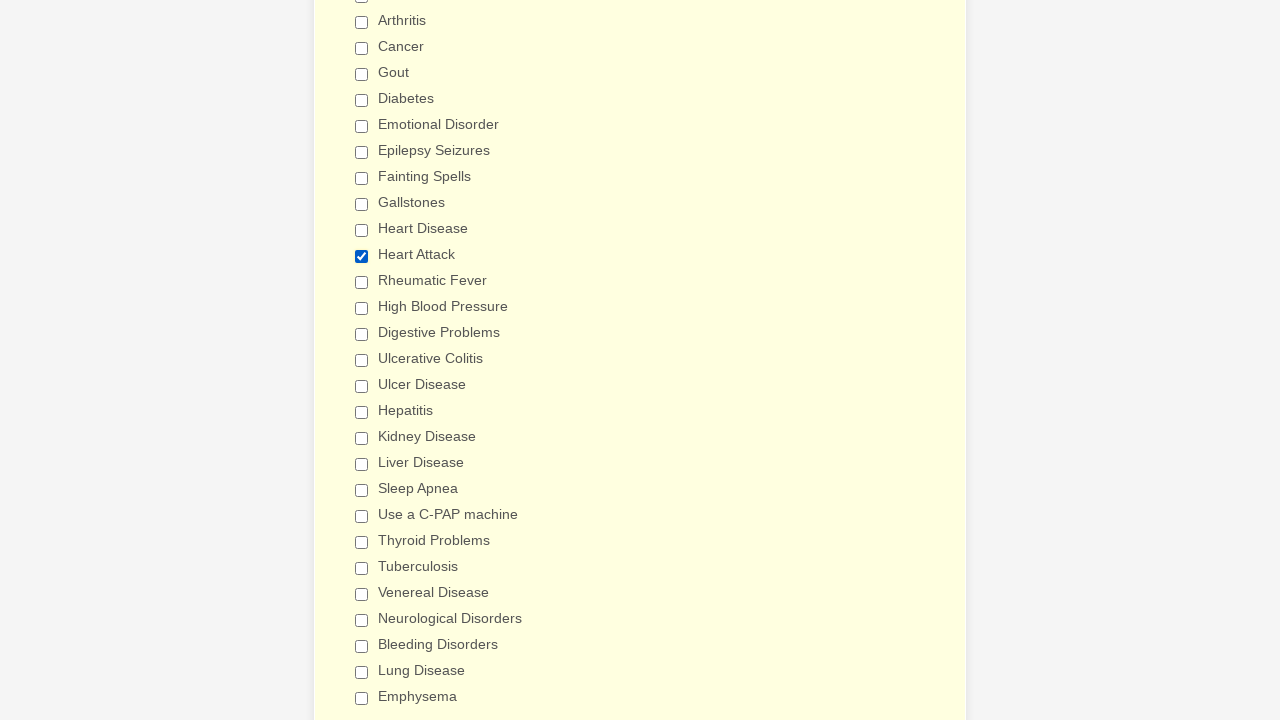

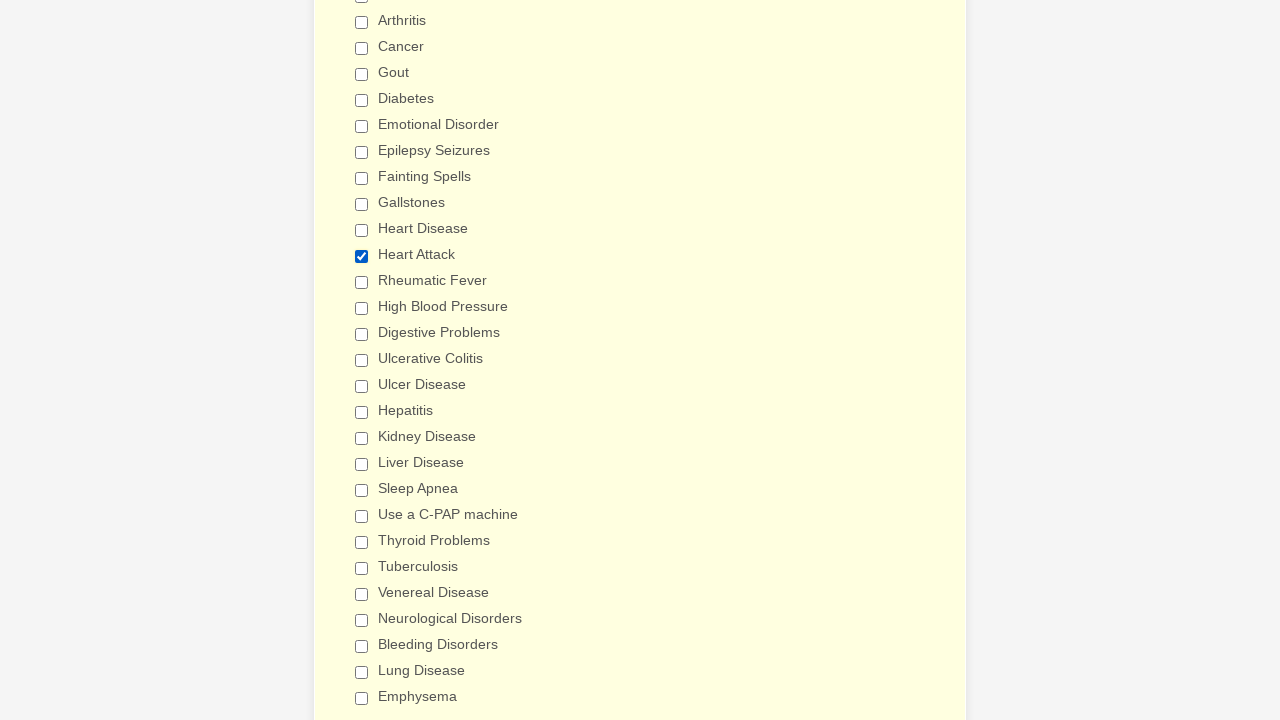